Navigates to a sushi restaurant menu page, handles a delivery choice modal if present, and scrolls through the page to load all product cards.

Starting URL: https://sushivkusno.com/magnitogorsk/nabory-sety

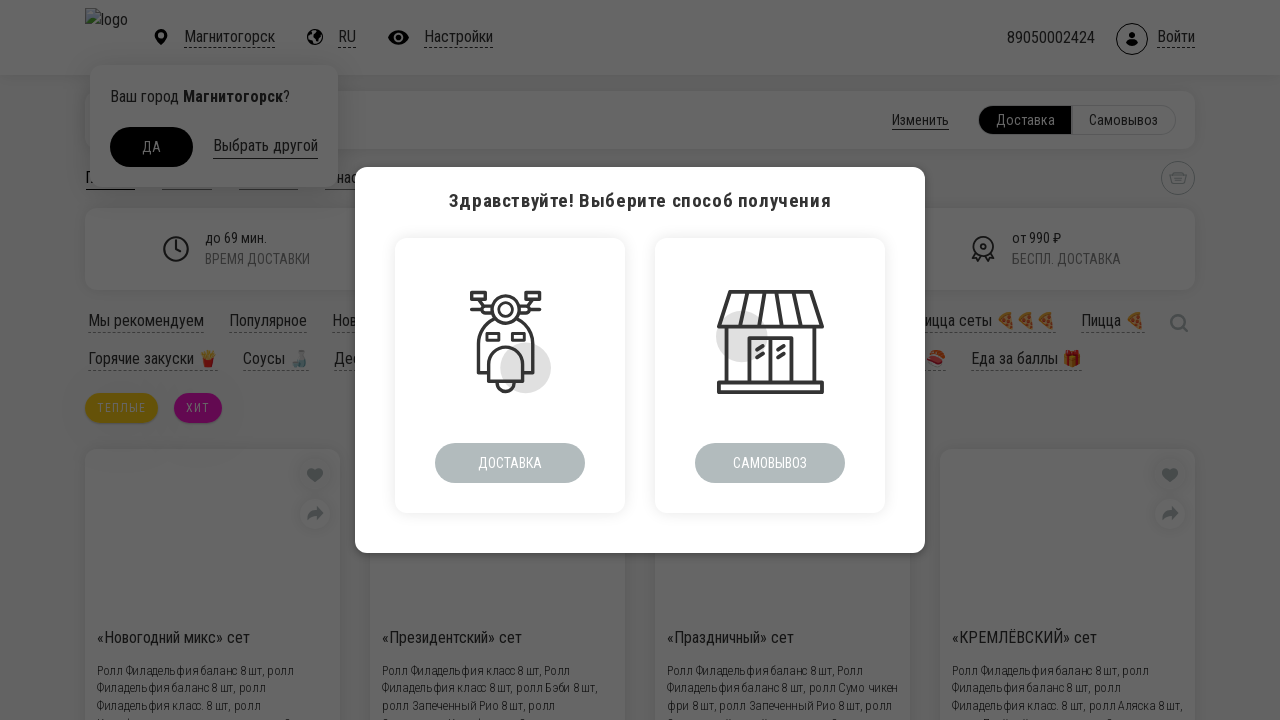

Waited 5 seconds for page to load
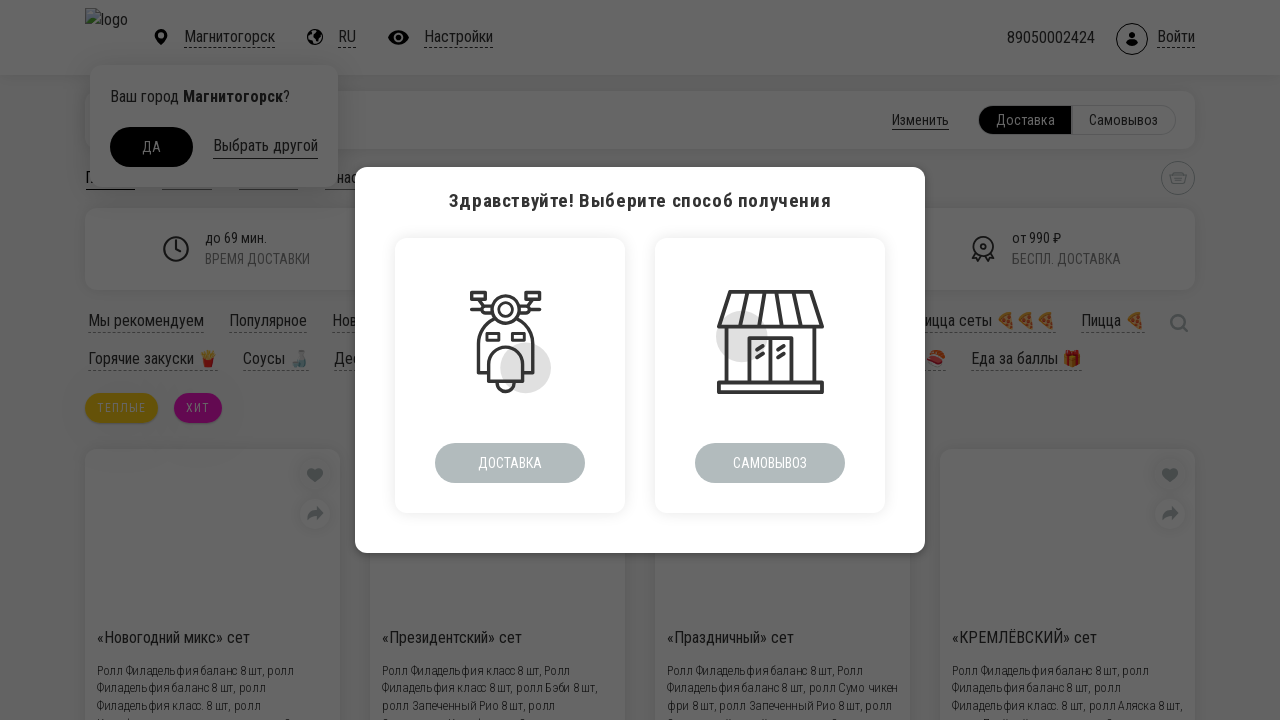

Clicked delivery choice modal option at (510, 376) on .delivery-choice__item:has(.icon-geo__delivery)
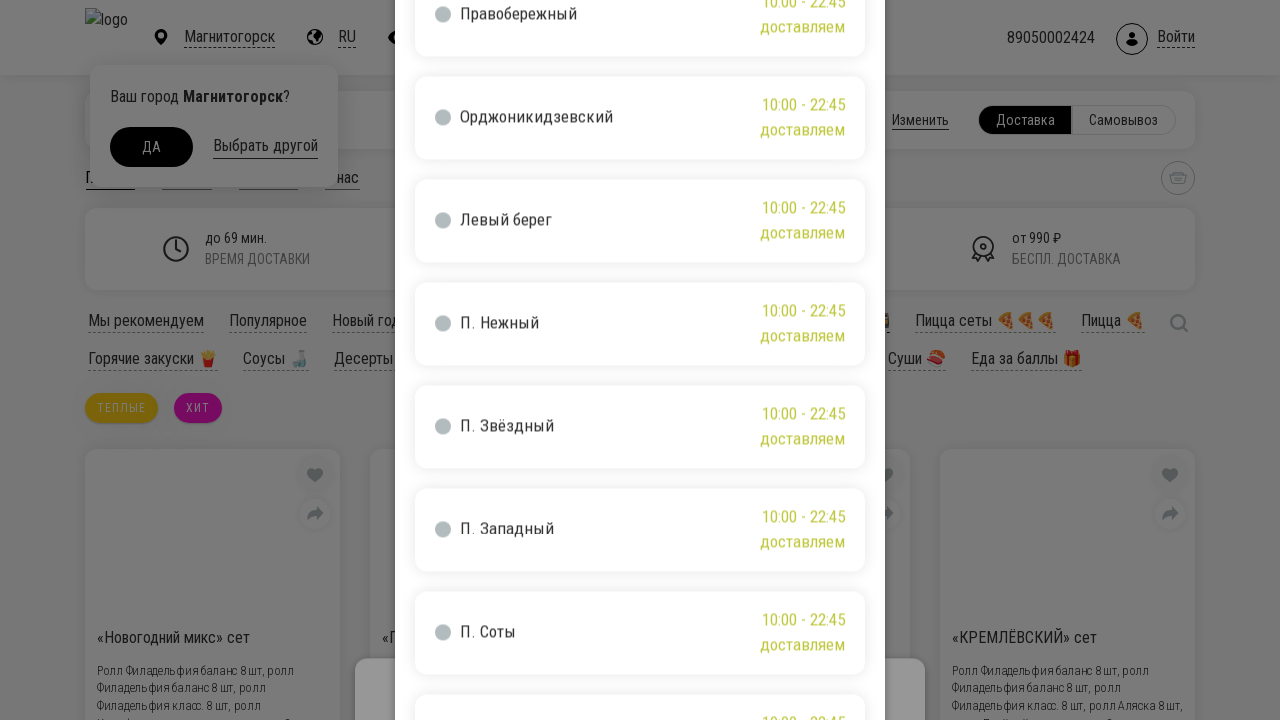

Closed delivery choice modal at (908, 43) on .modal__close-icon
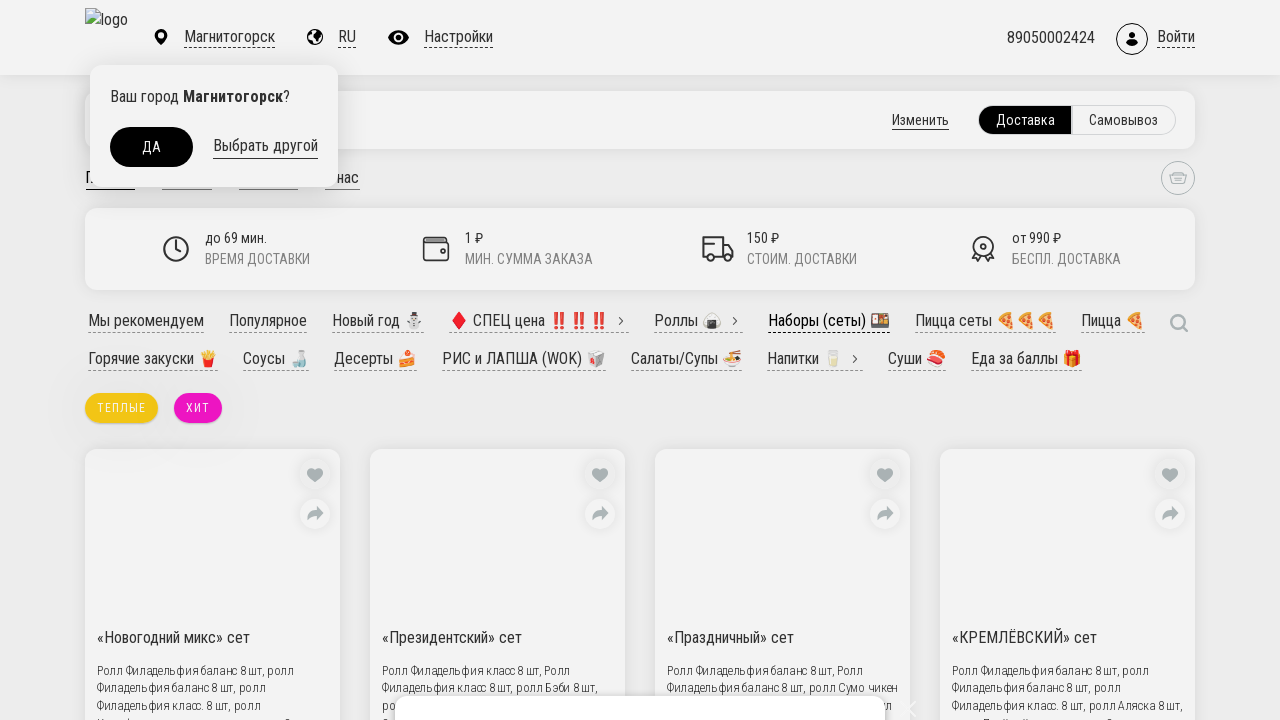

Scrolled page to Y position 250
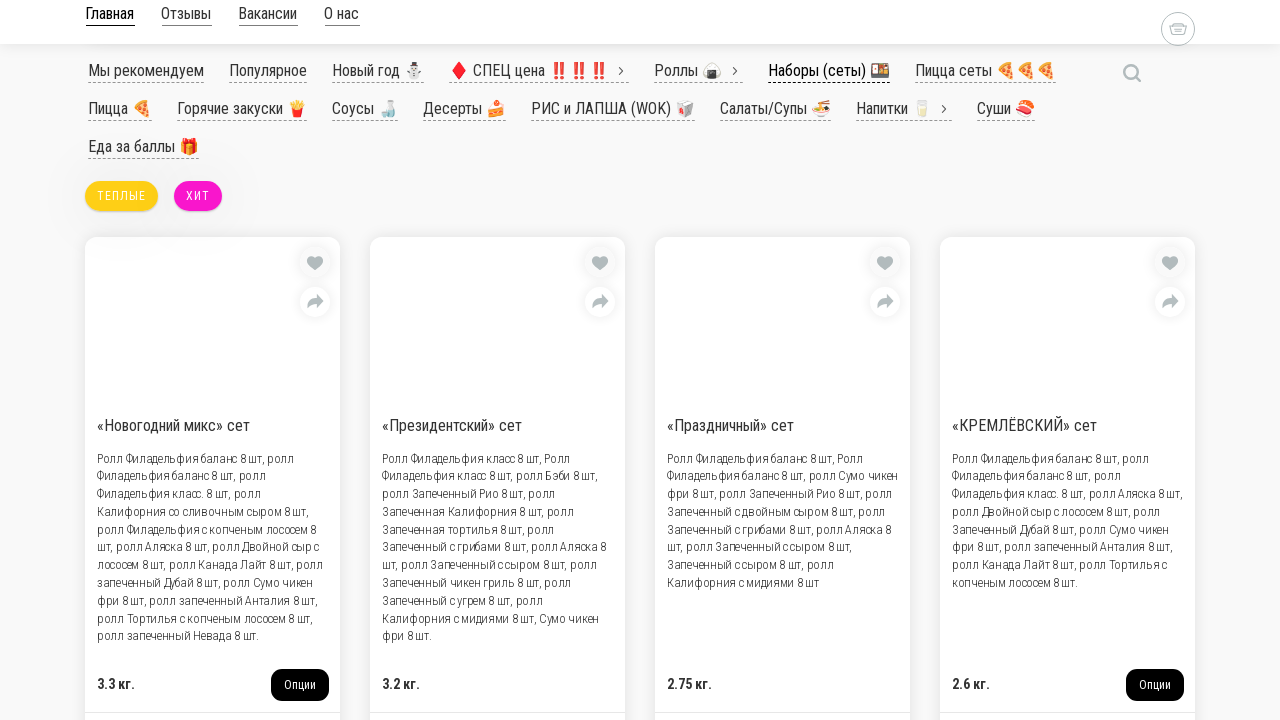

Waited 500ms for content to load
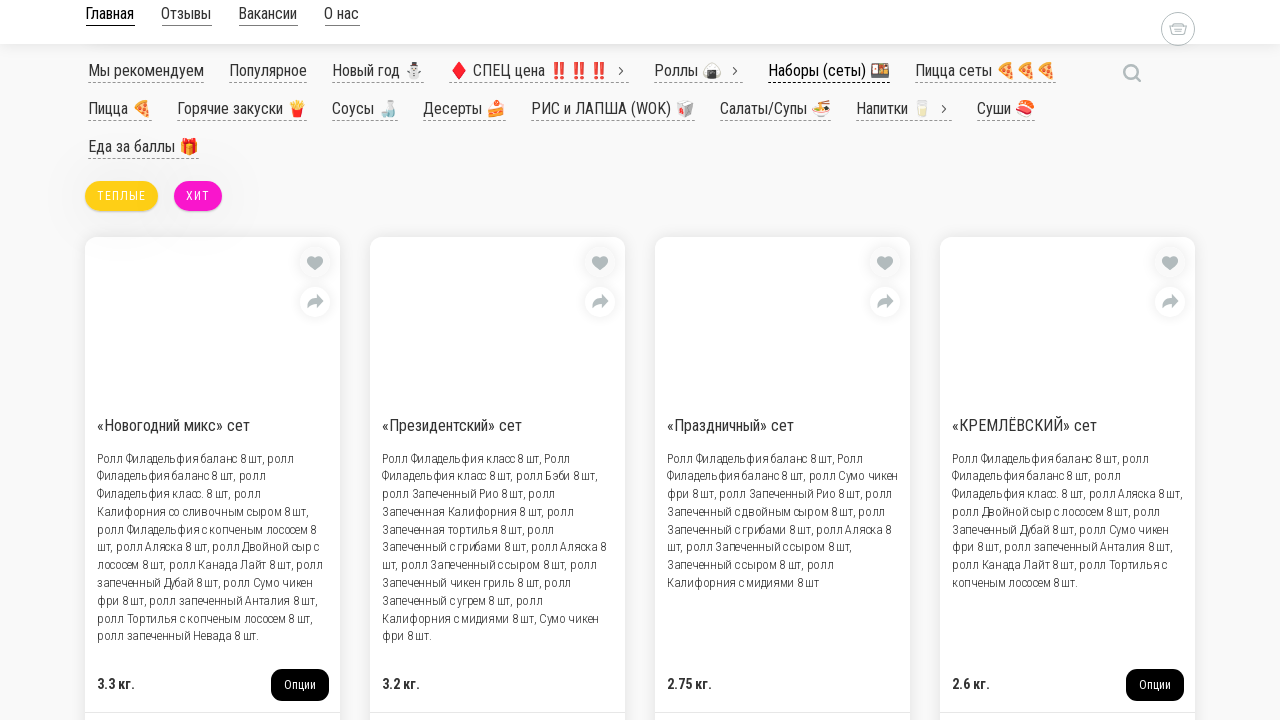

Scrolled page to Y position 500
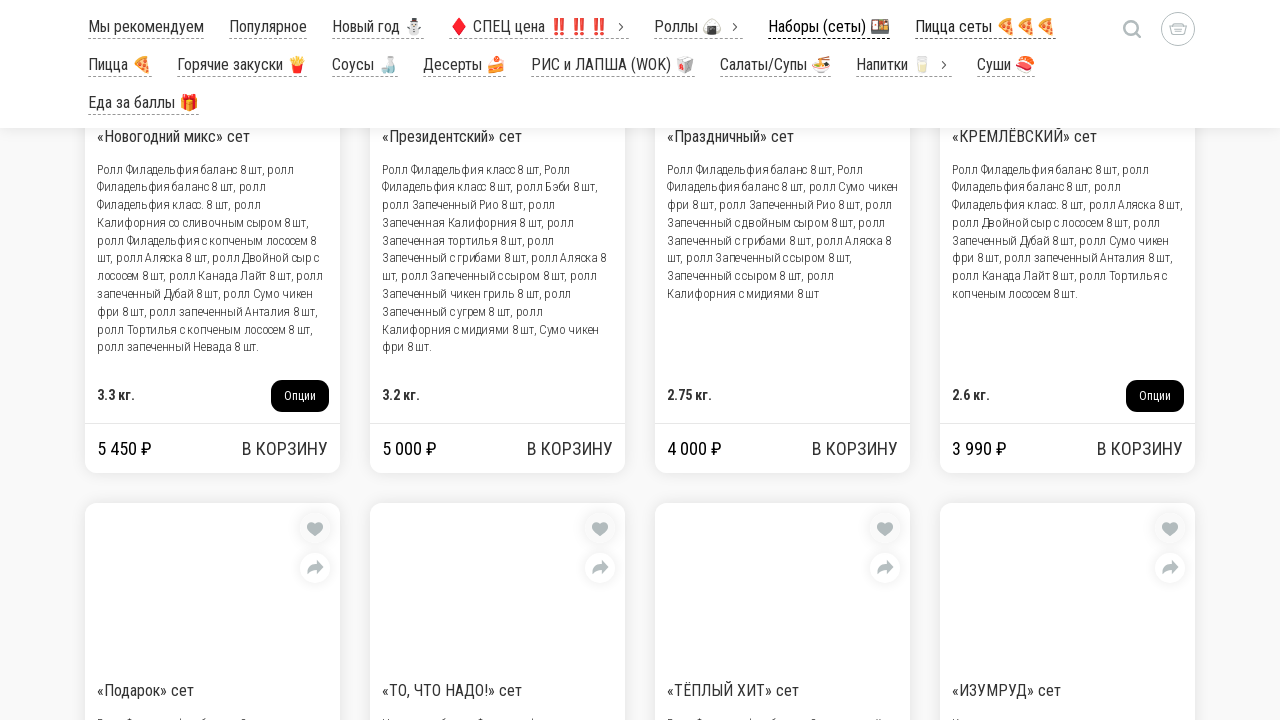

Waited 500ms for content to load
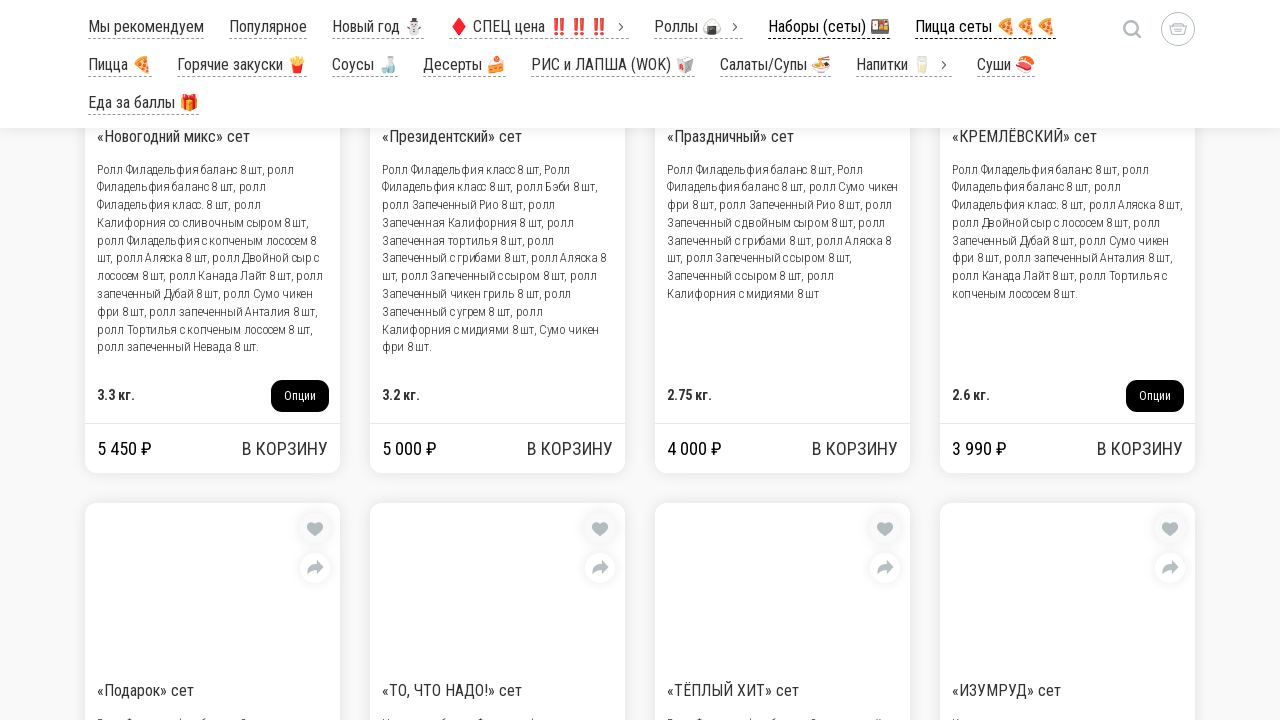

Scrolled page to Y position 750
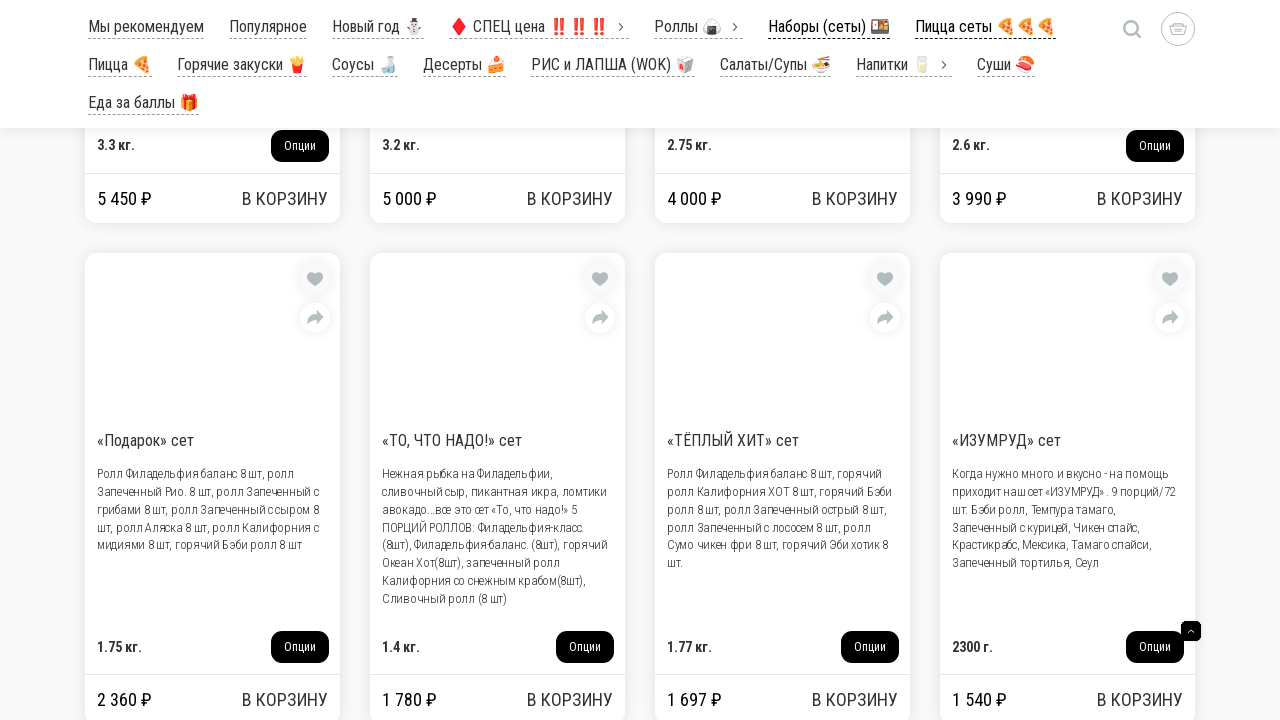

Waited 500ms for content to load
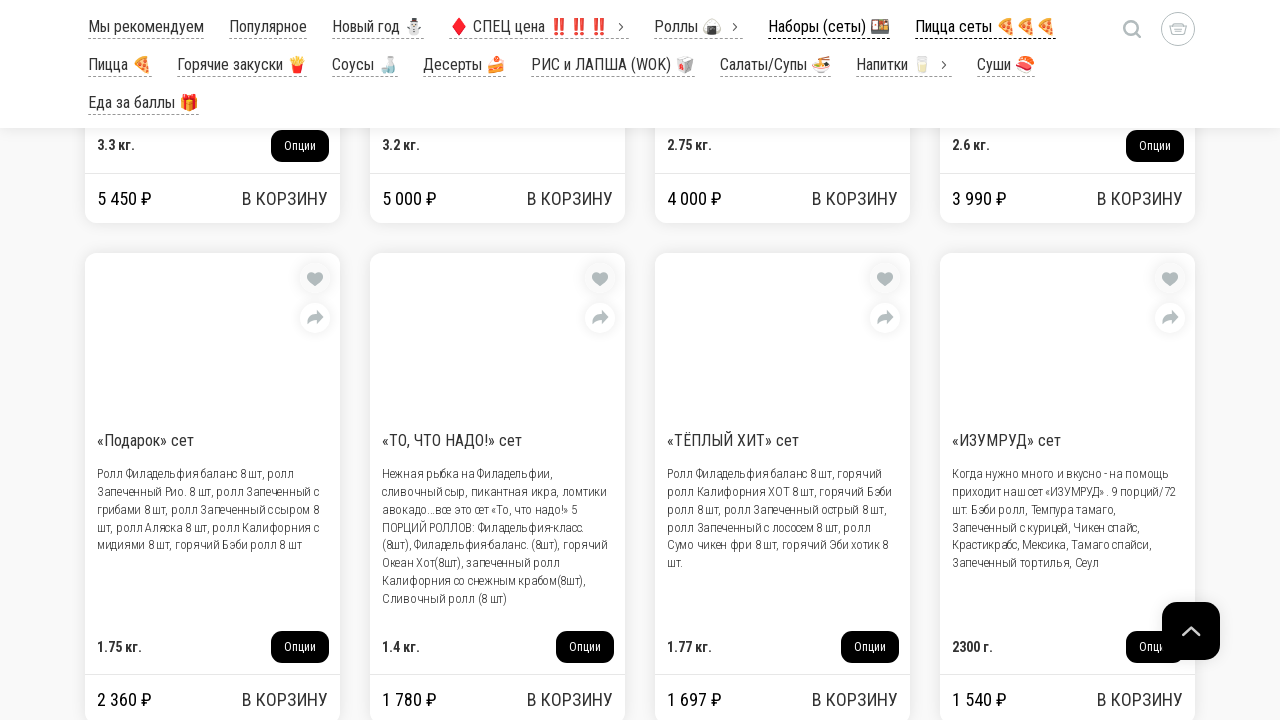

Scrolled page to Y position 1000
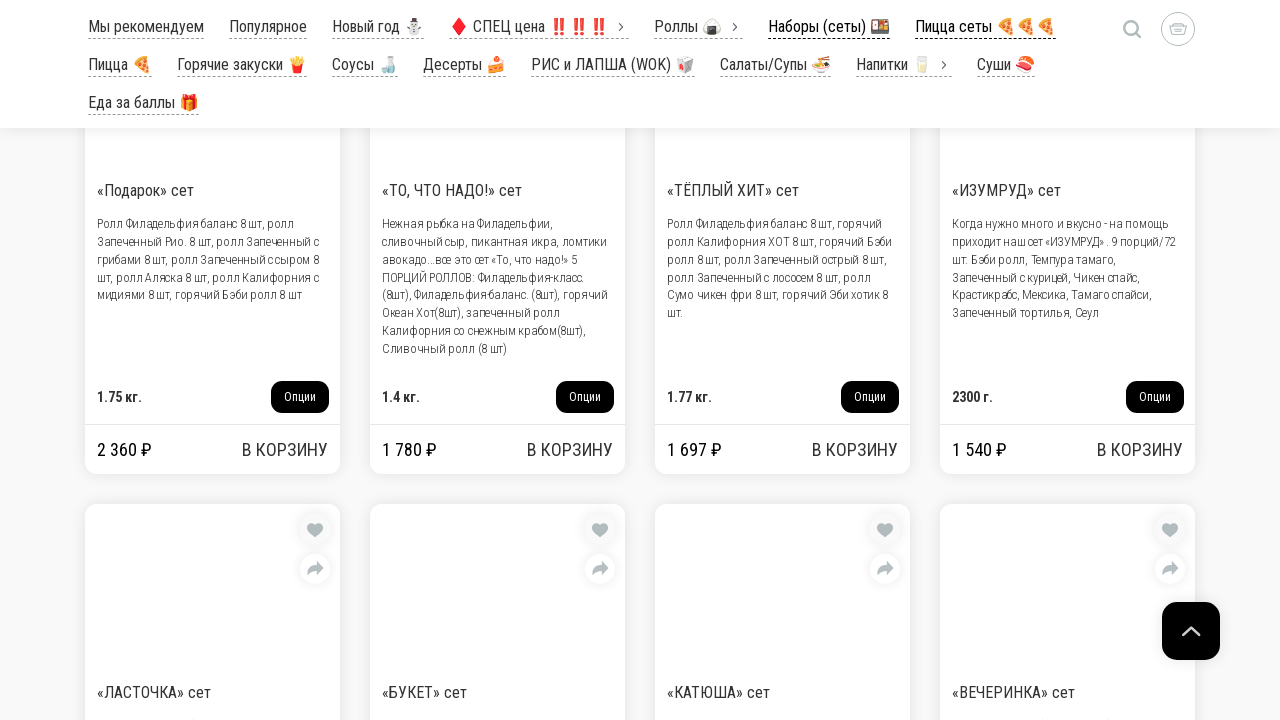

Waited 500ms for content to load
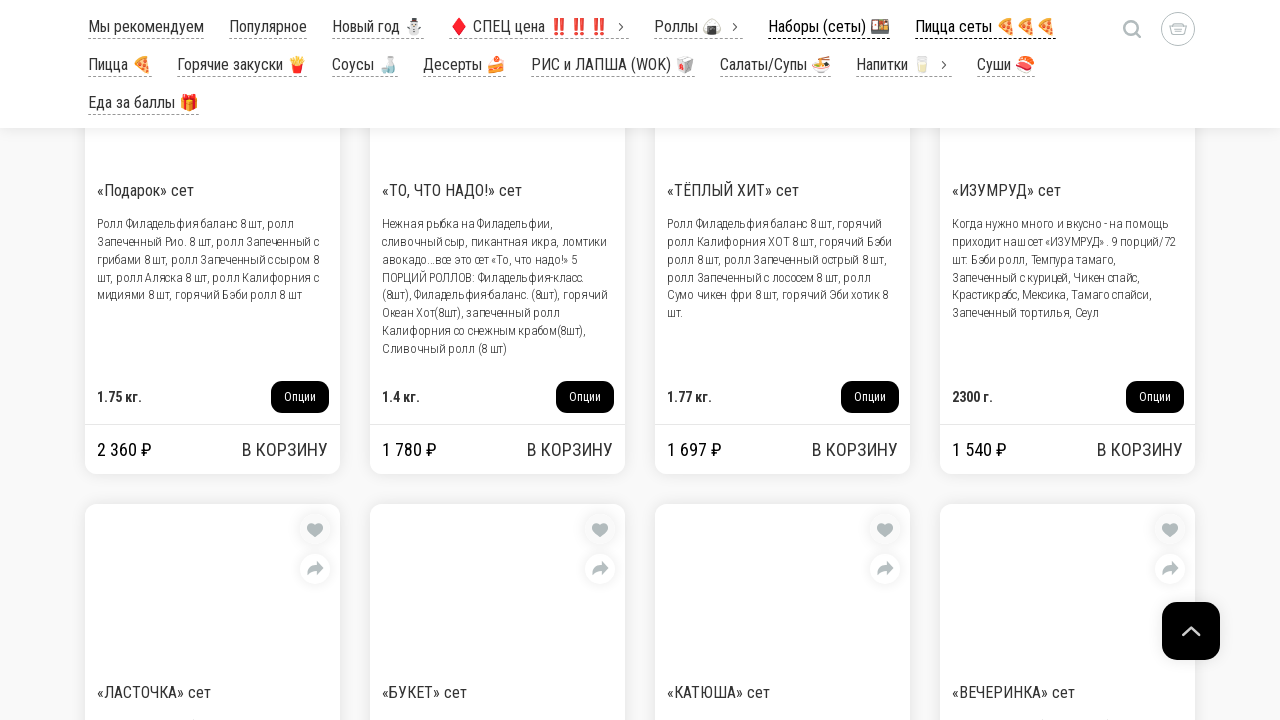

Scrolled page to Y position 1250
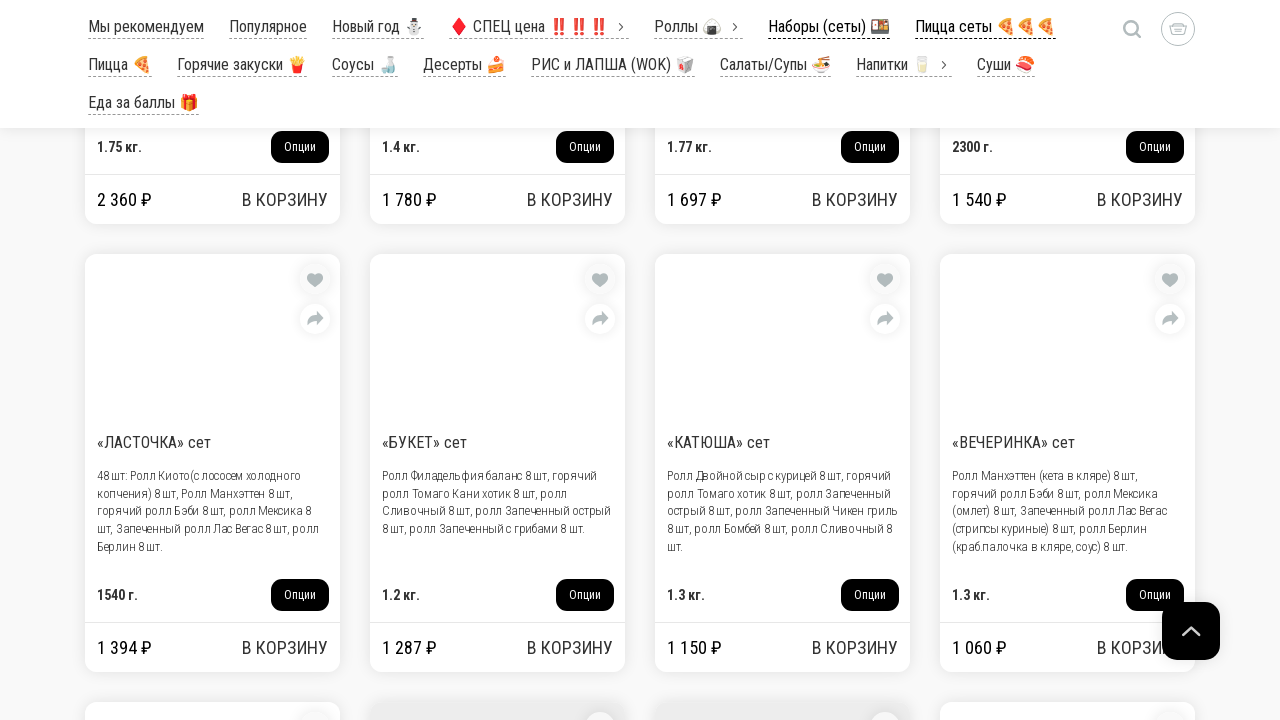

Waited 500ms for content to load
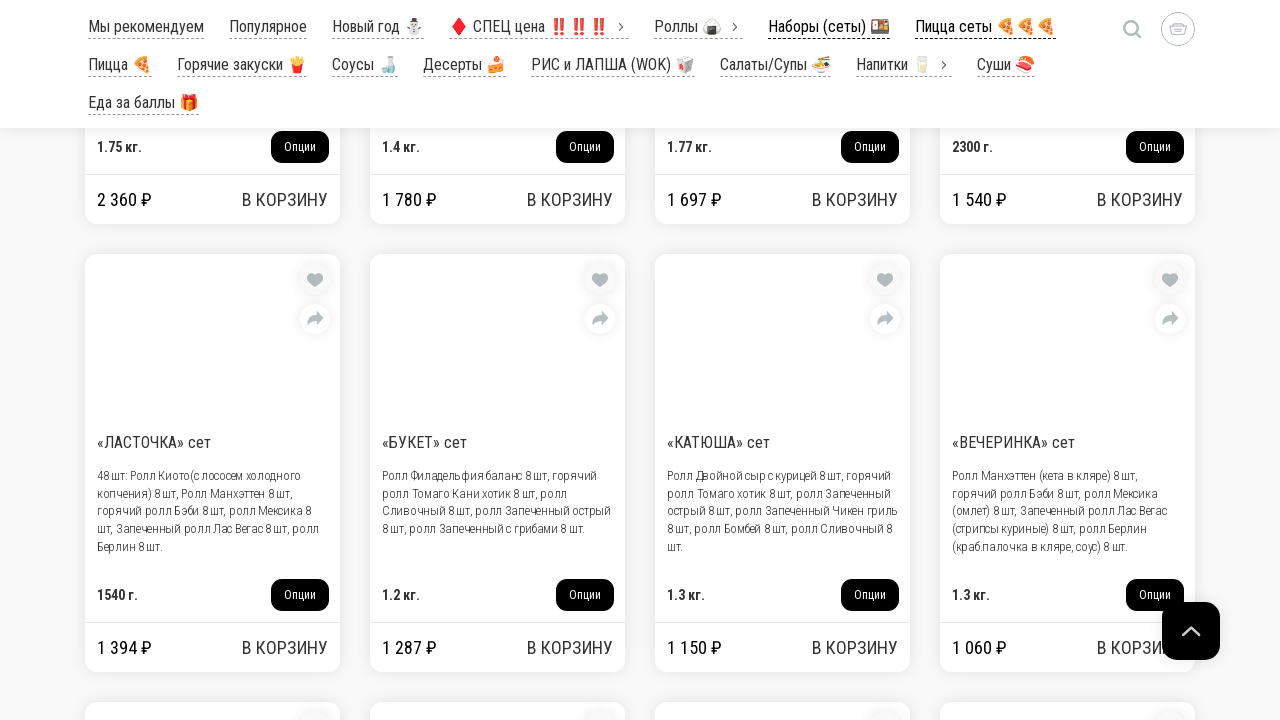

Scrolled page to Y position 1500
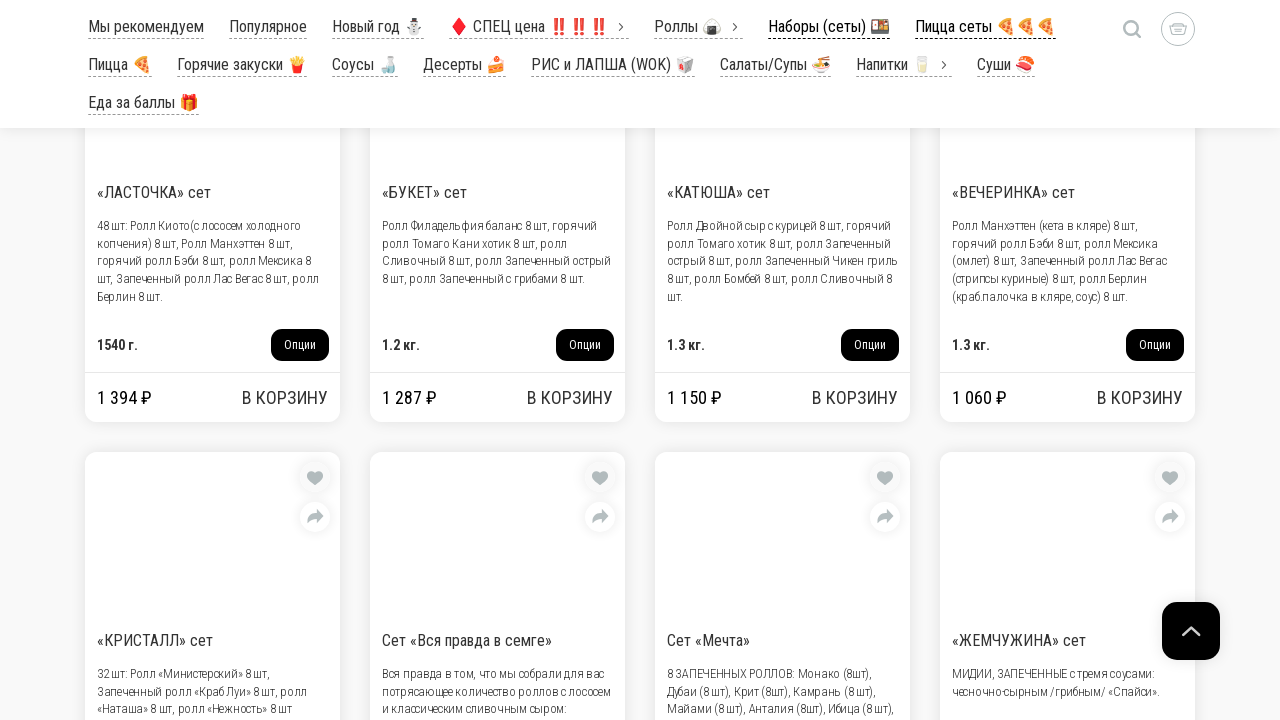

Waited 500ms for content to load
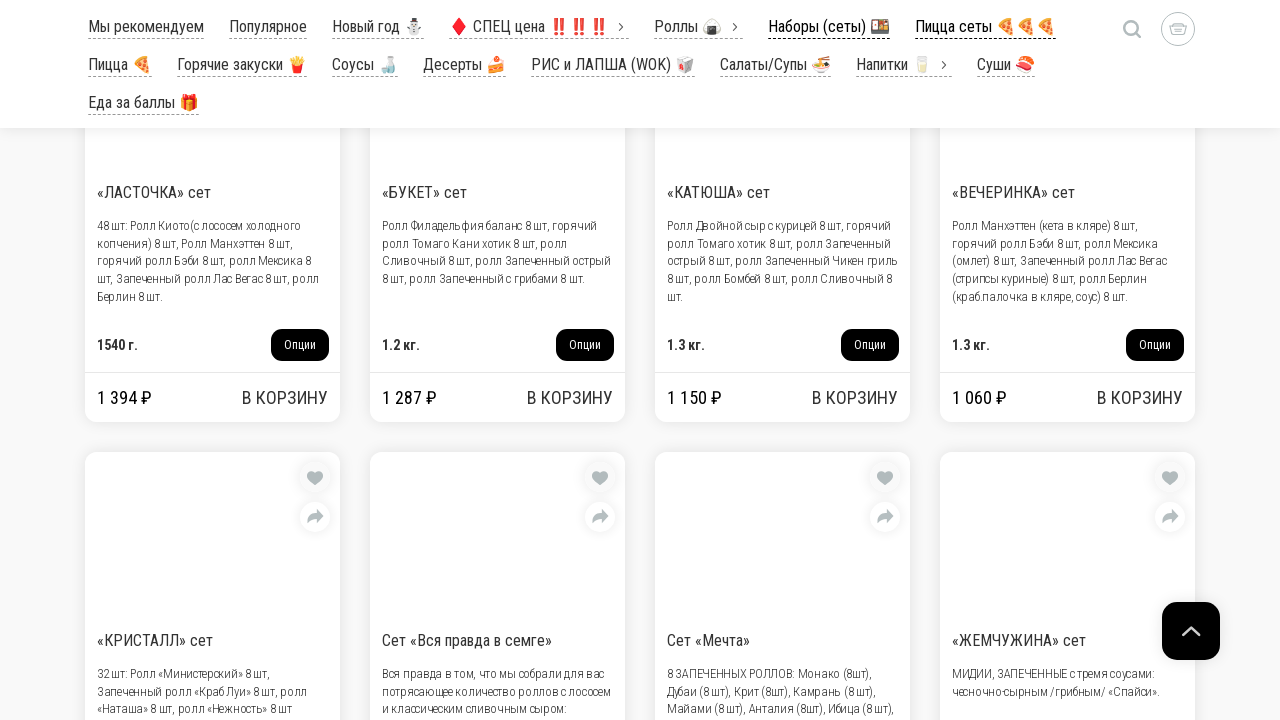

Scrolled page to Y position 1750
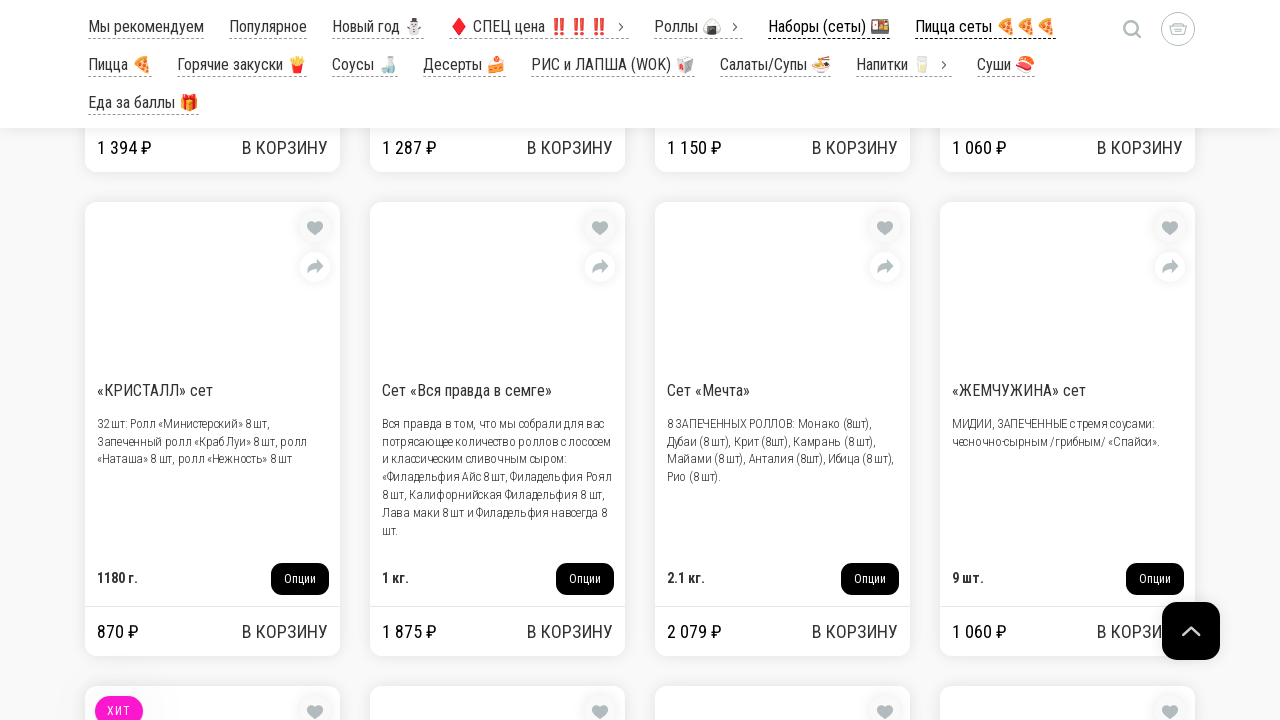

Waited 500ms for content to load
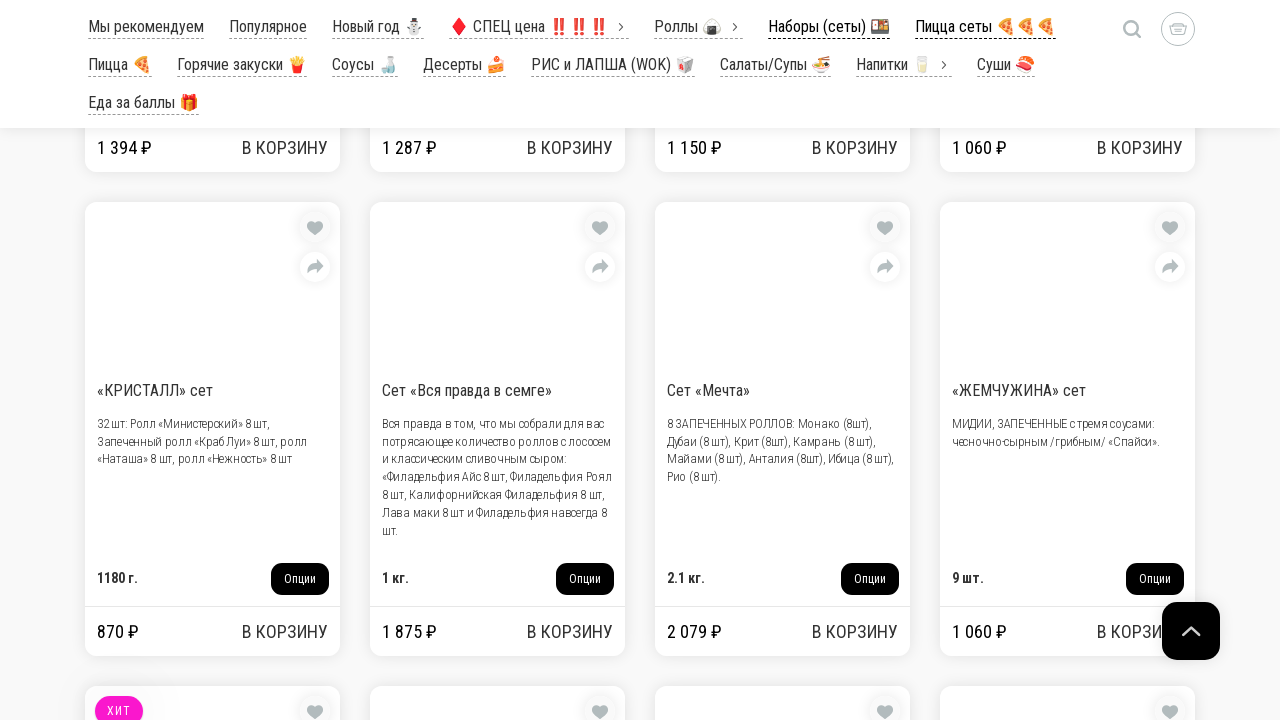

Scrolled page to Y position 2000
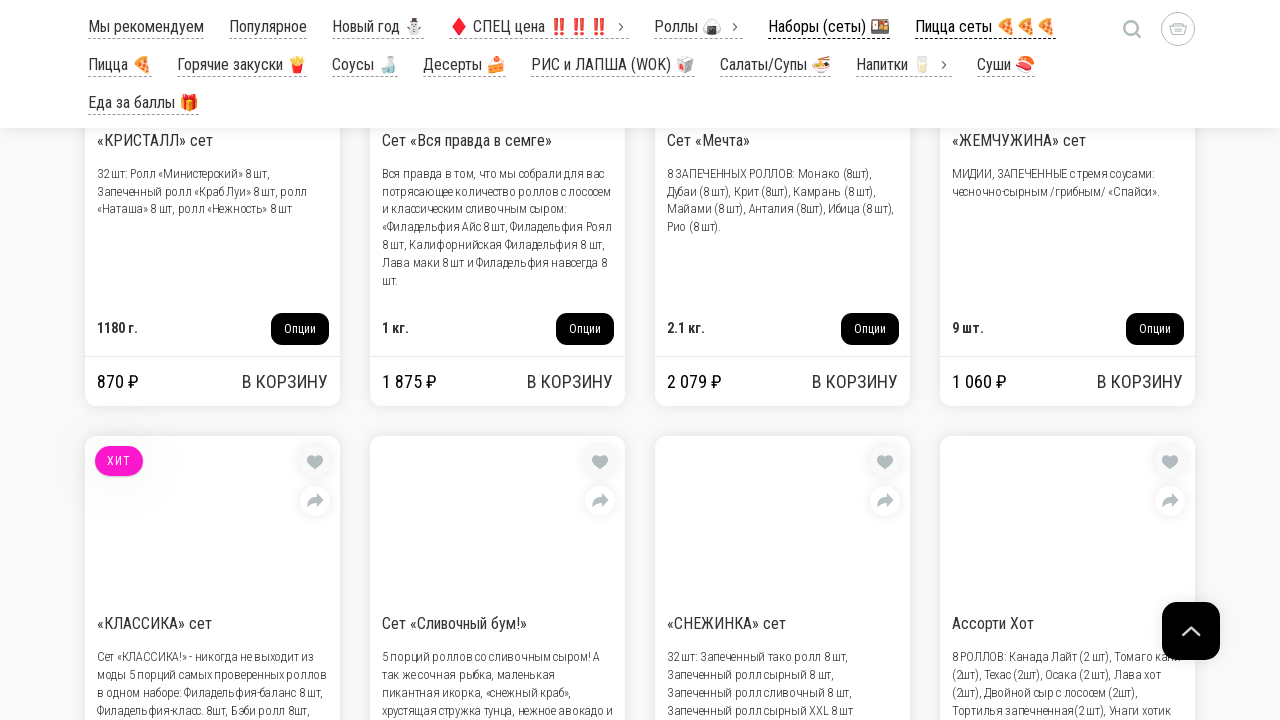

Waited 500ms for content to load
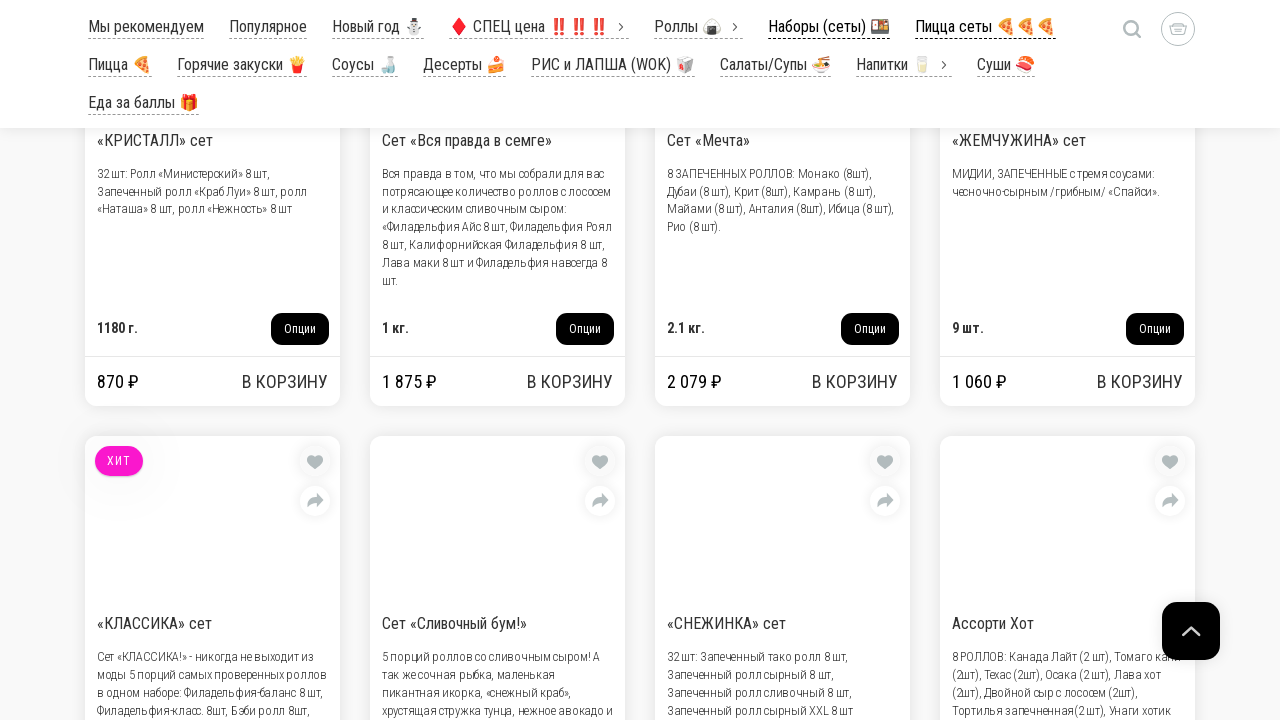

Scrolled page to Y position 2250
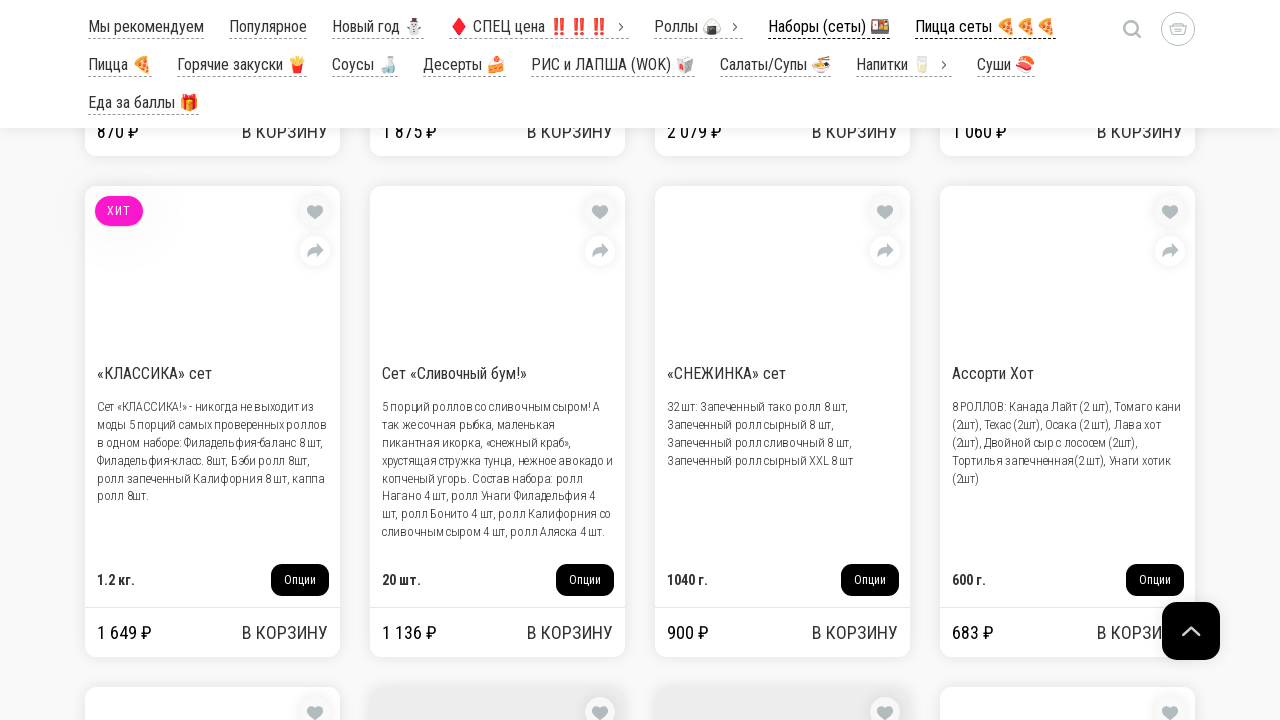

Waited 500ms for content to load
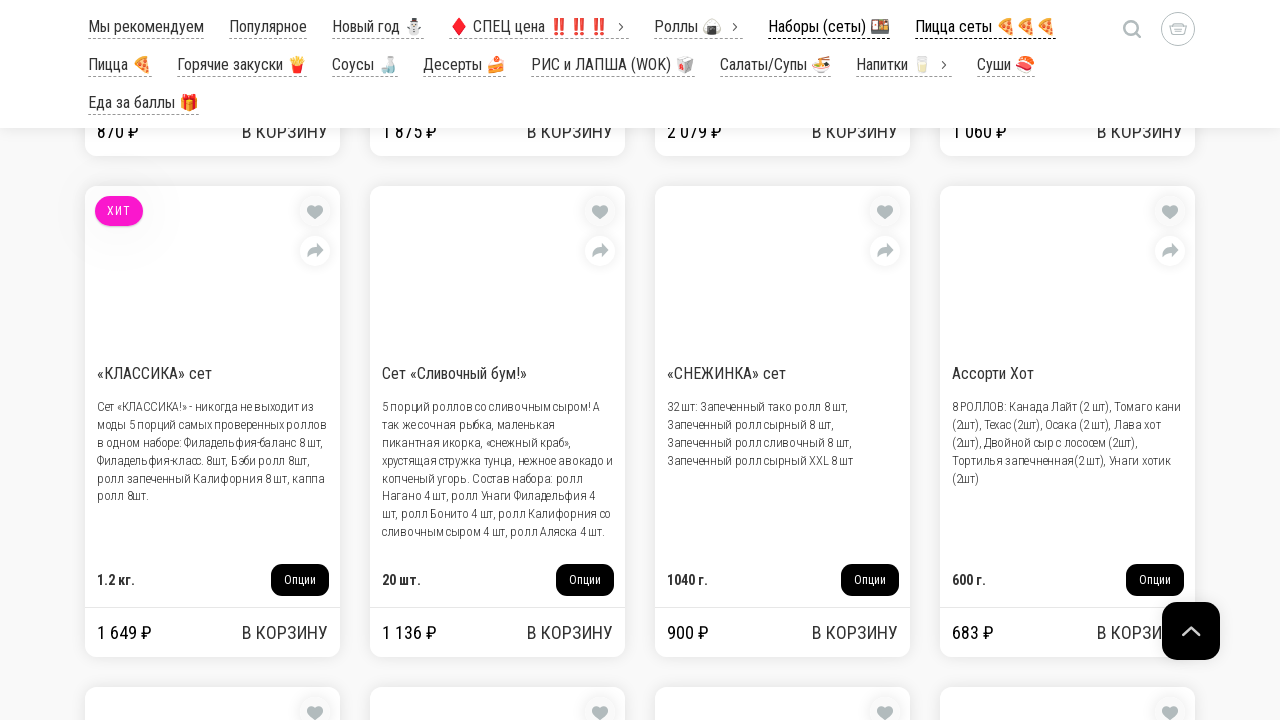

Scrolled page to Y position 2500
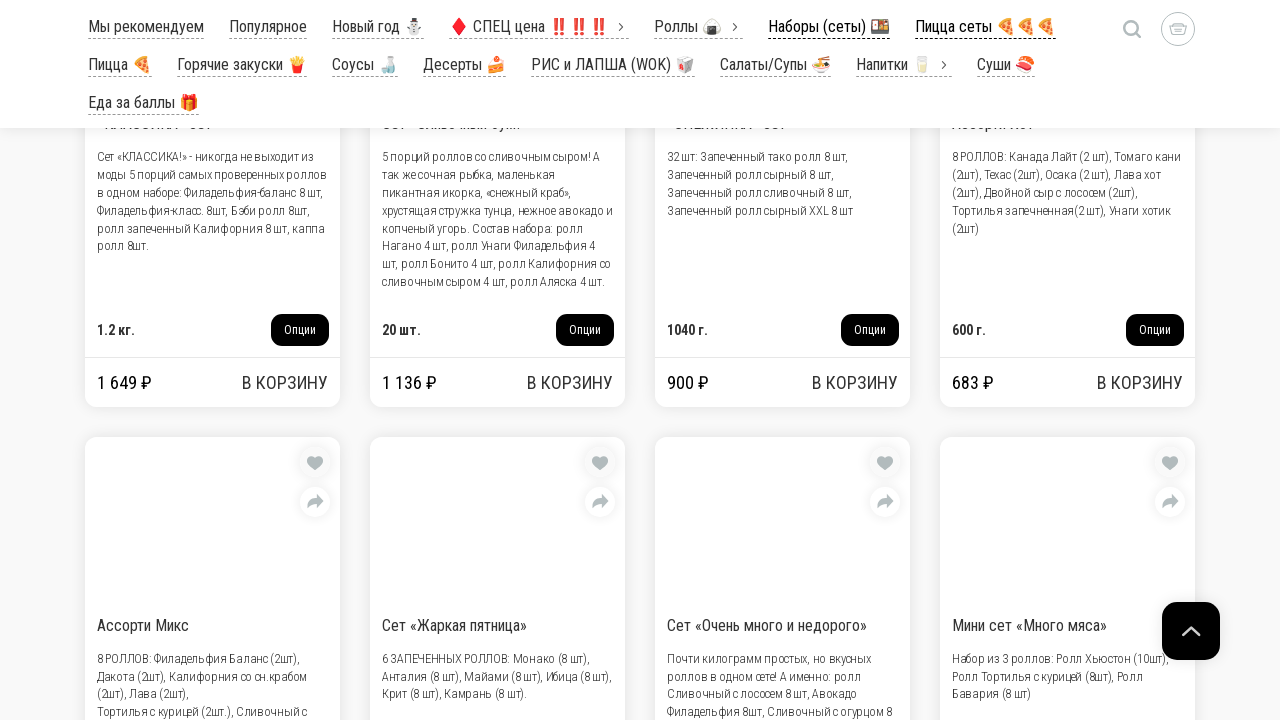

Waited 500ms for content to load
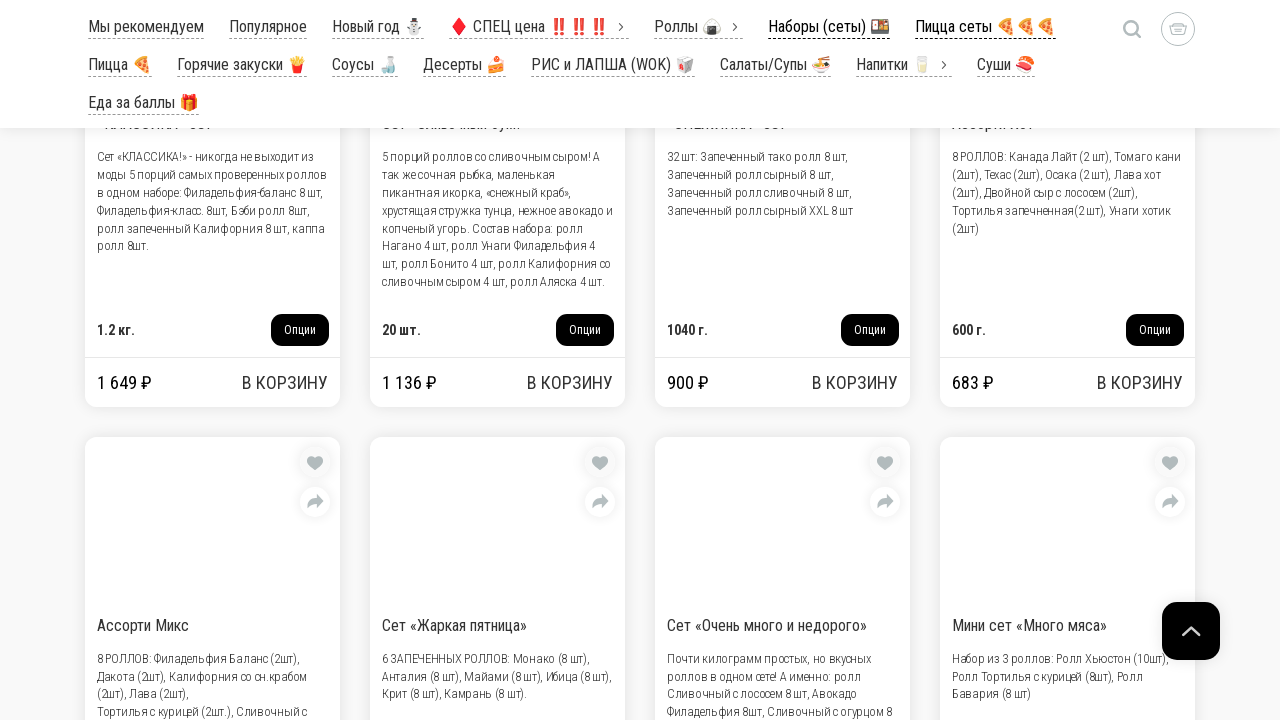

Scrolled page to Y position 2750
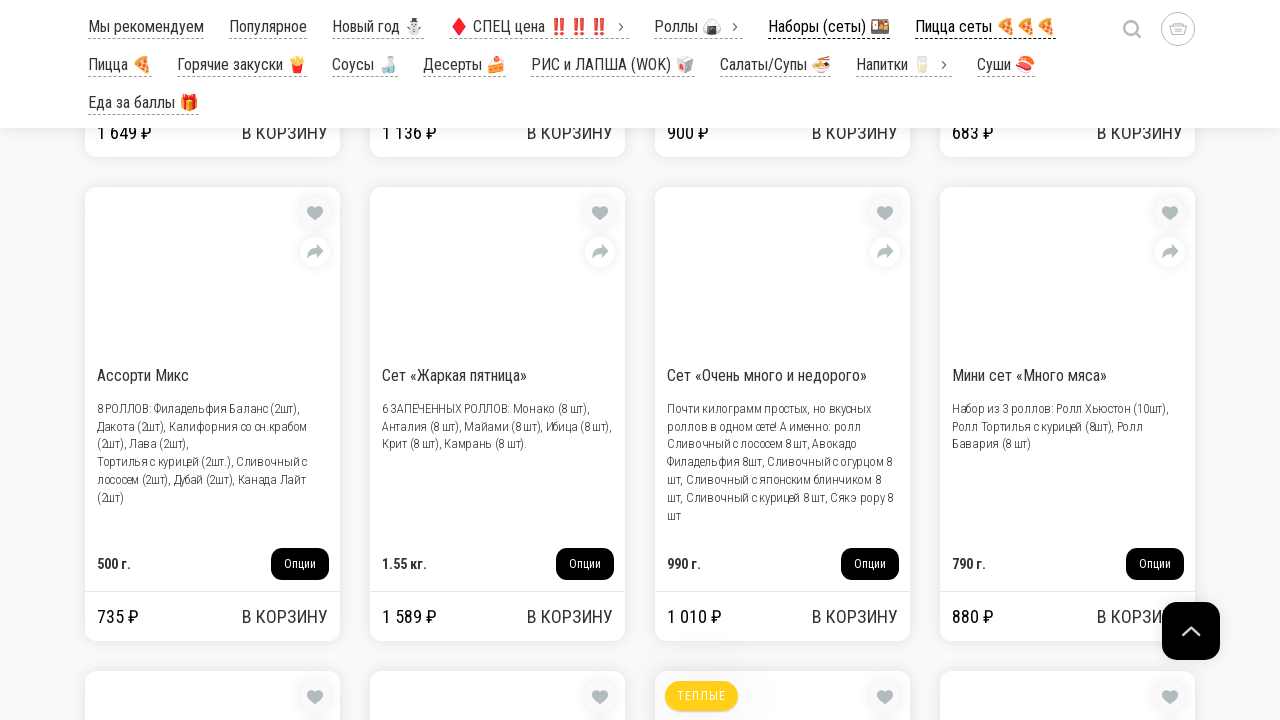

Waited 500ms for content to load
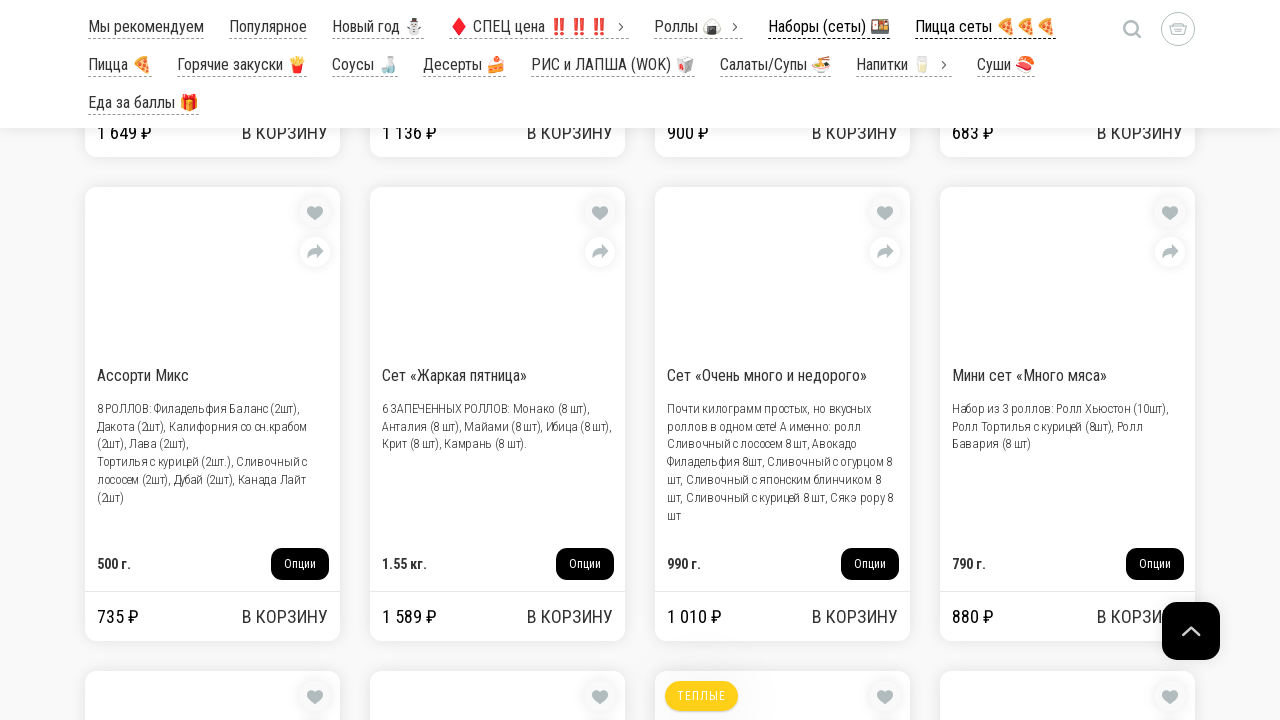

Scrolled page to Y position 3000
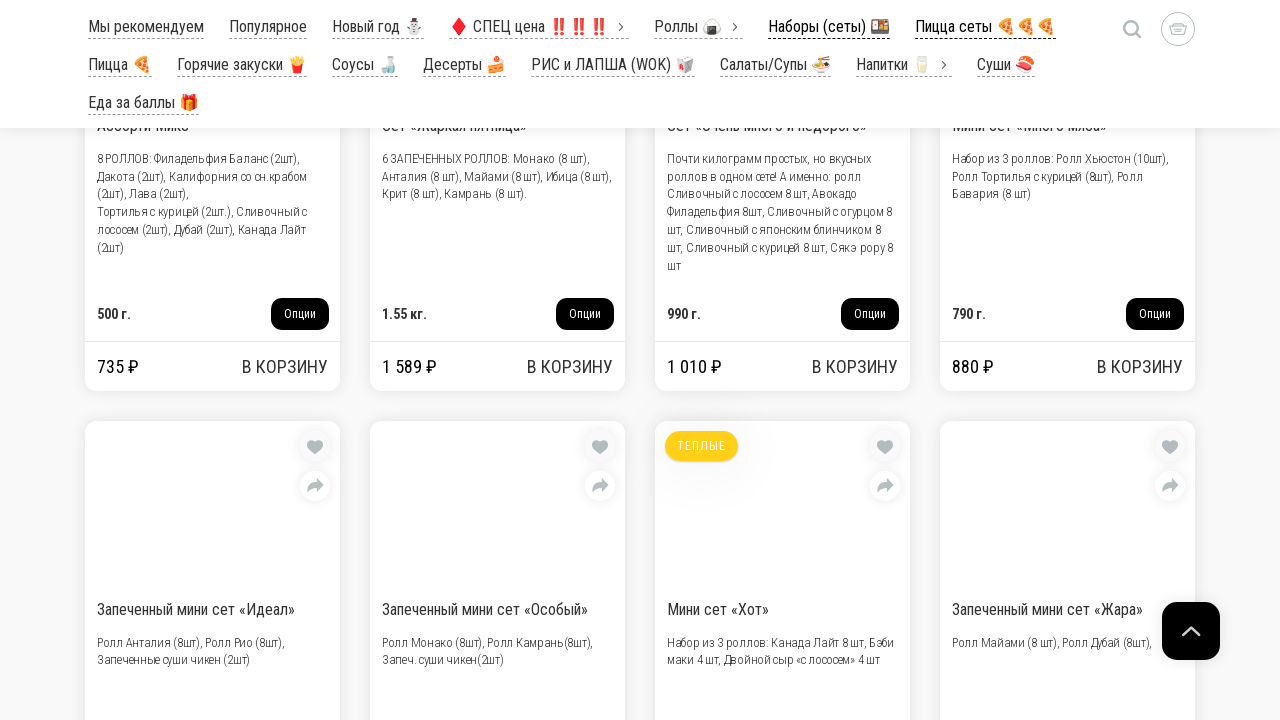

Waited 500ms for content to load
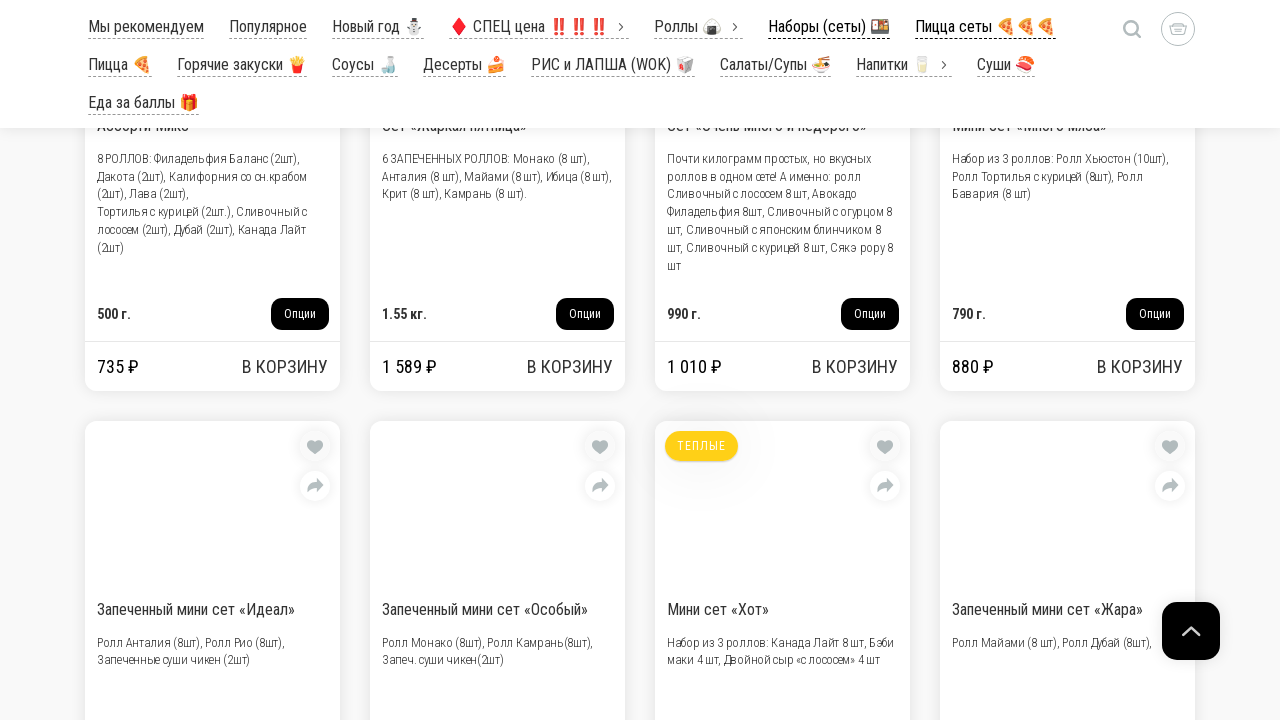

Scrolled page to Y position 3250
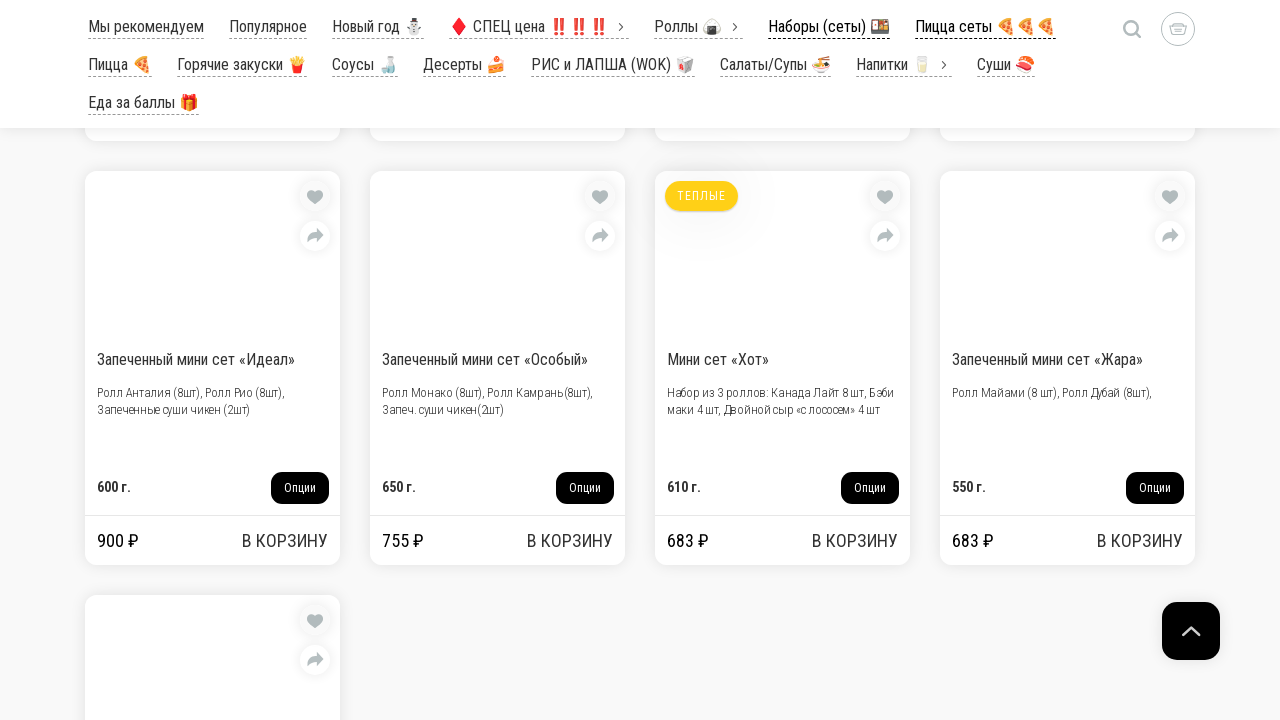

Waited 500ms for content to load
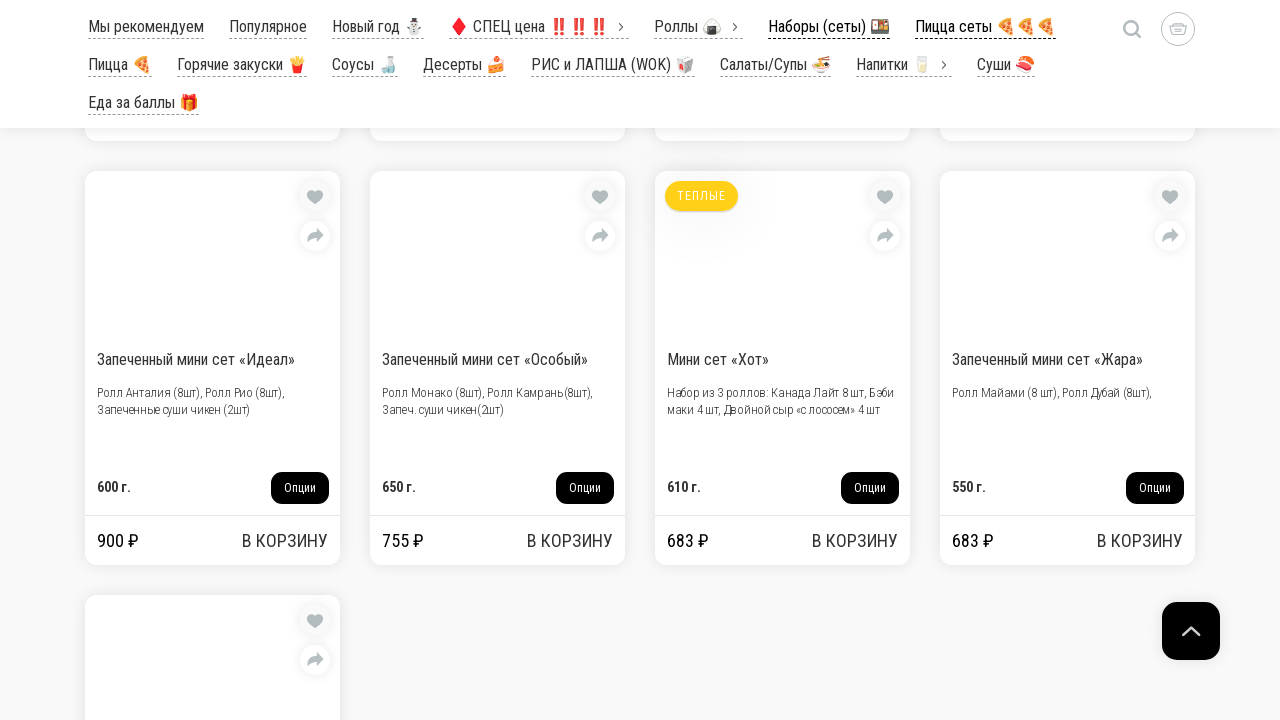

Scrolled page to Y position 3500
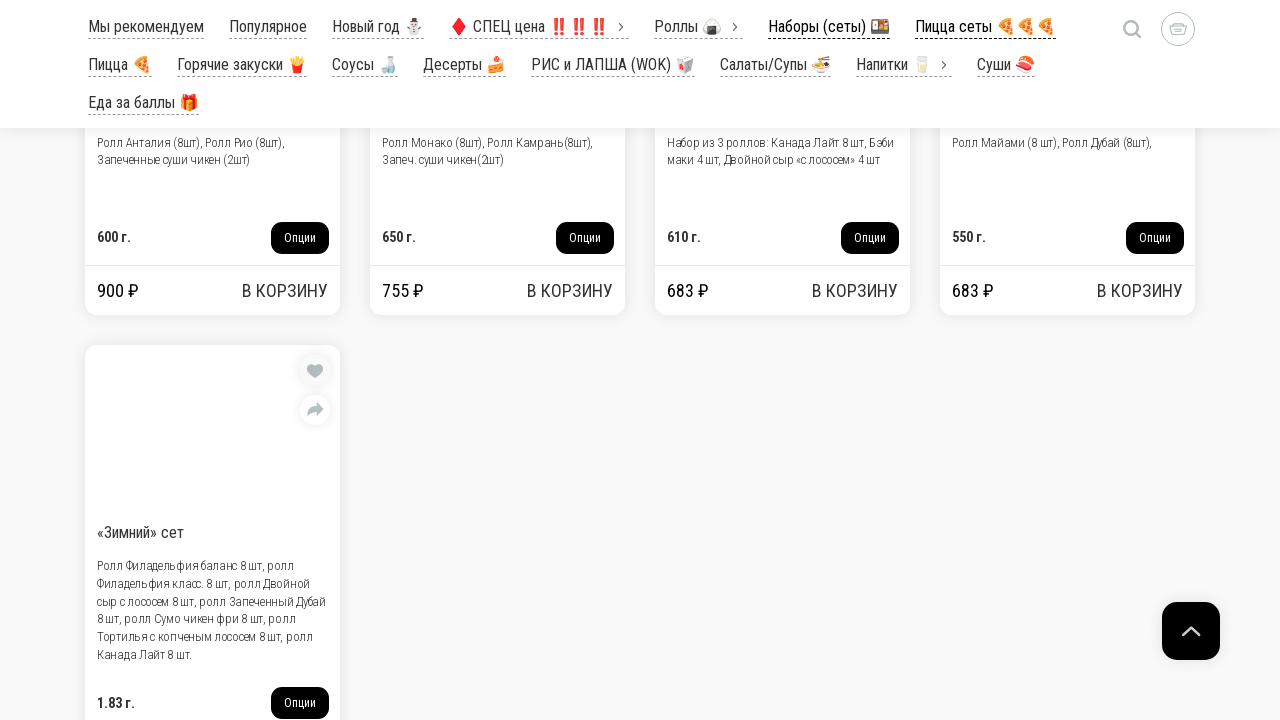

Waited 500ms for content to load
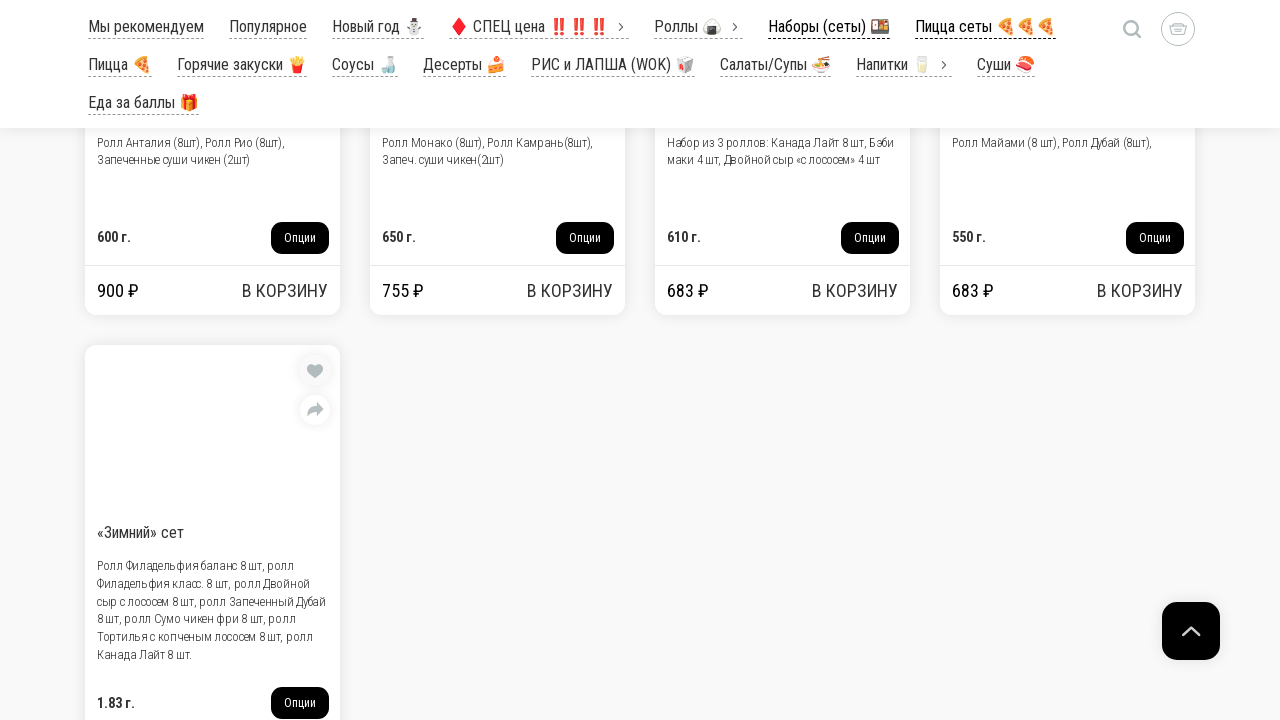

Scrolled page to Y position 3750
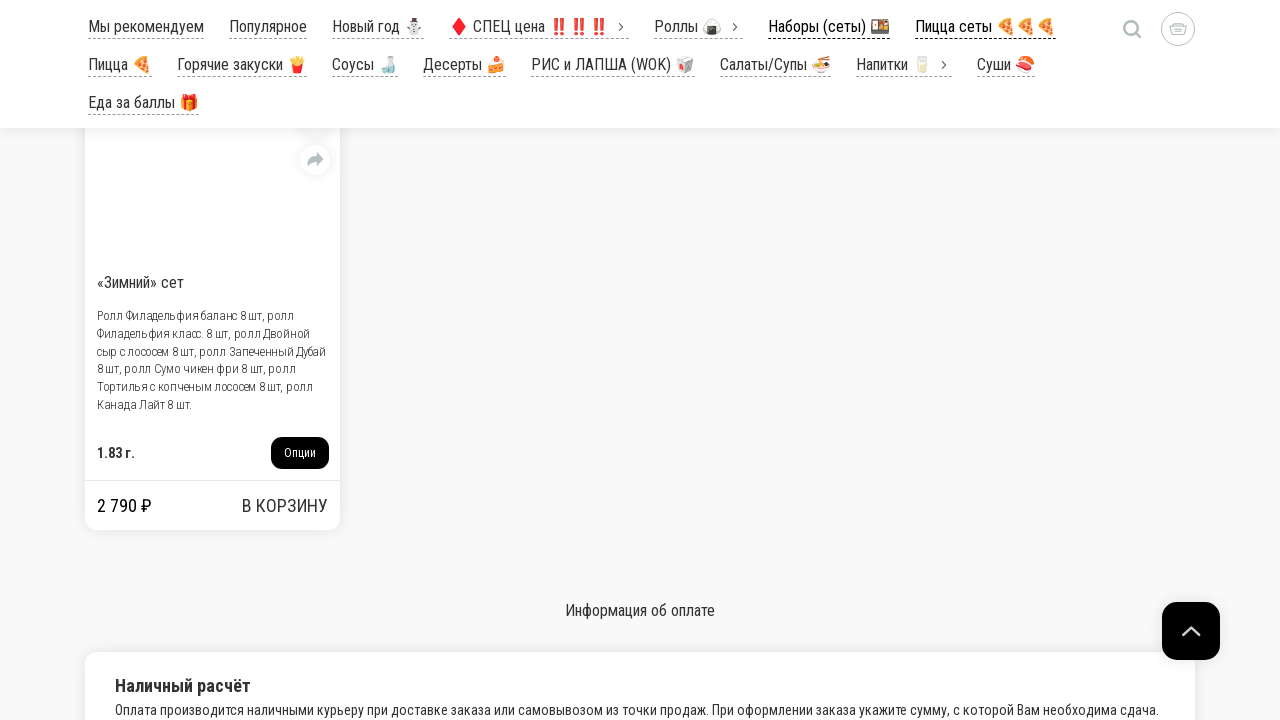

Waited 500ms for content to load
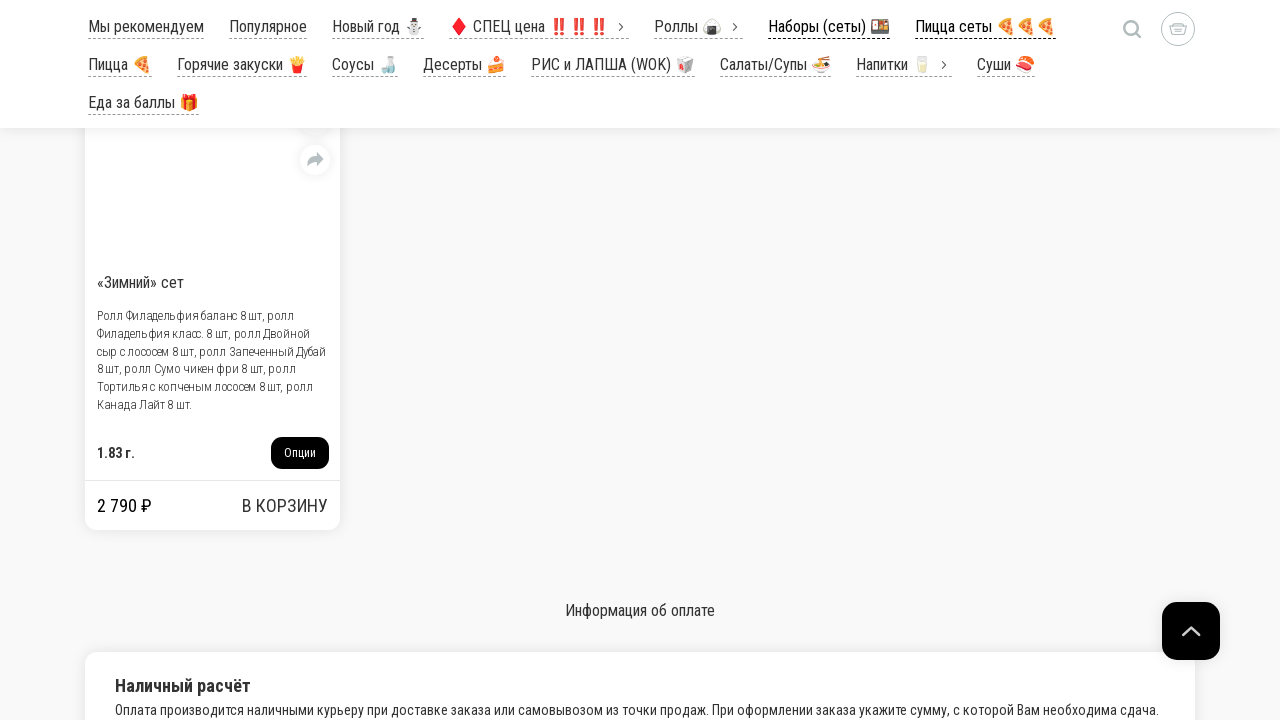

Scrolled page to Y position 4000
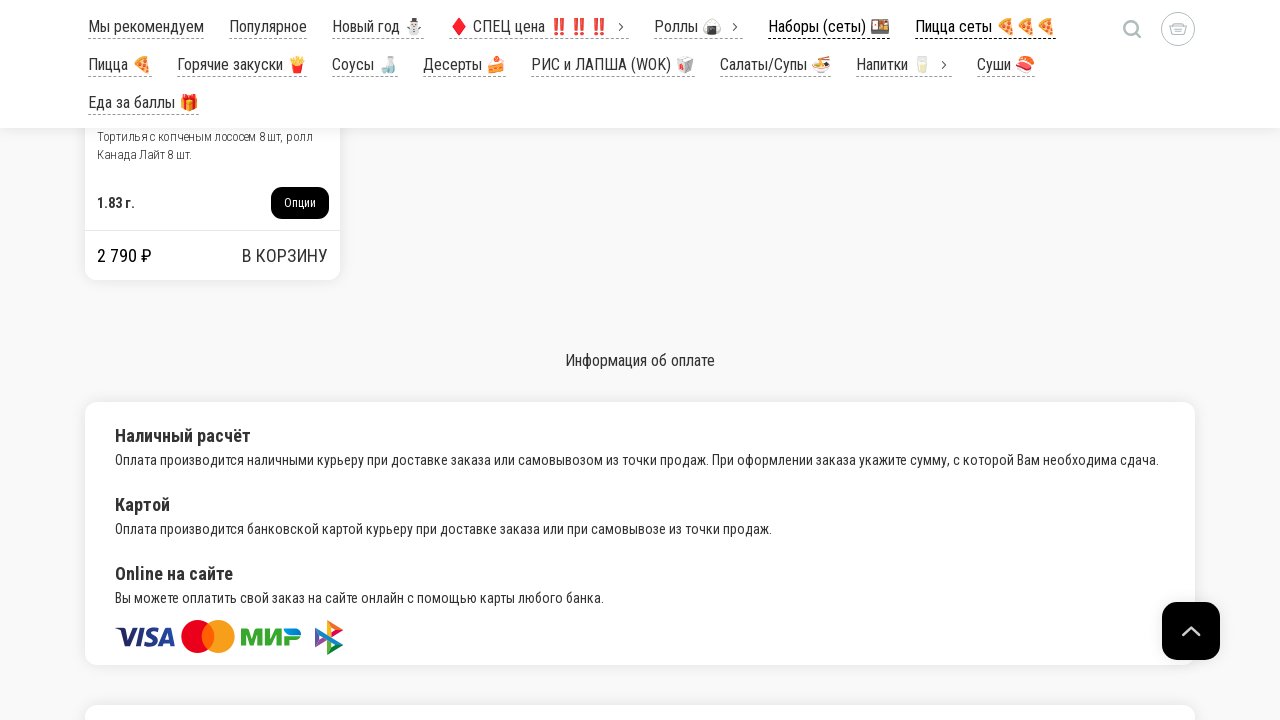

Waited 500ms for content to load
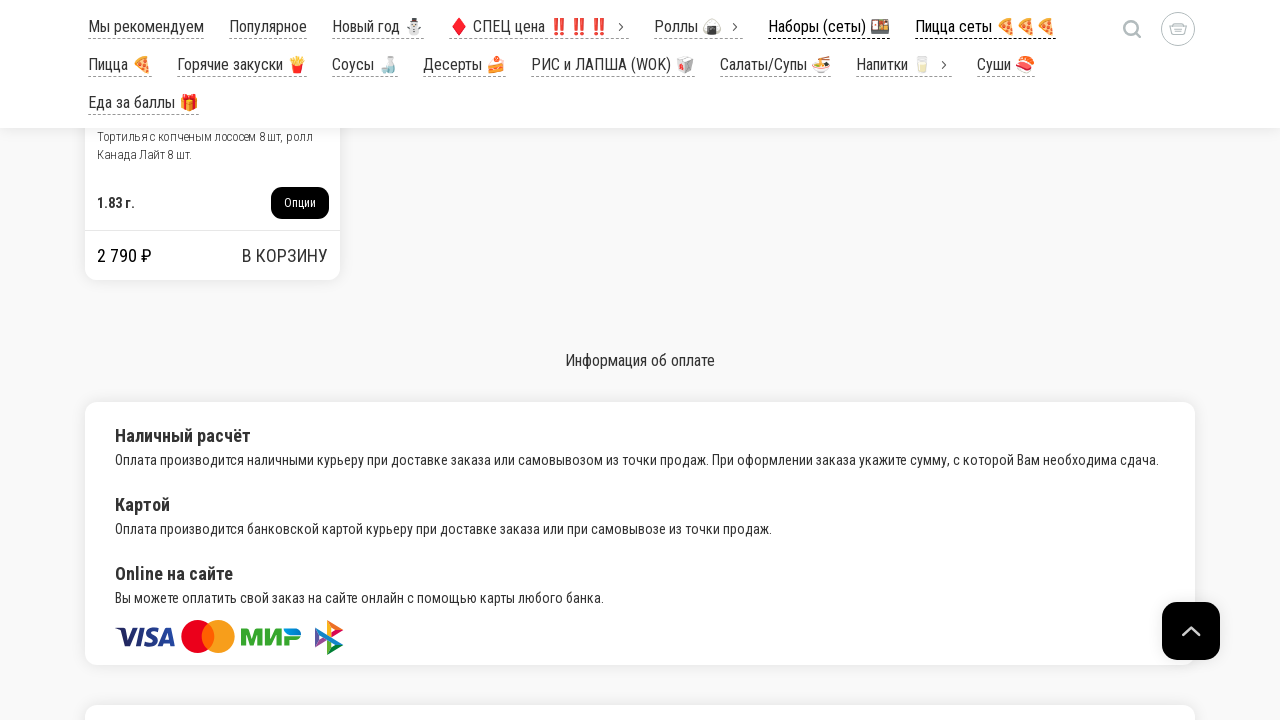

Scrolled page to Y position 4250
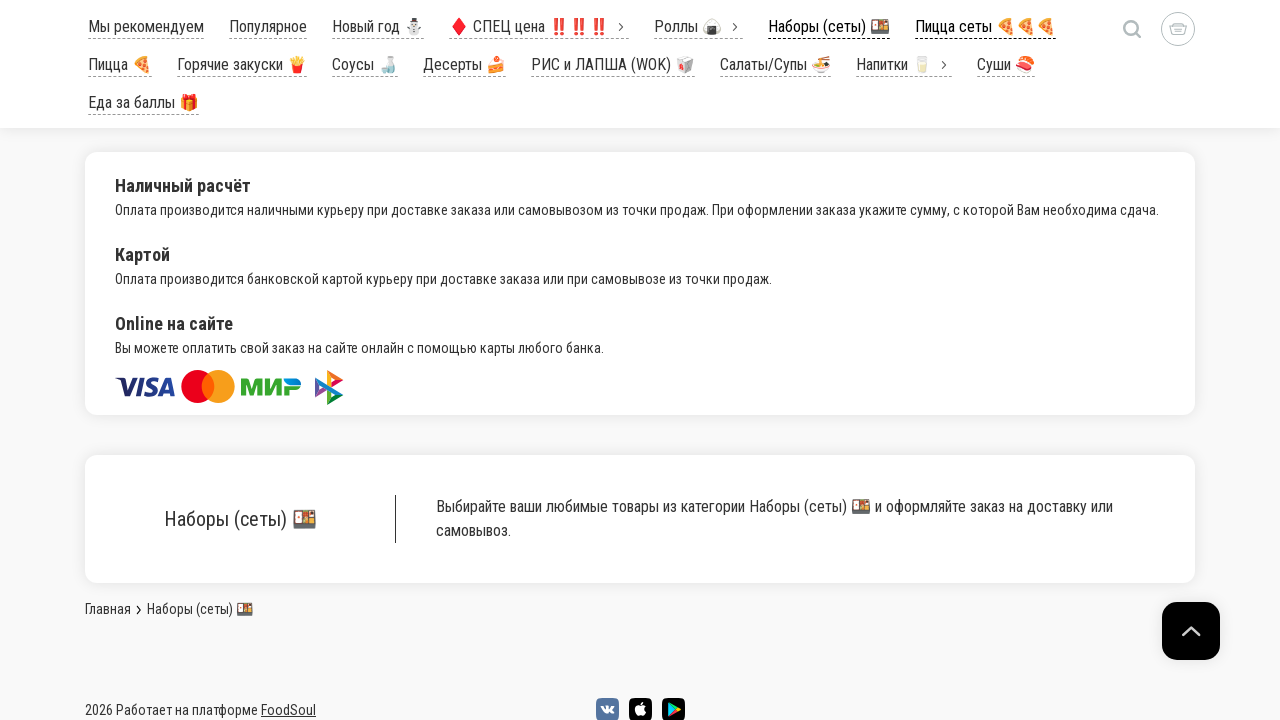

Waited 500ms for content to load
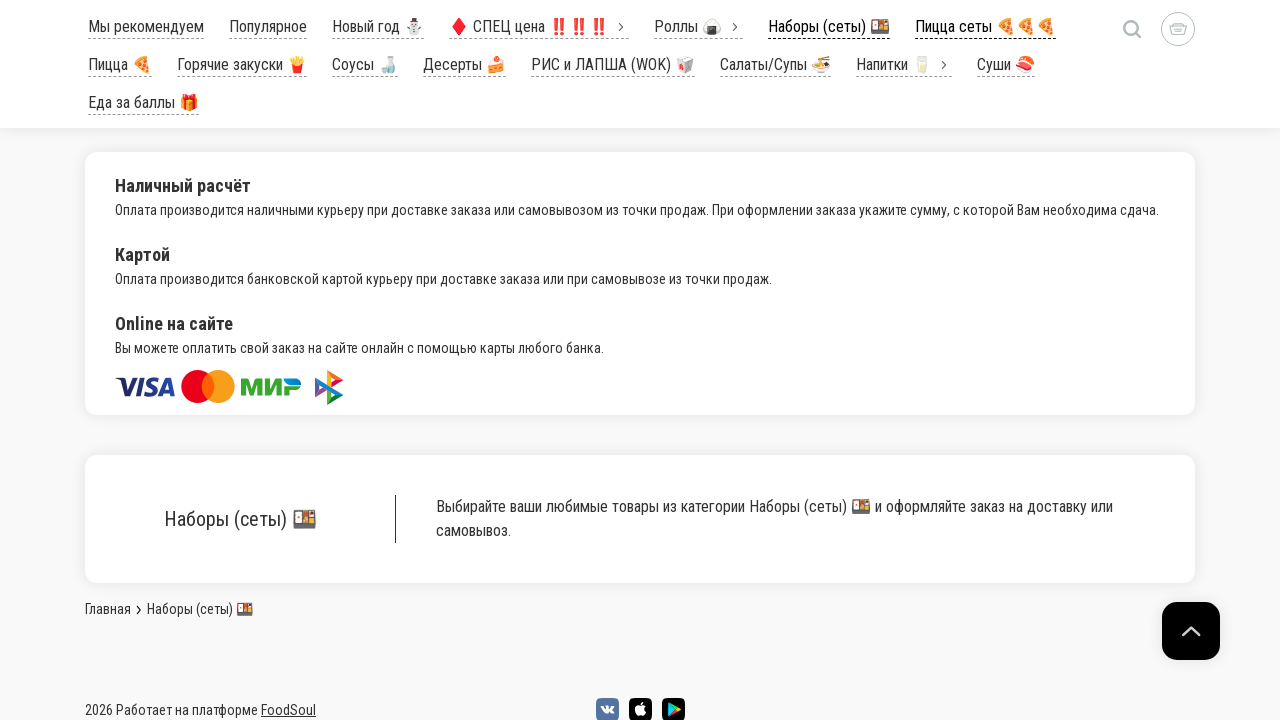

Scrolled page to Y position 4500
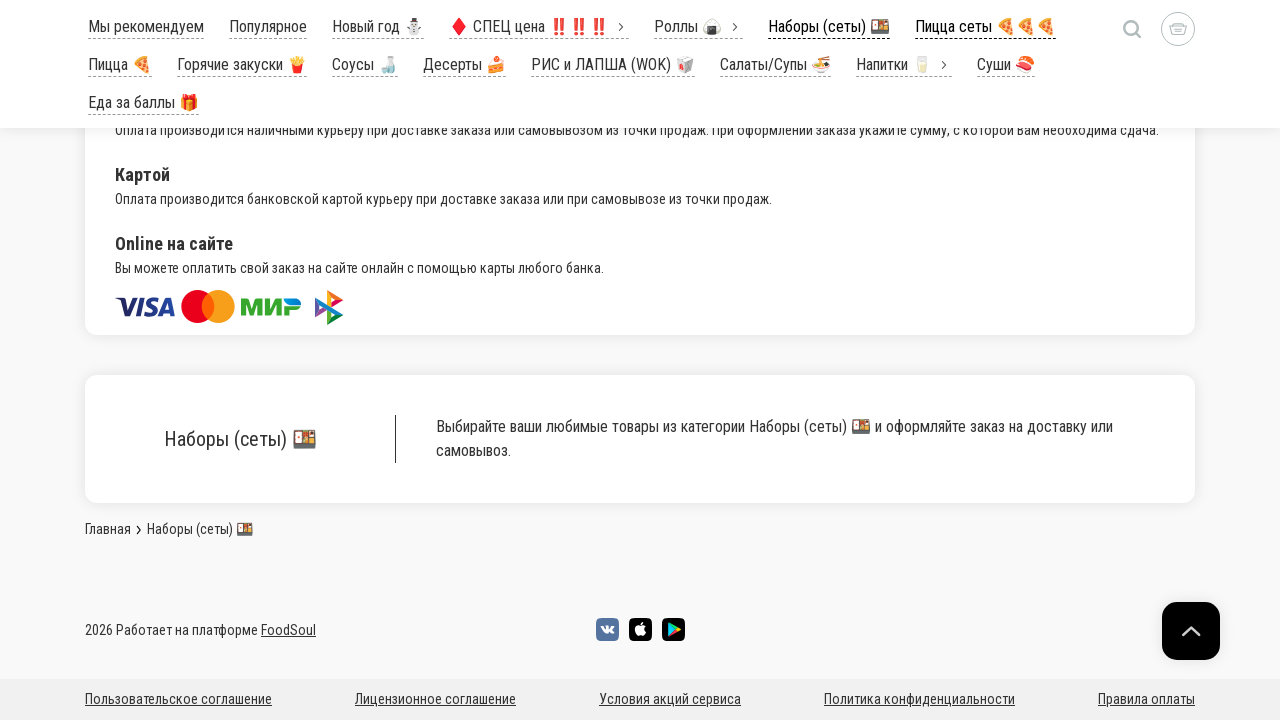

Waited 500ms for content to load
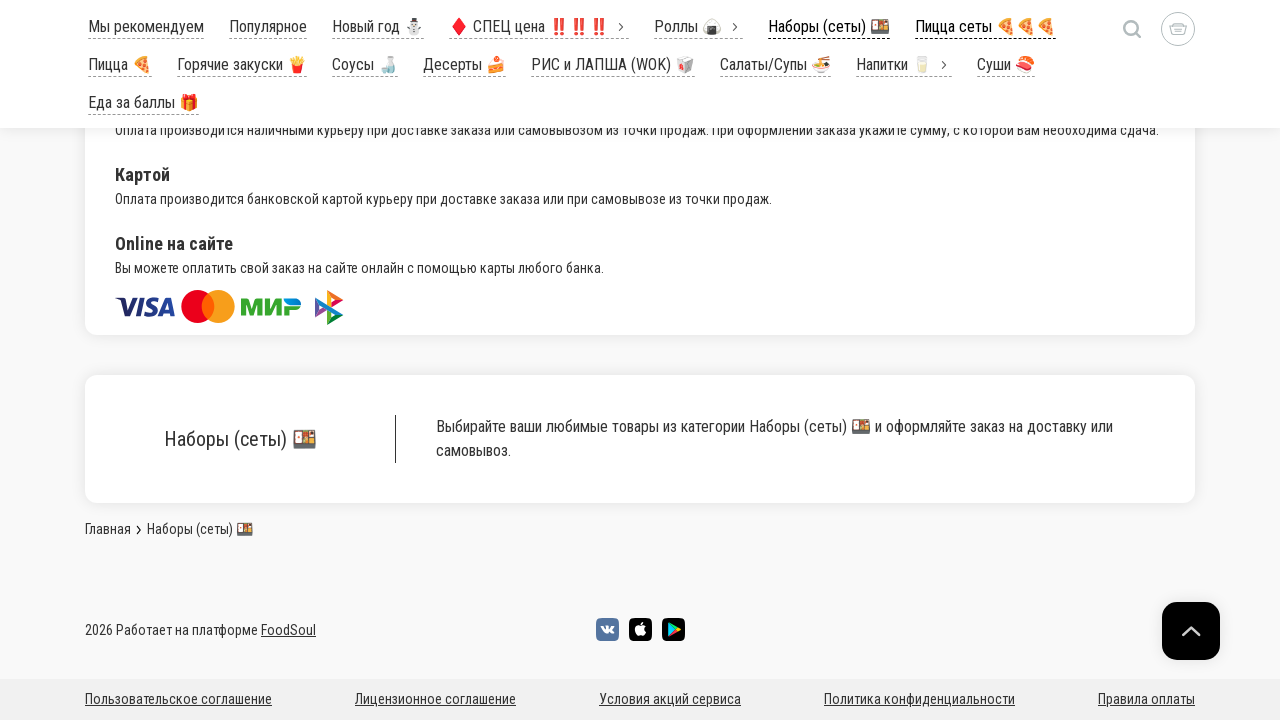

Scrolled page to Y position 4750
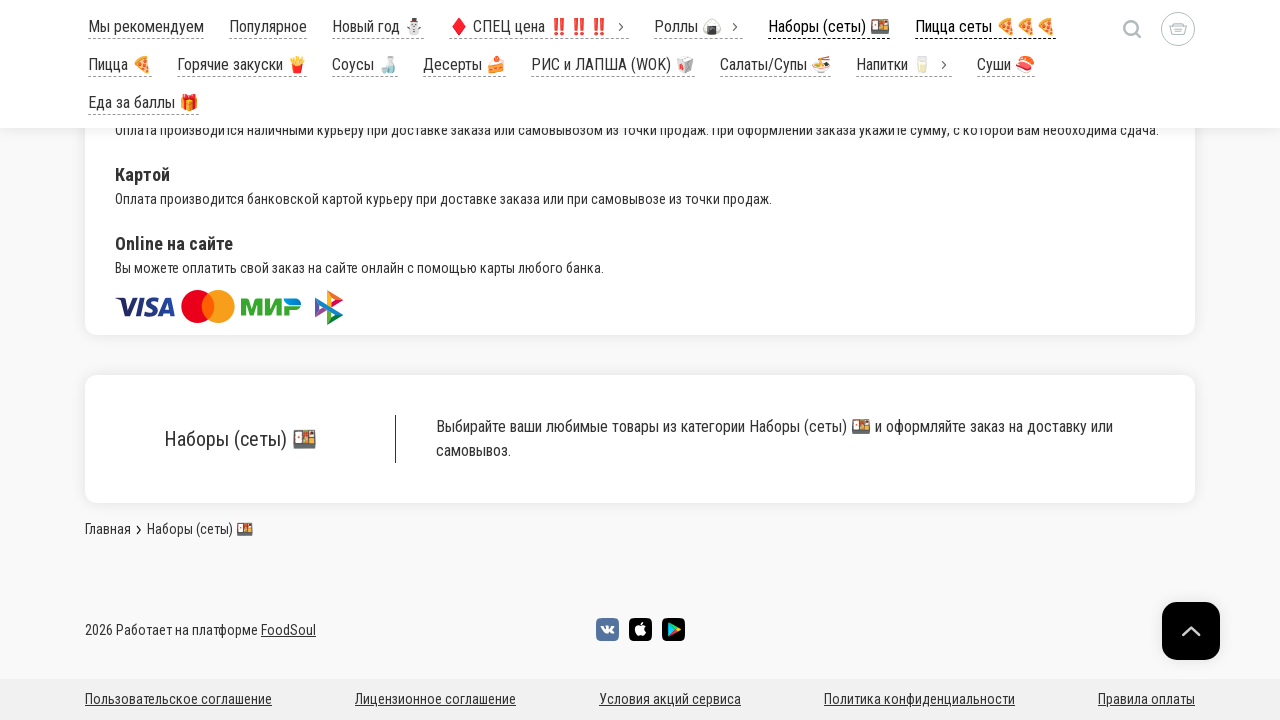

Waited 500ms for content to load
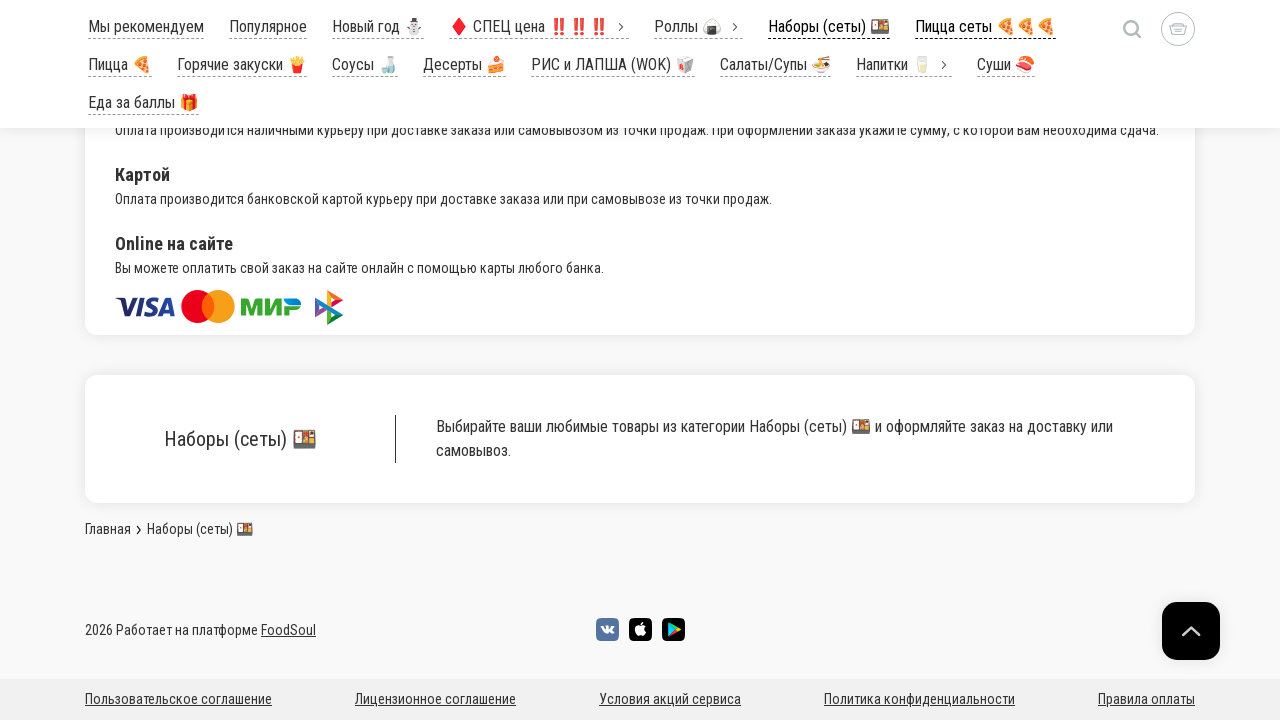

Scrolled page to Y position 5000
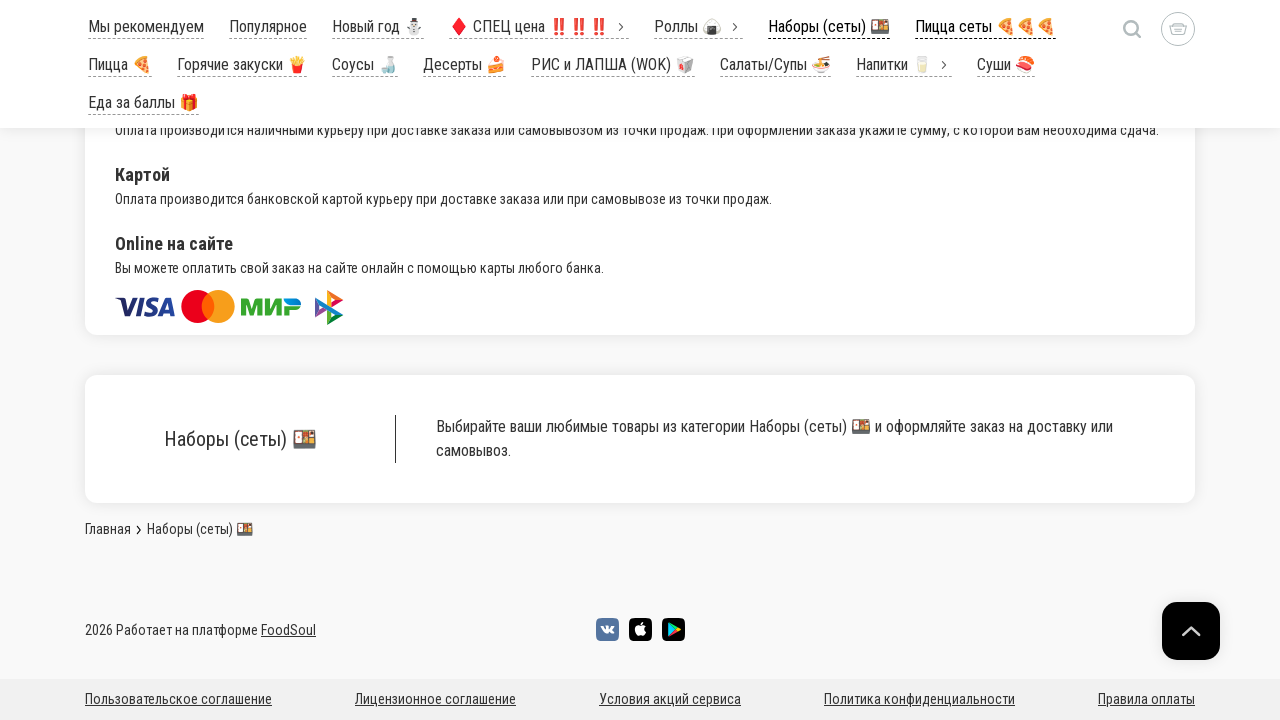

Waited 500ms for content to load
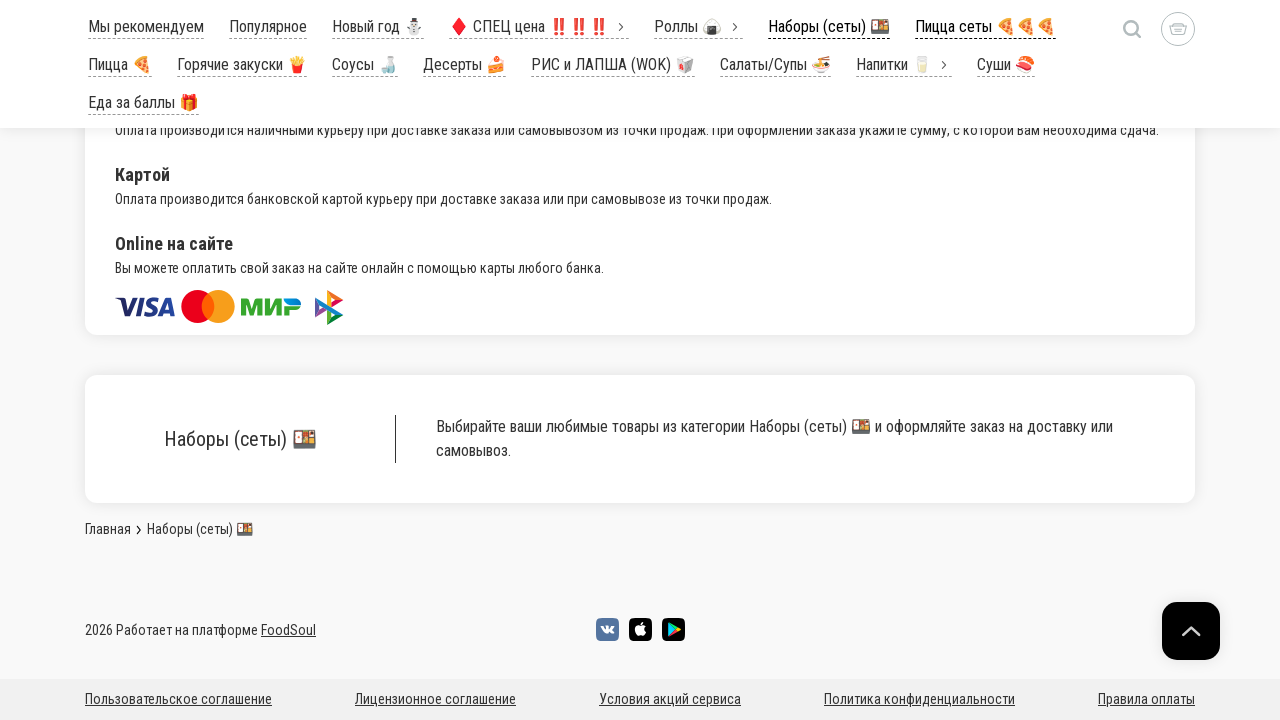

Scrolled page to Y position 5250
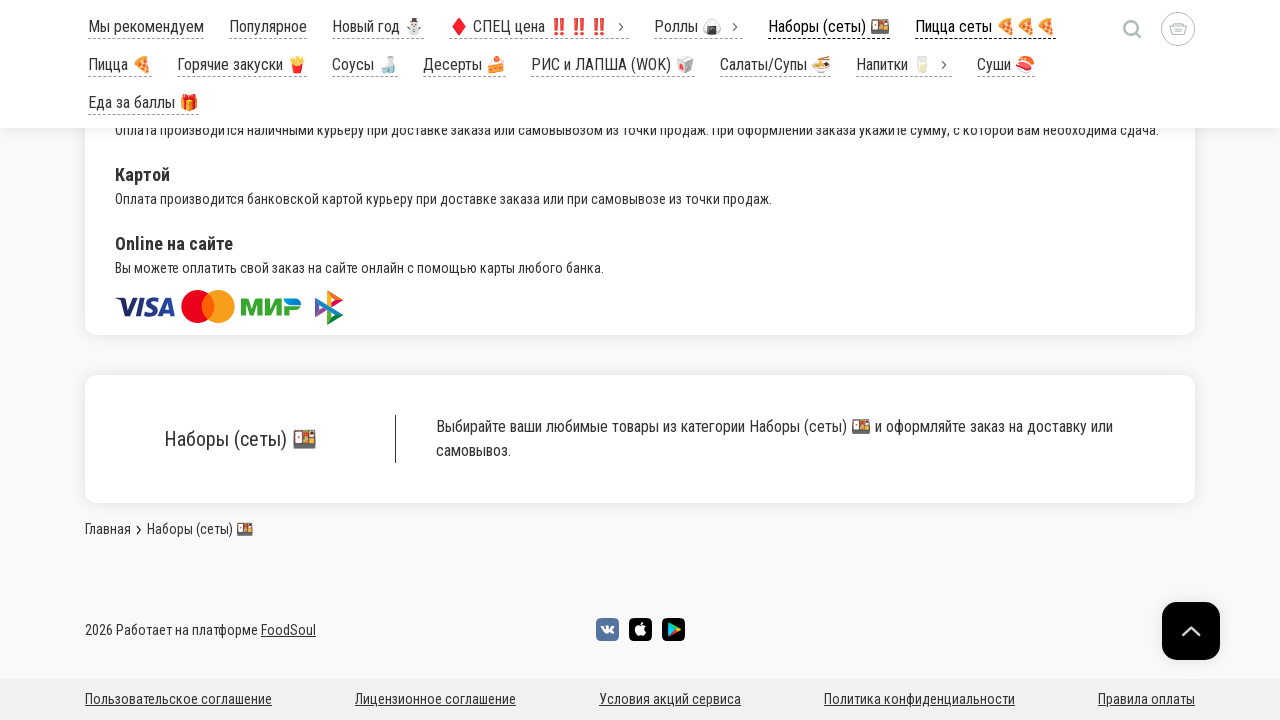

Waited 500ms for content to load
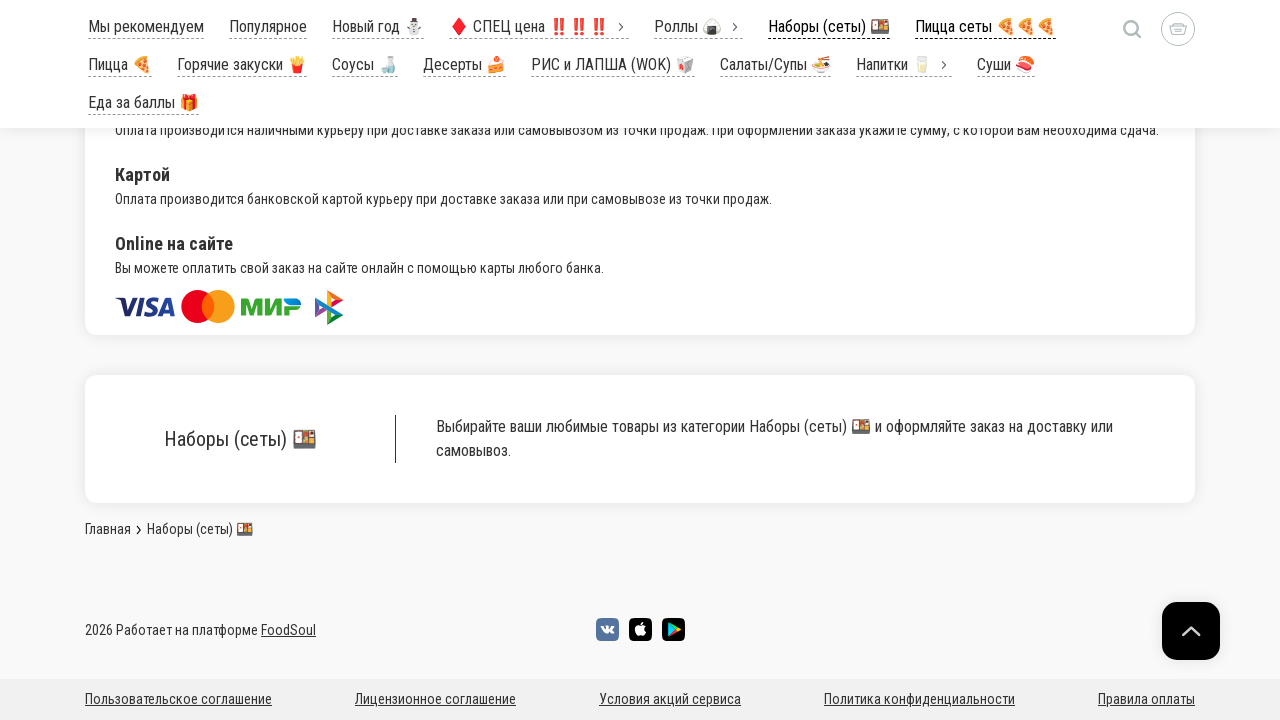

Scrolled page to Y position 5500
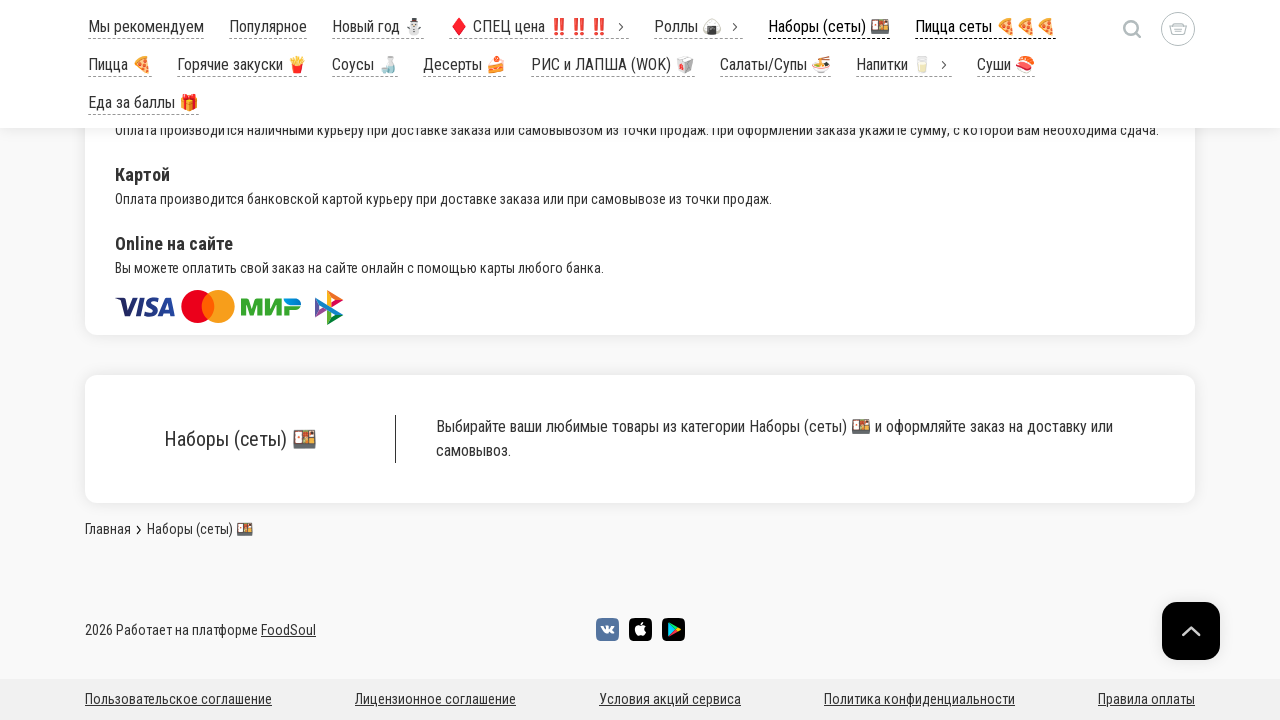

Waited 500ms for content to load
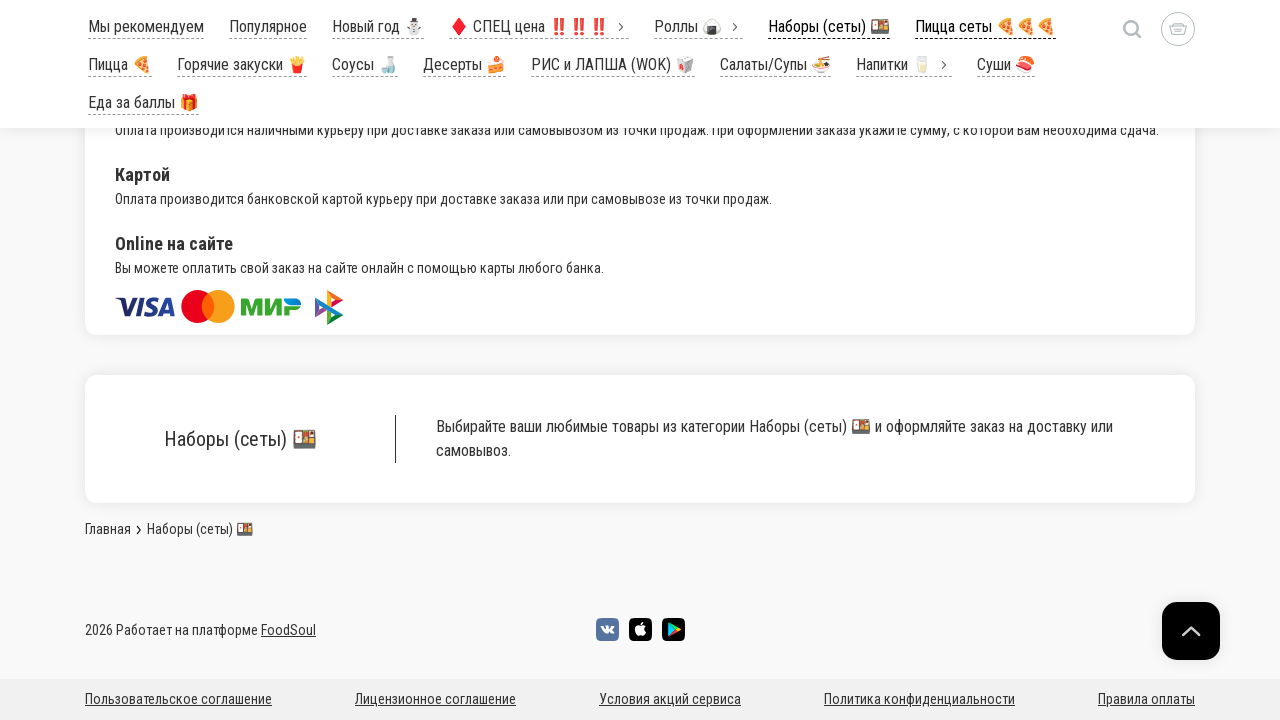

Scrolled page to Y position 5750
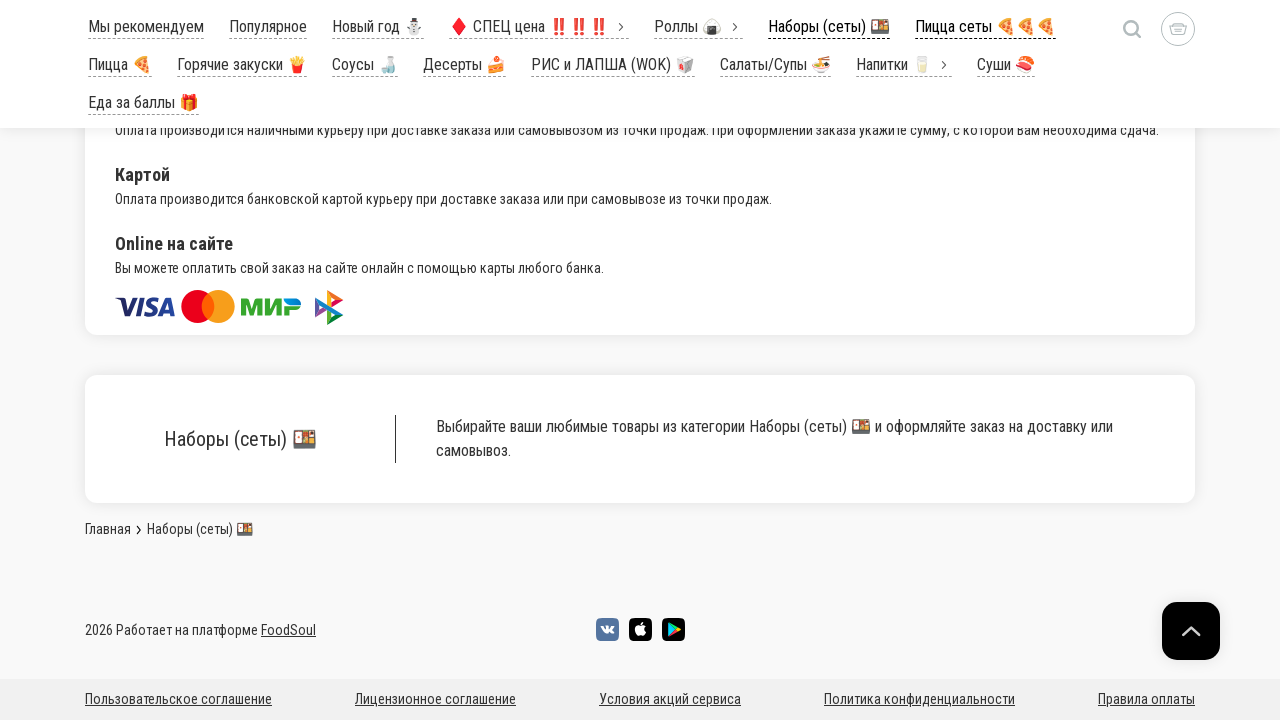

Waited 500ms for content to load
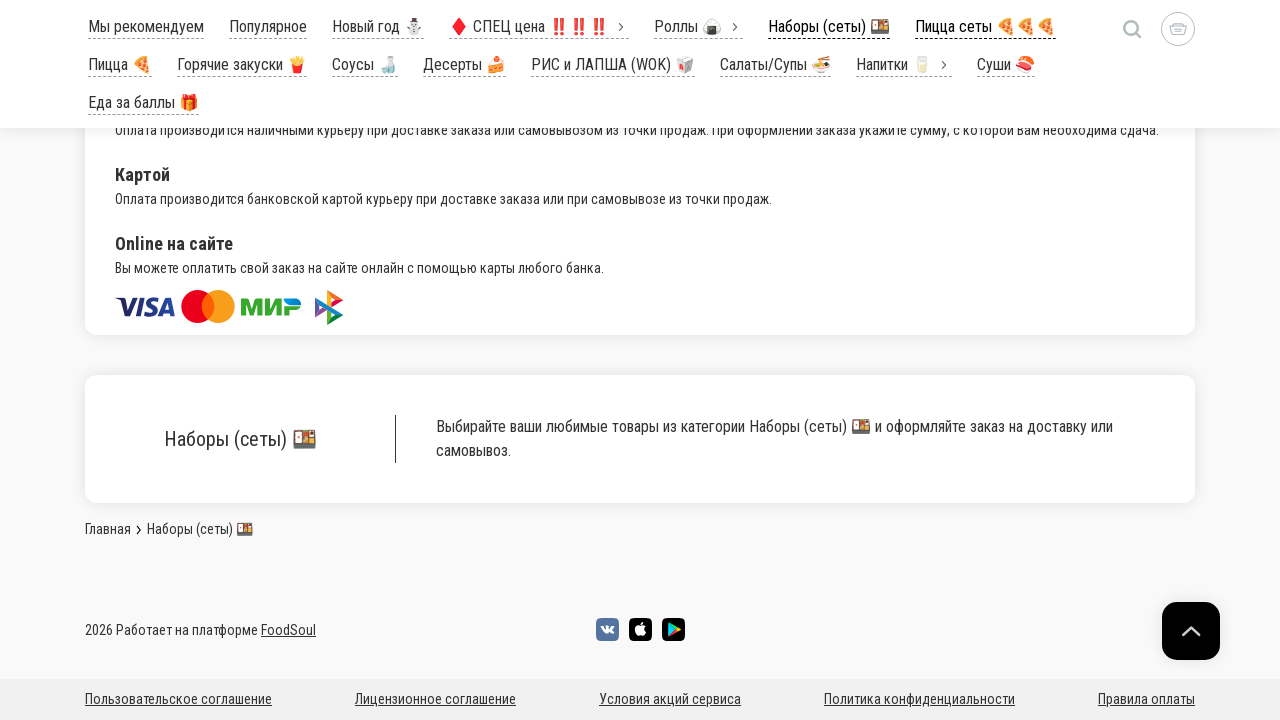

Scrolled page to Y position 6000
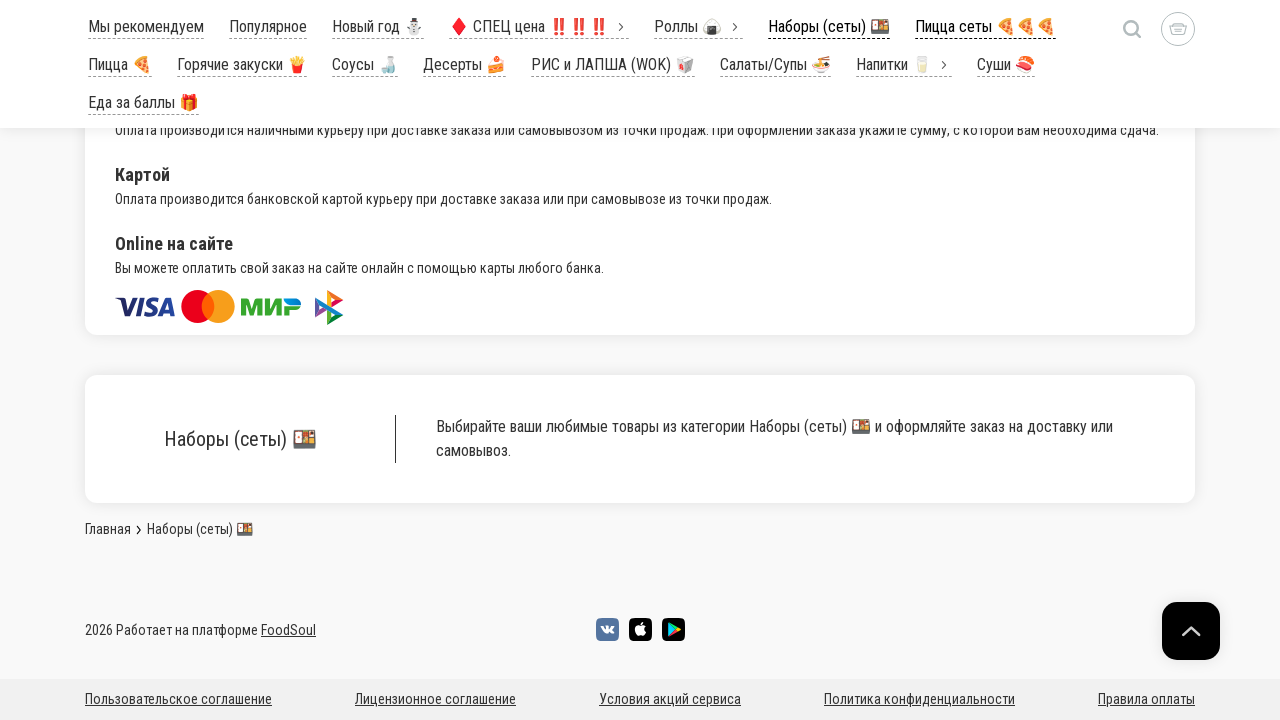

Waited 500ms for content to load
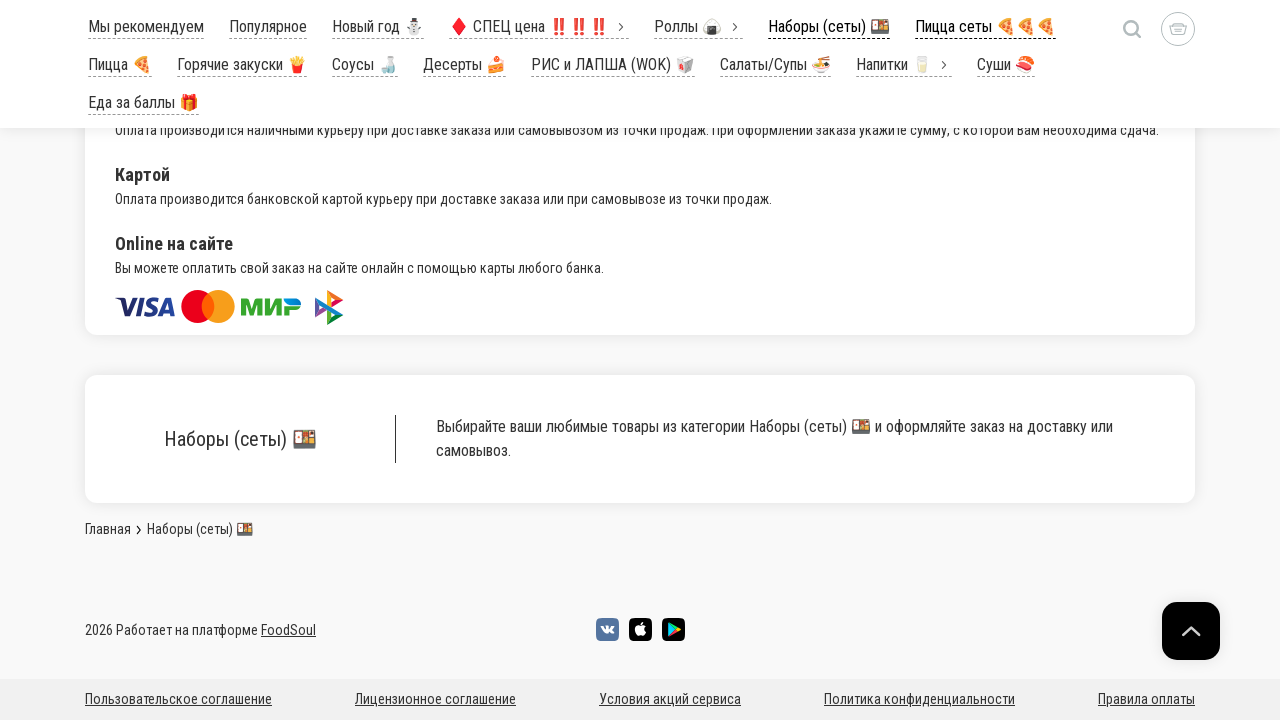

Scrolled page to Y position 6250
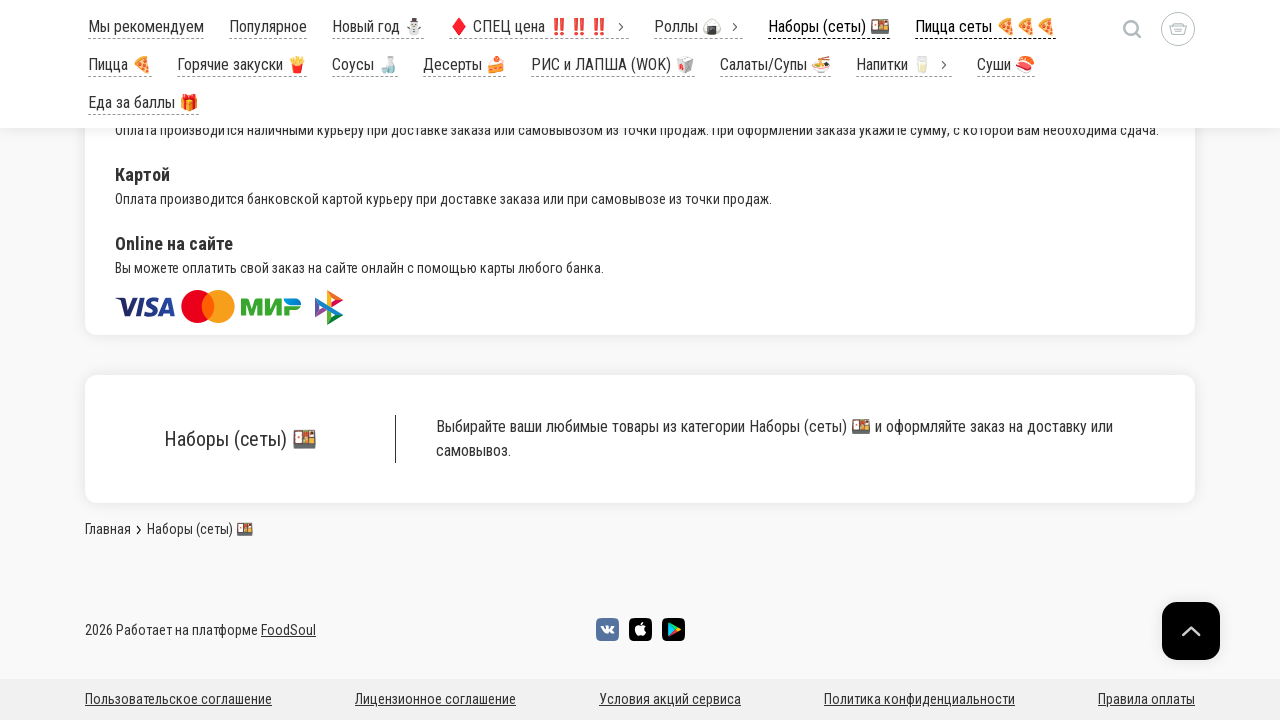

Waited 500ms for content to load
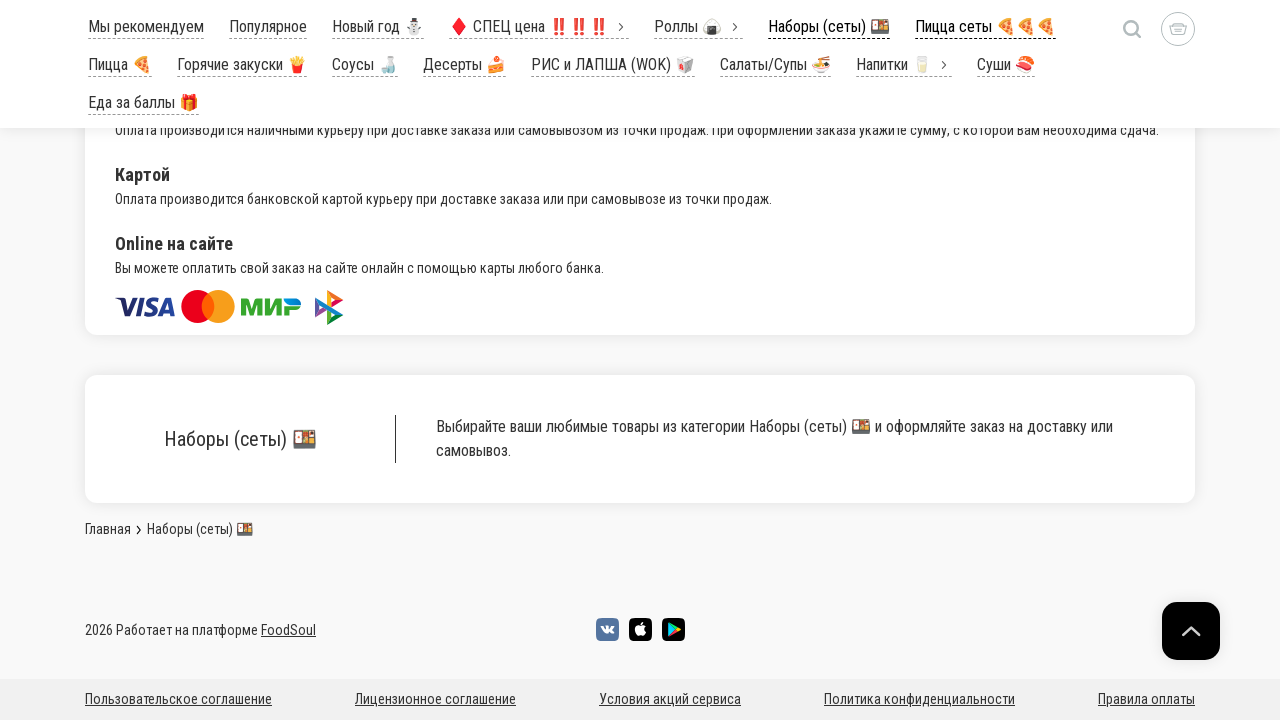

Scrolled page to Y position 6500
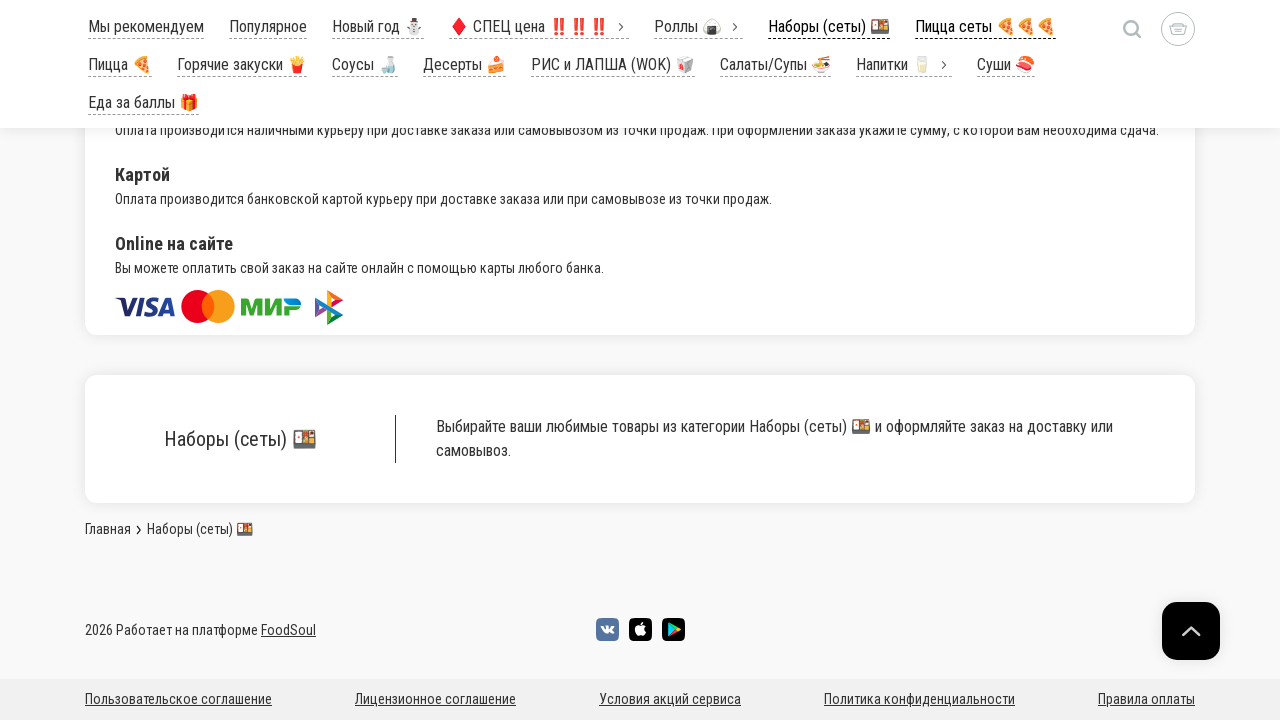

Waited 500ms for content to load
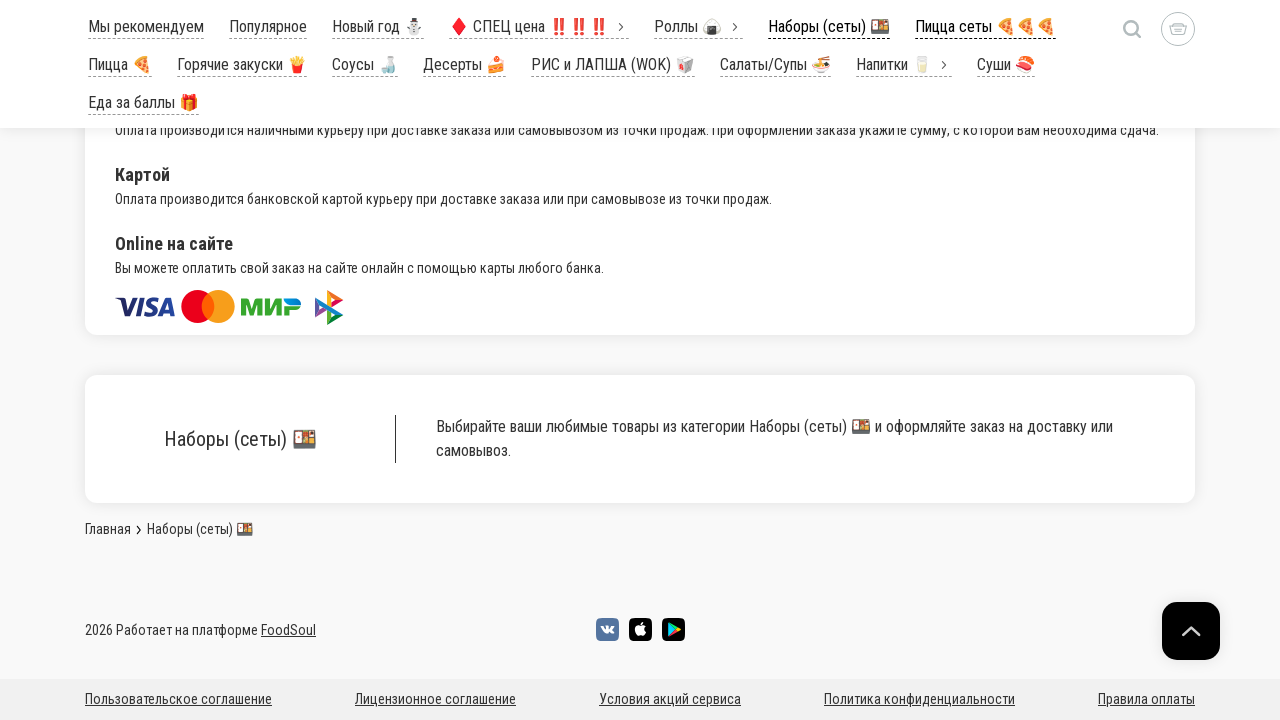

Scrolled page to Y position 6750
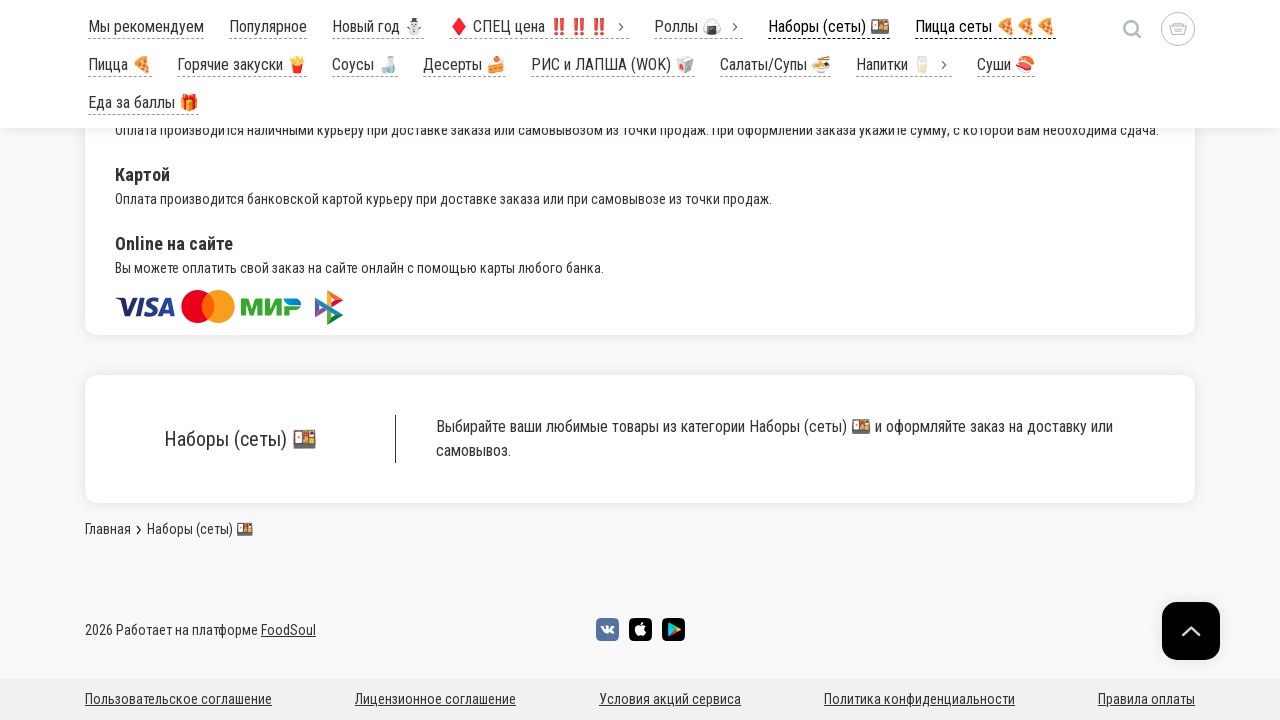

Waited 500ms for content to load
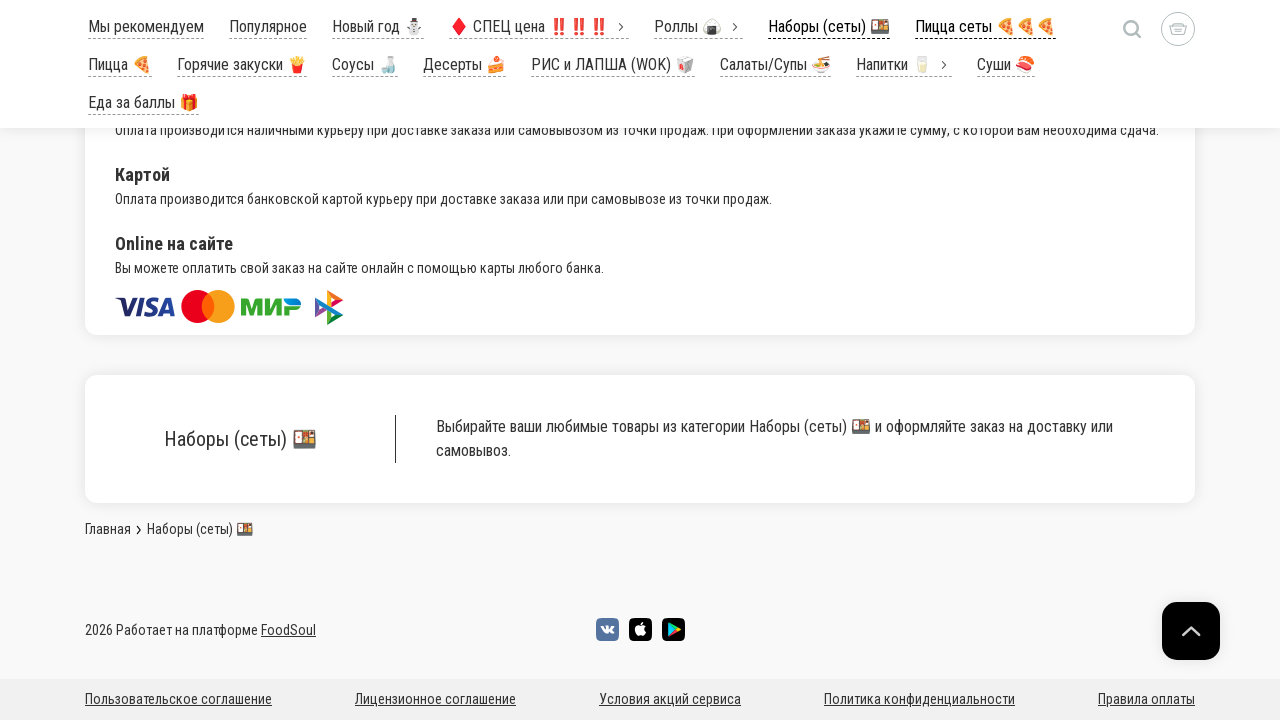

Scrolled page to Y position 7000
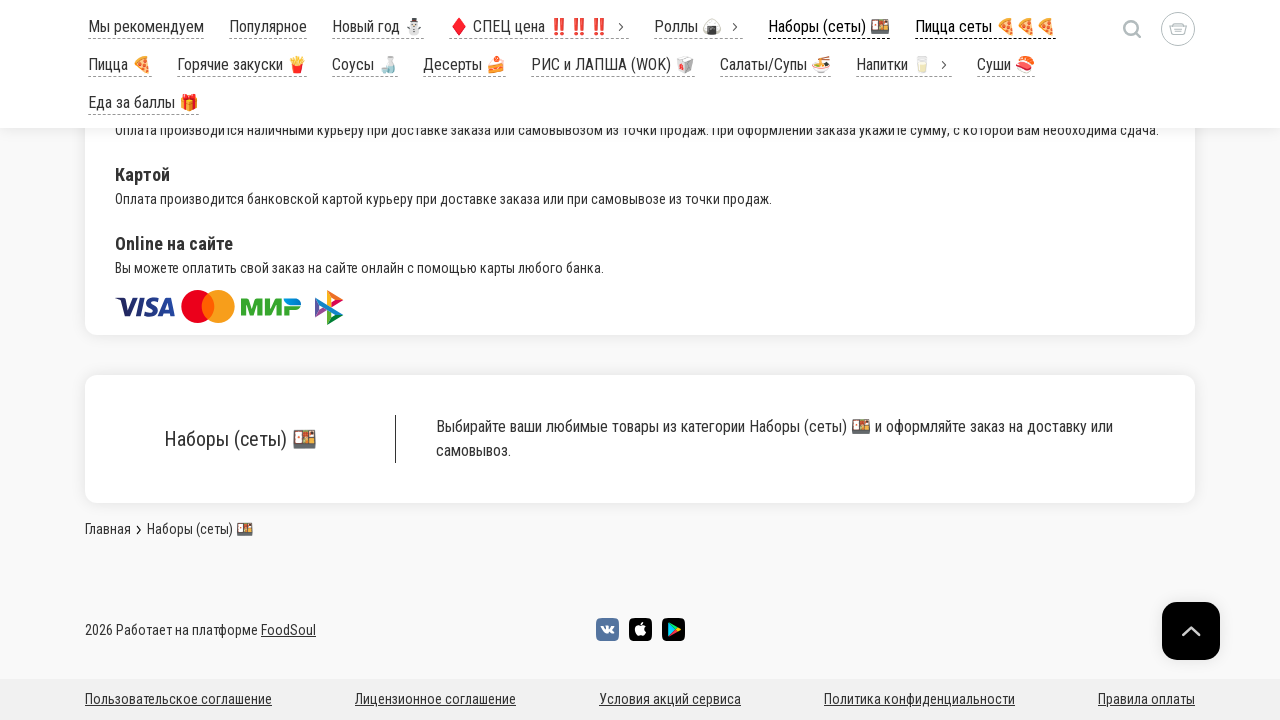

Waited 500ms for content to load
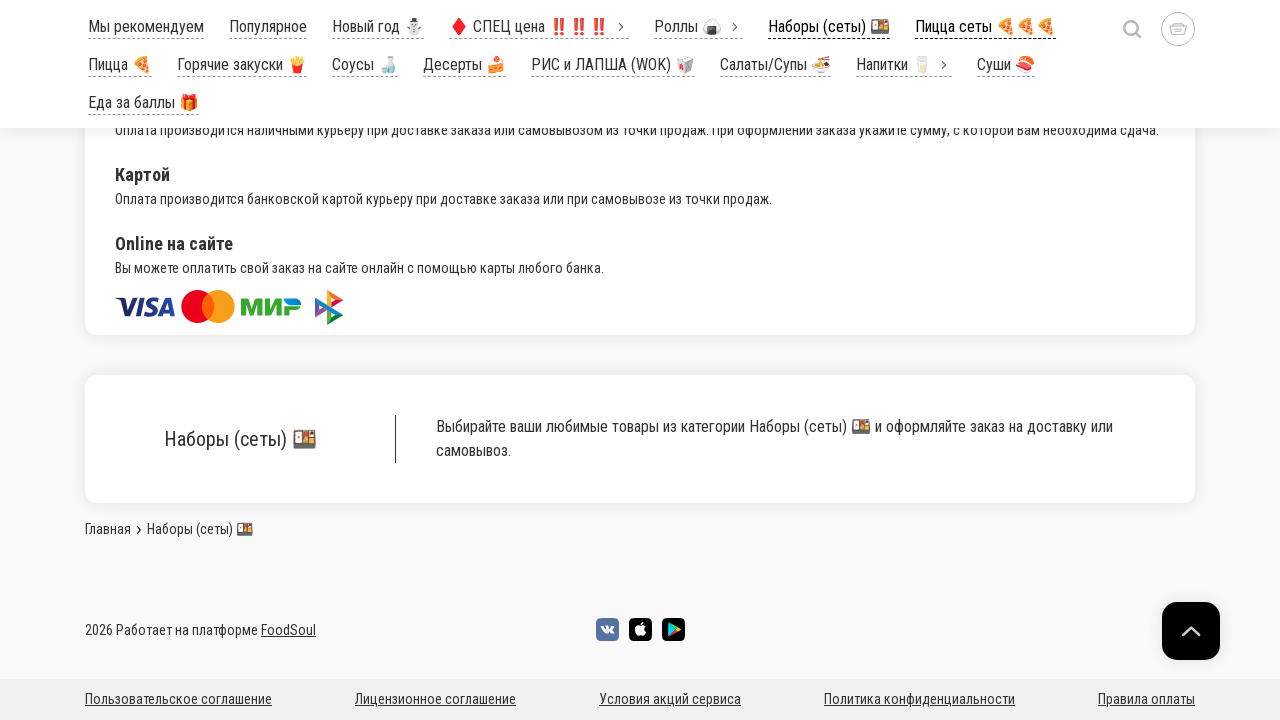

Scrolled page to Y position 7250
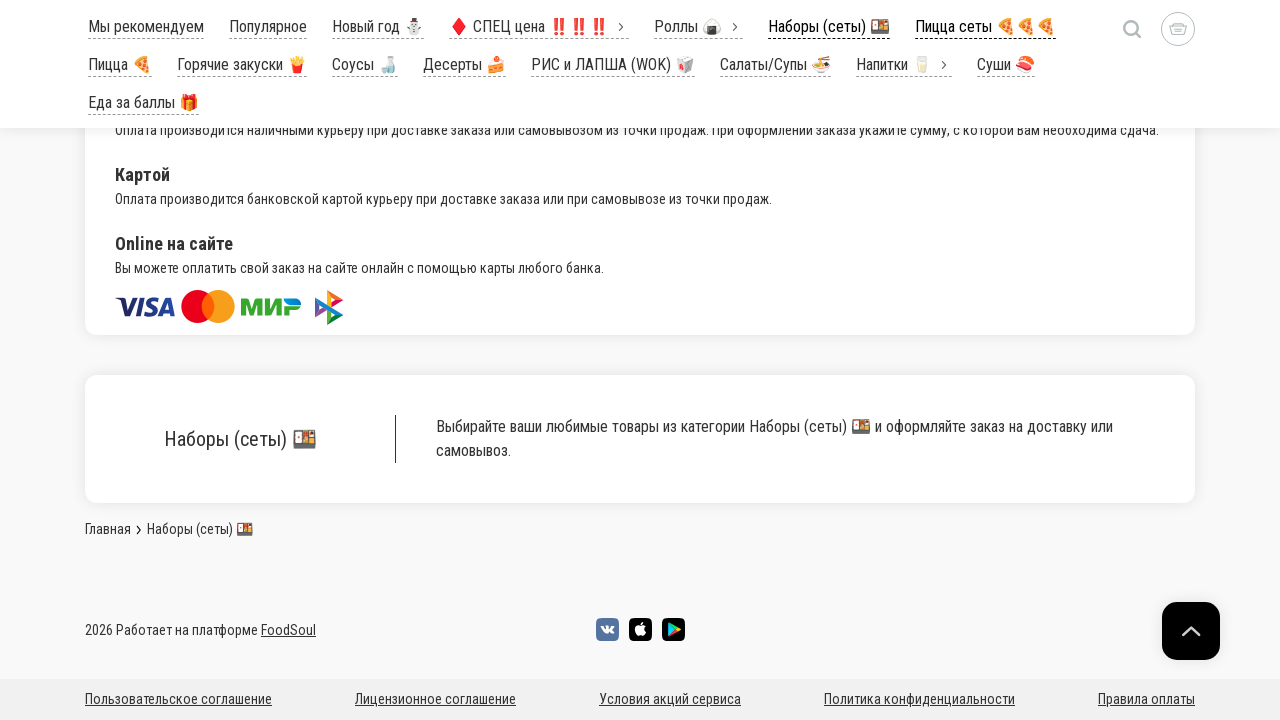

Waited 500ms for content to load
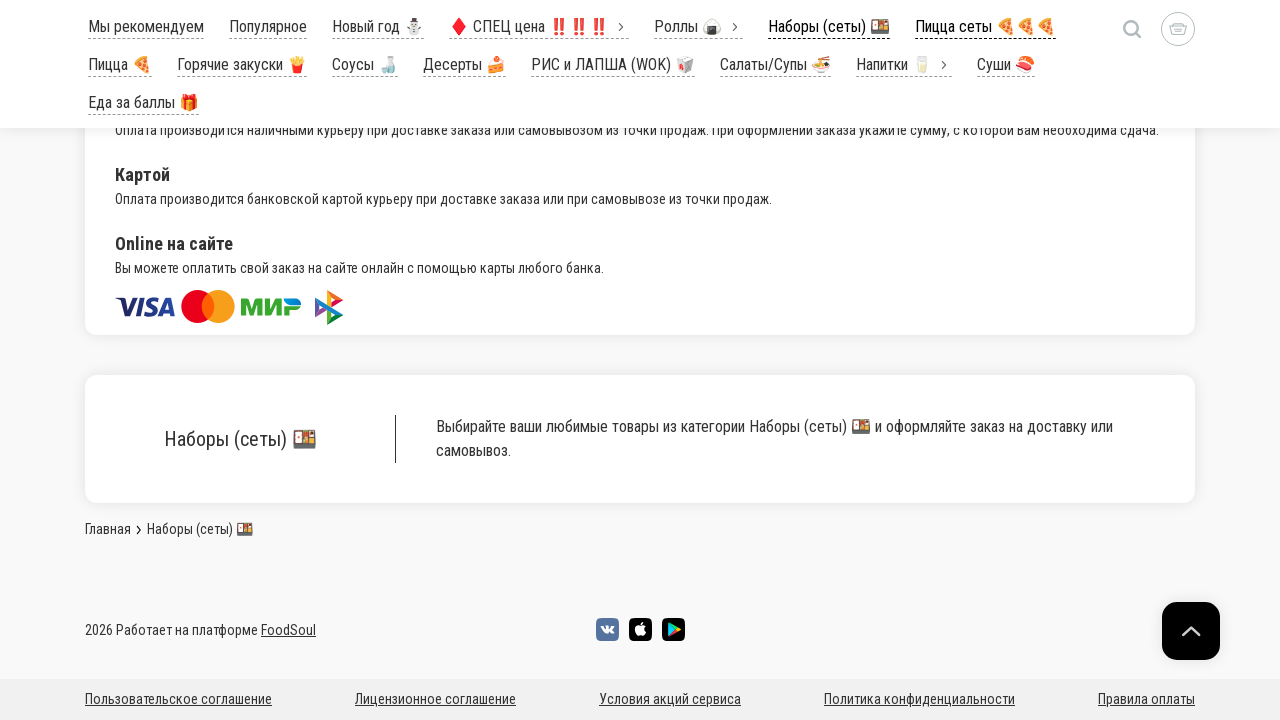

Scrolled page to Y position 7500
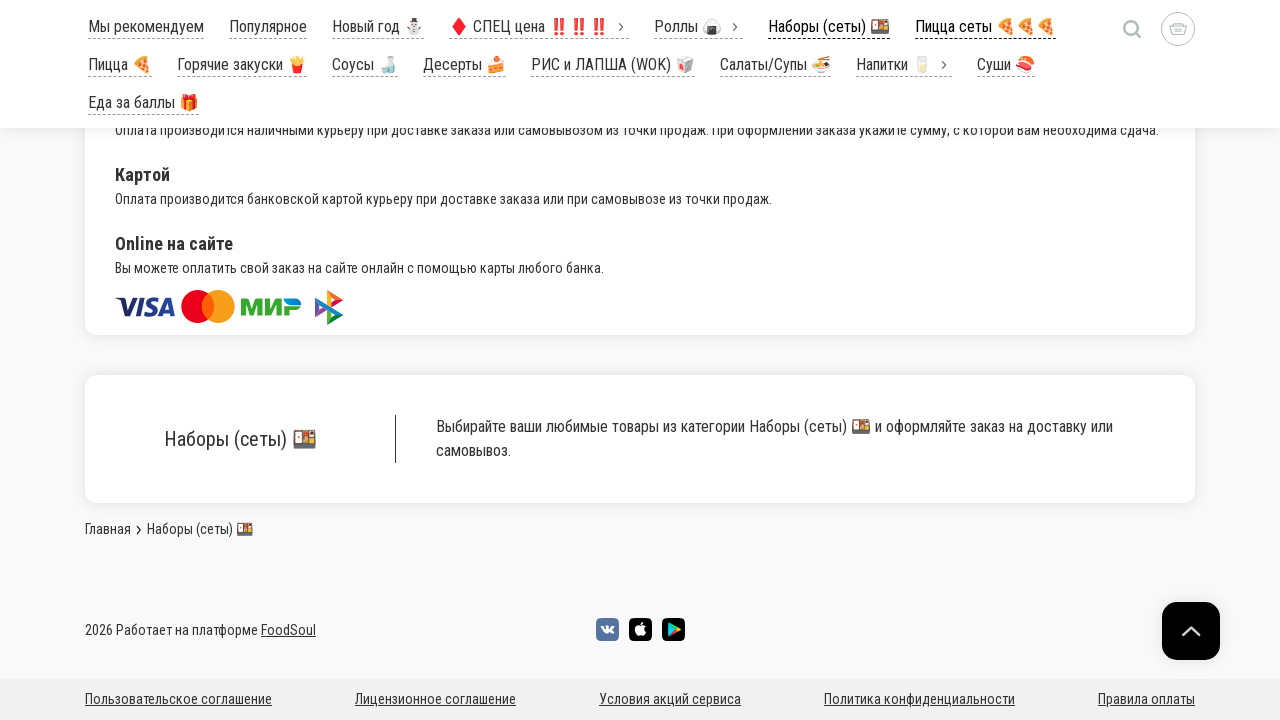

Waited 500ms for content to load
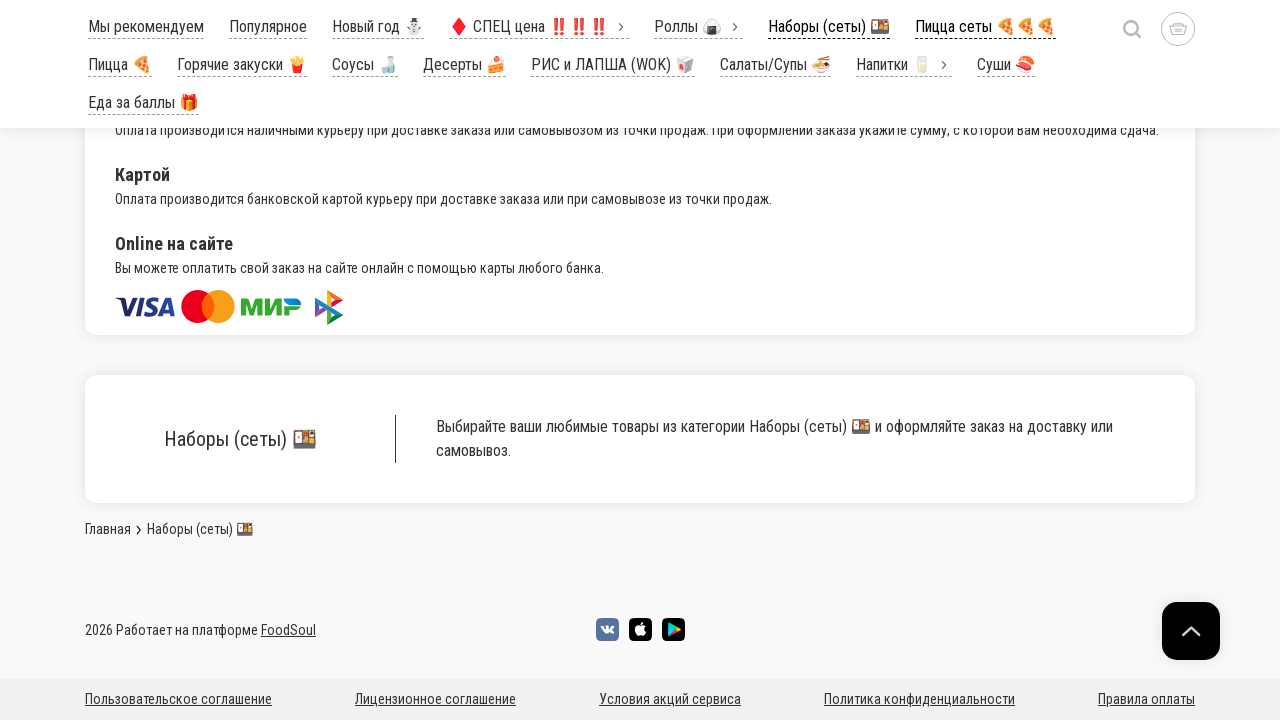

Scrolled page to Y position 7750
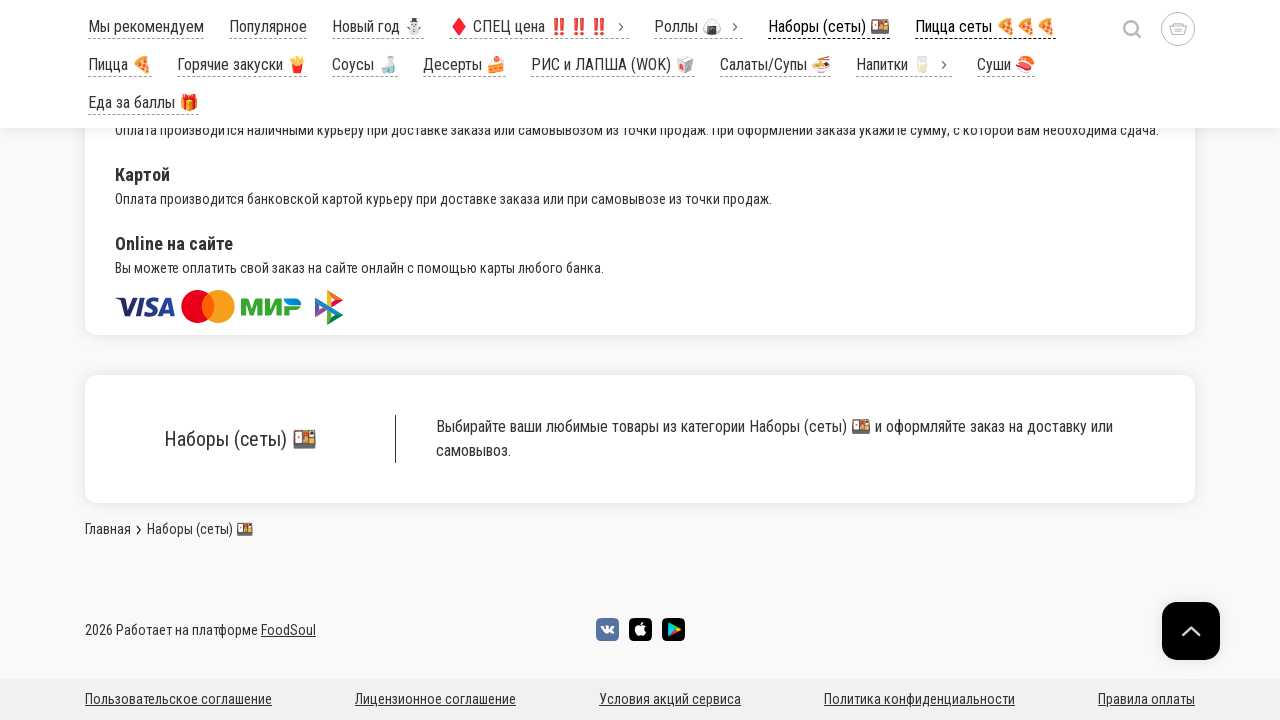

Waited 500ms for content to load
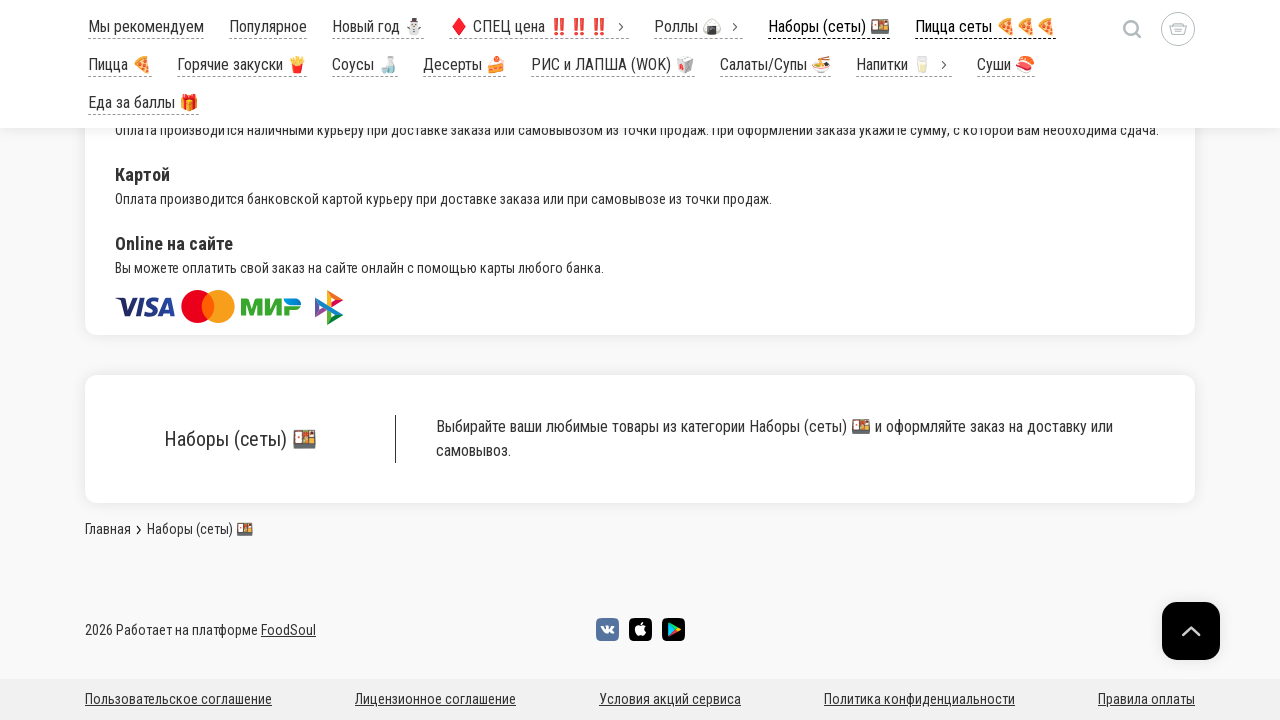

Scrolled page to Y position 8000
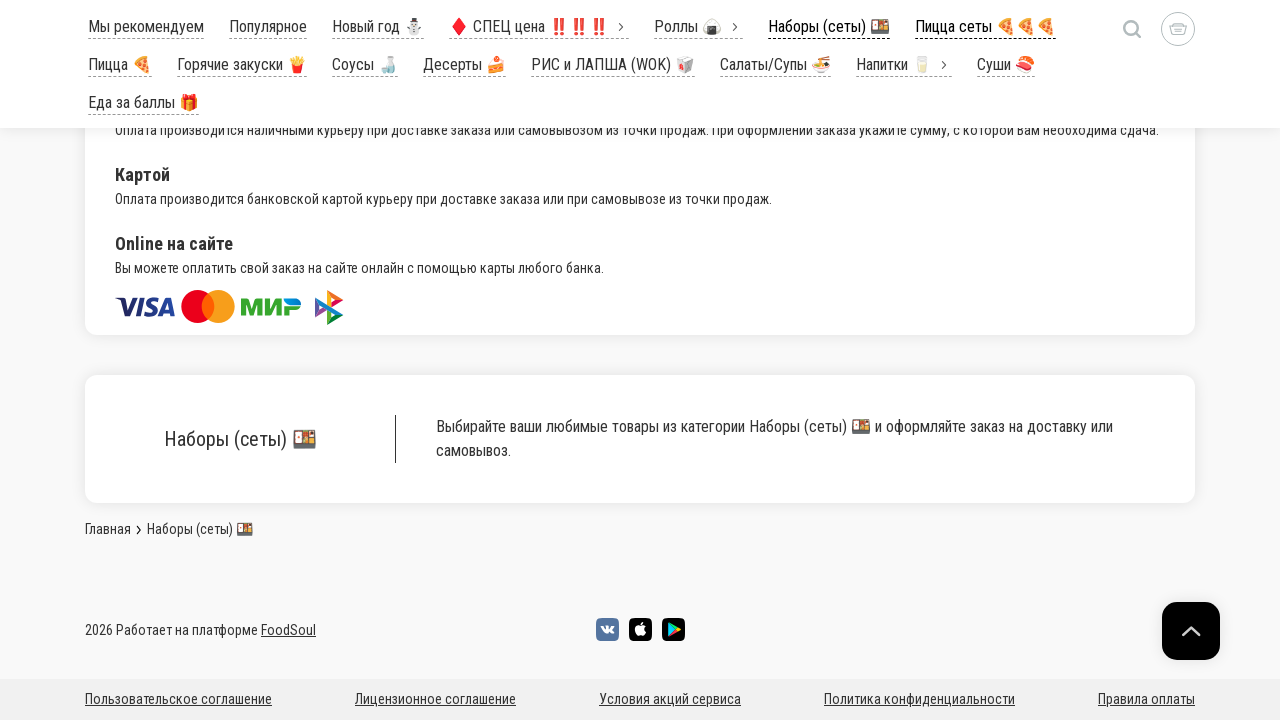

Waited 500ms for content to load
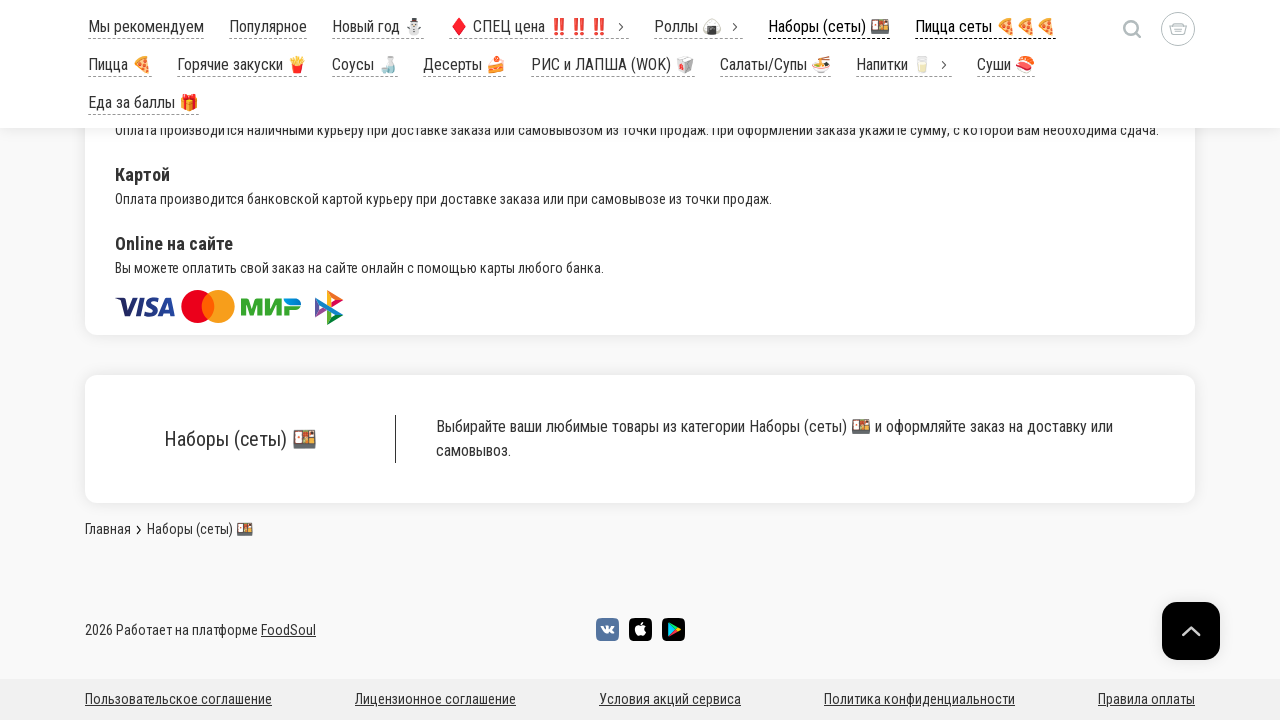

Scrolled page to Y position 8250
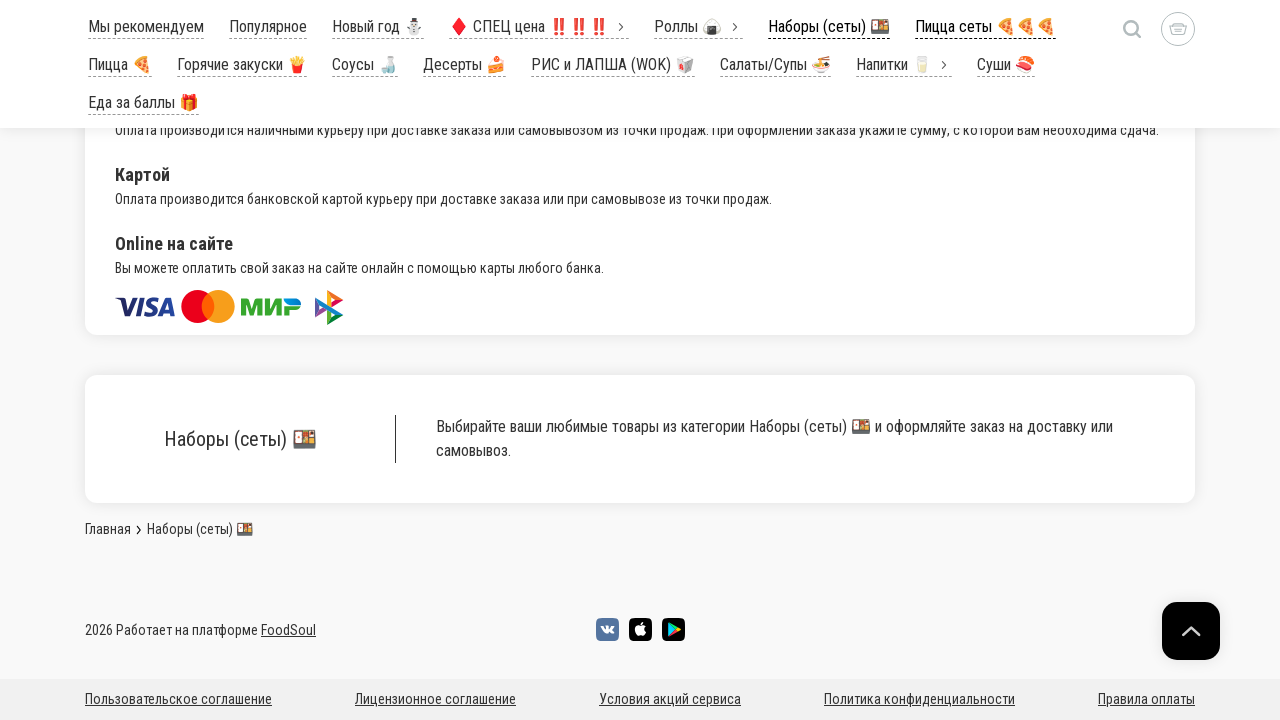

Waited 500ms for content to load
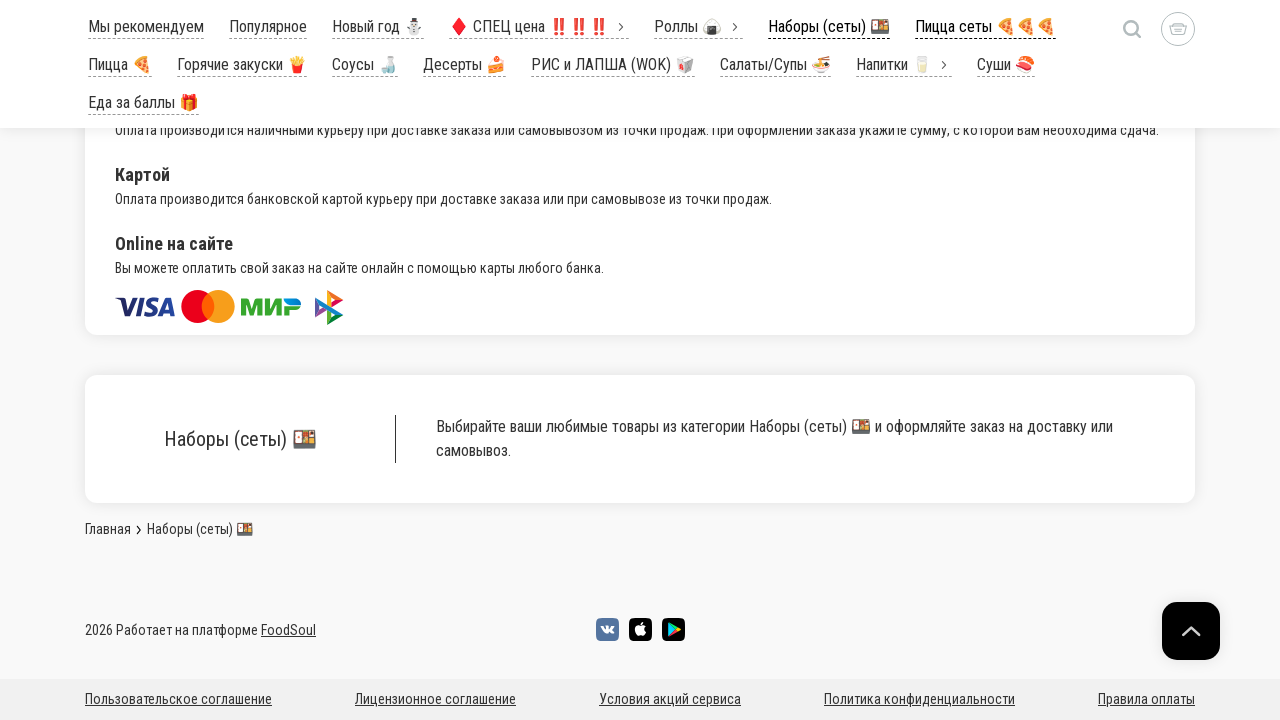

Scrolled page to Y position 8500
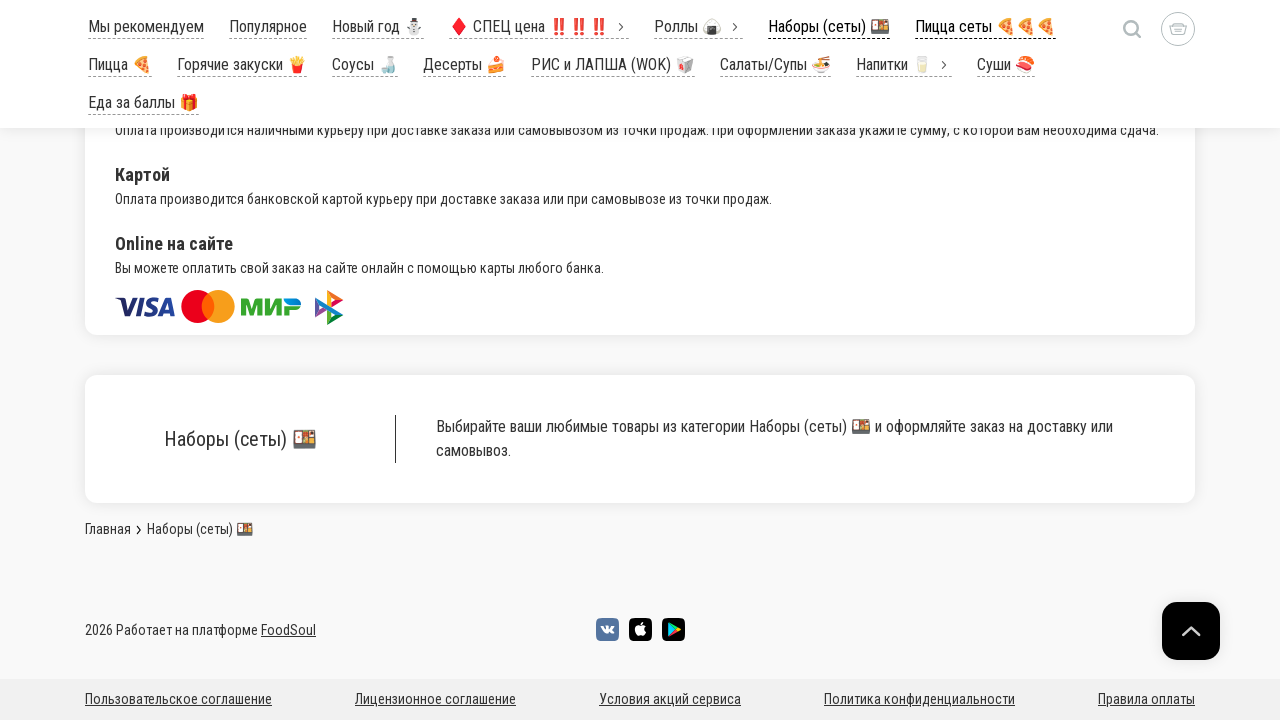

Waited 500ms for content to load
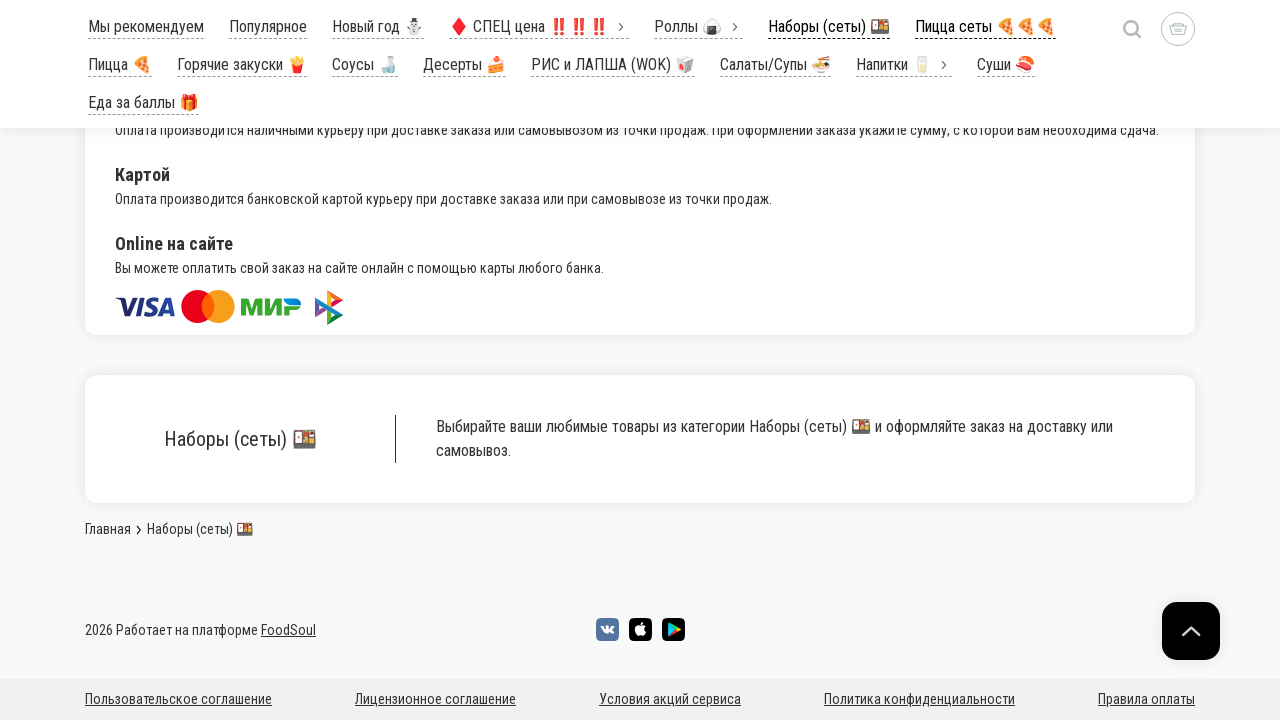

Scrolled page to Y position 8750
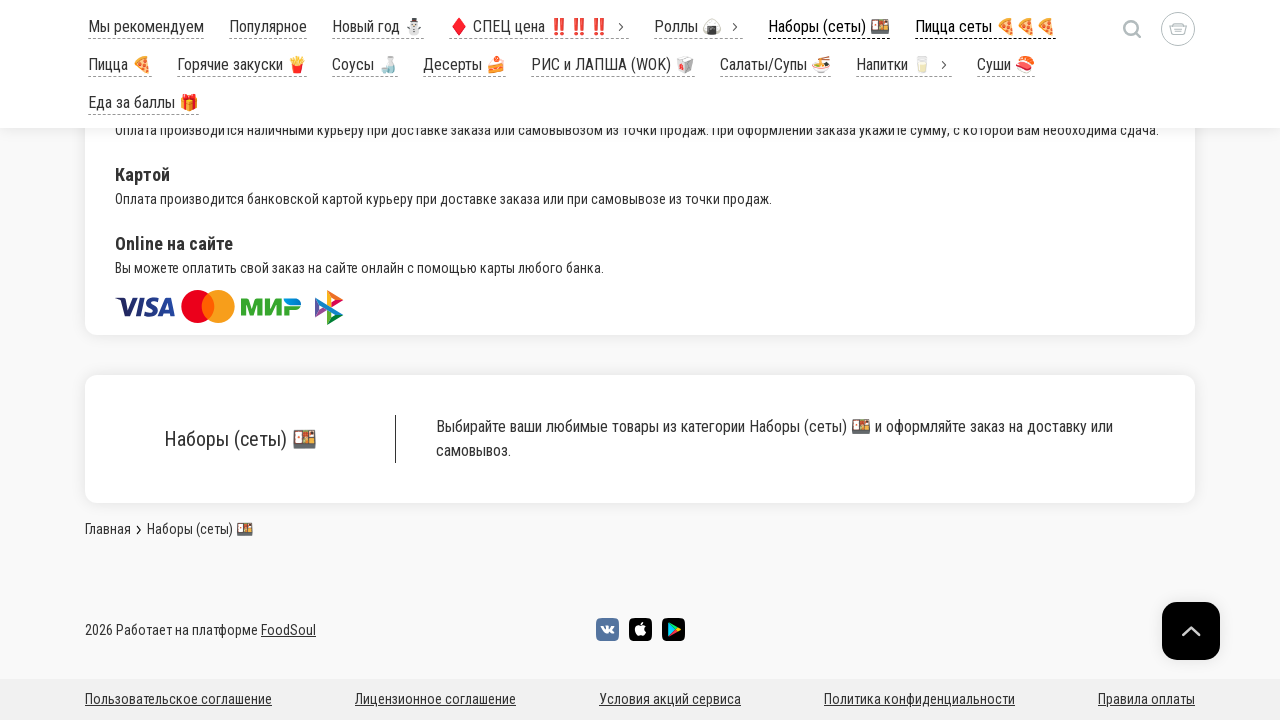

Waited 500ms for content to load
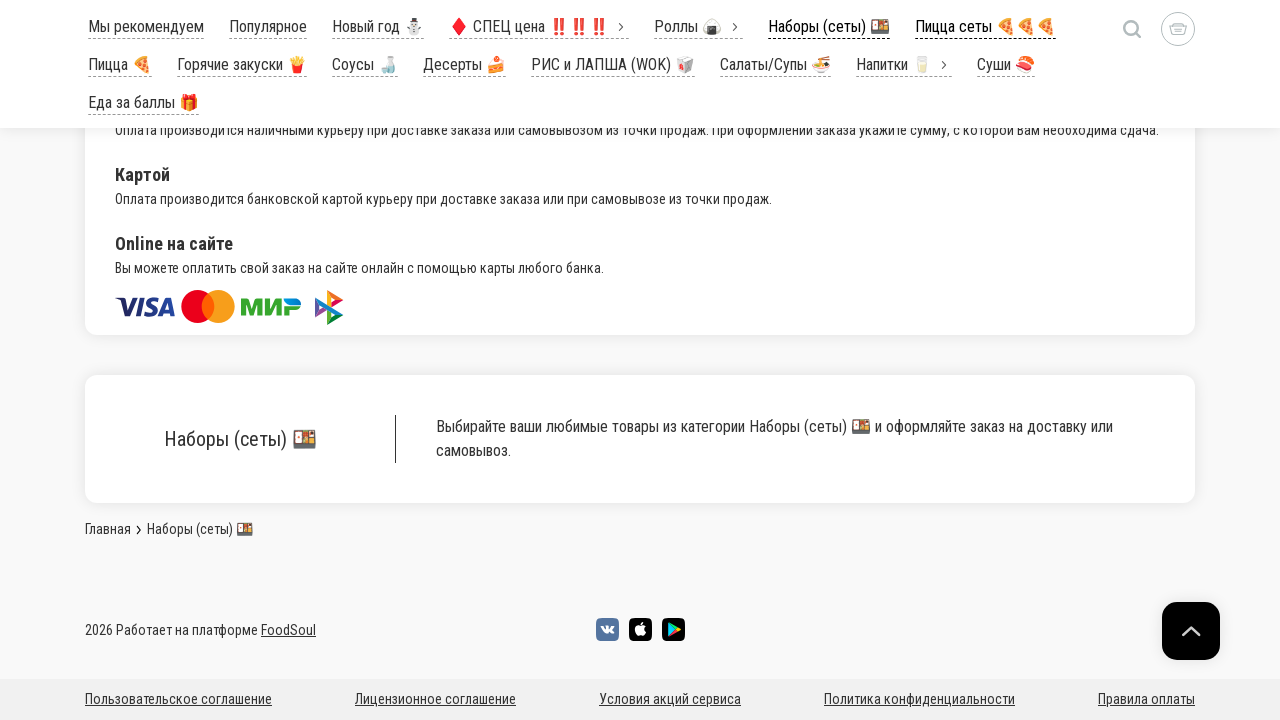

Scrolled page to Y position 9000
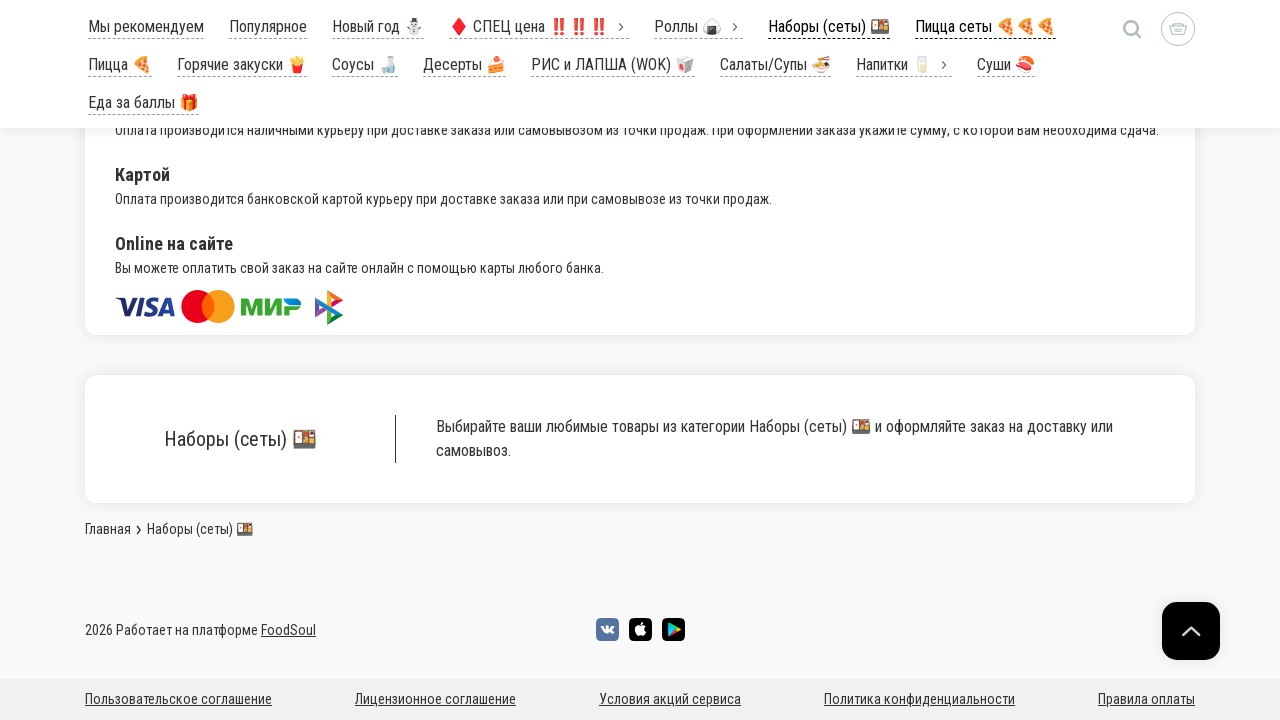

Waited 500ms for content to load
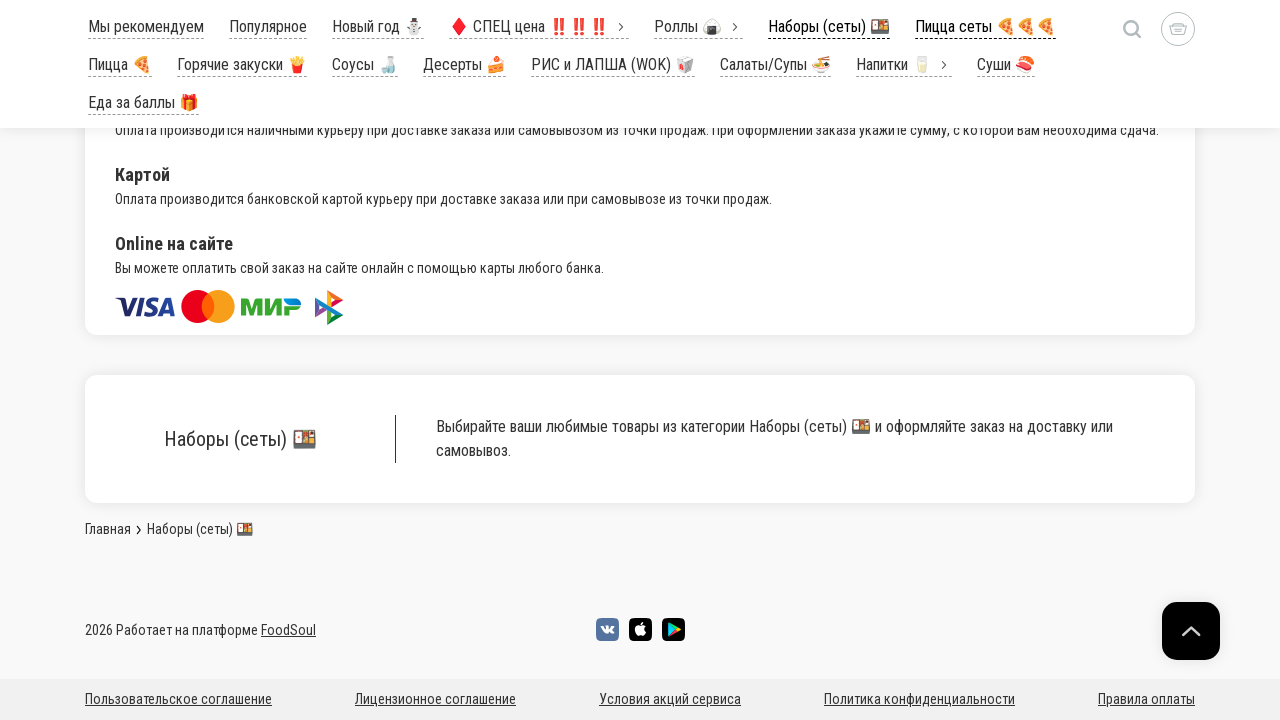

Scrolled page to Y position 9250
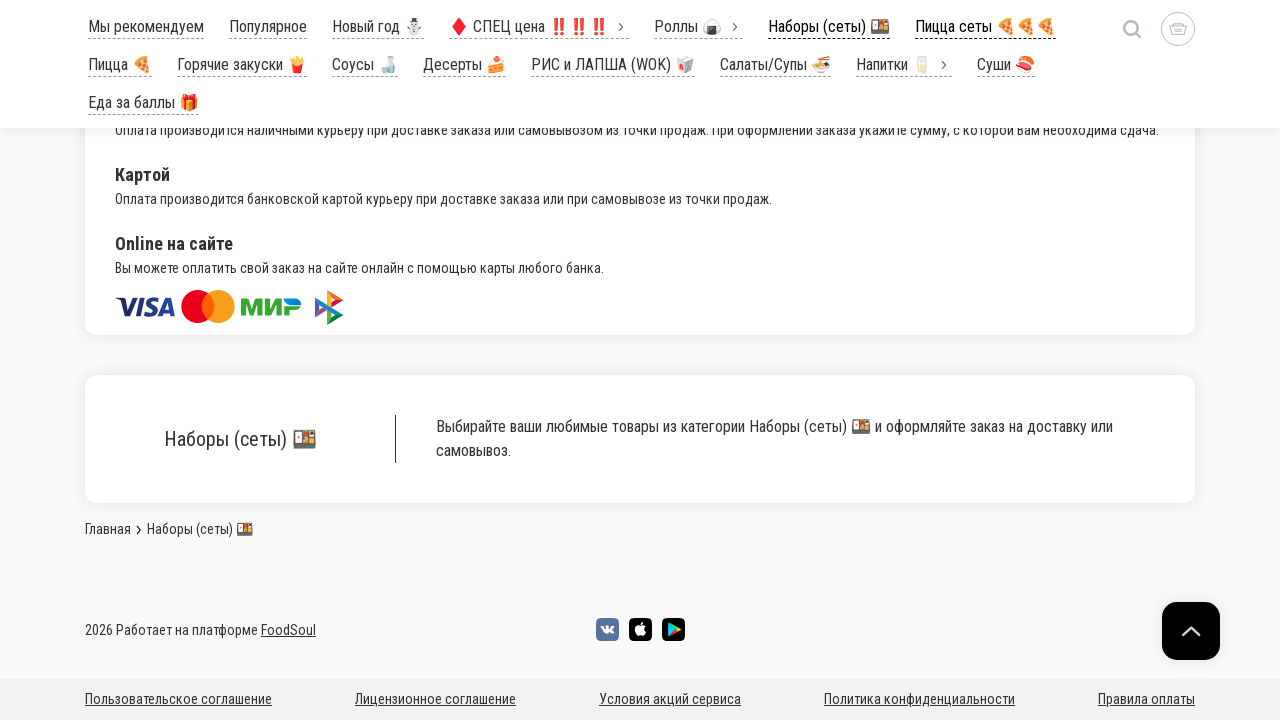

Waited 500ms for content to load
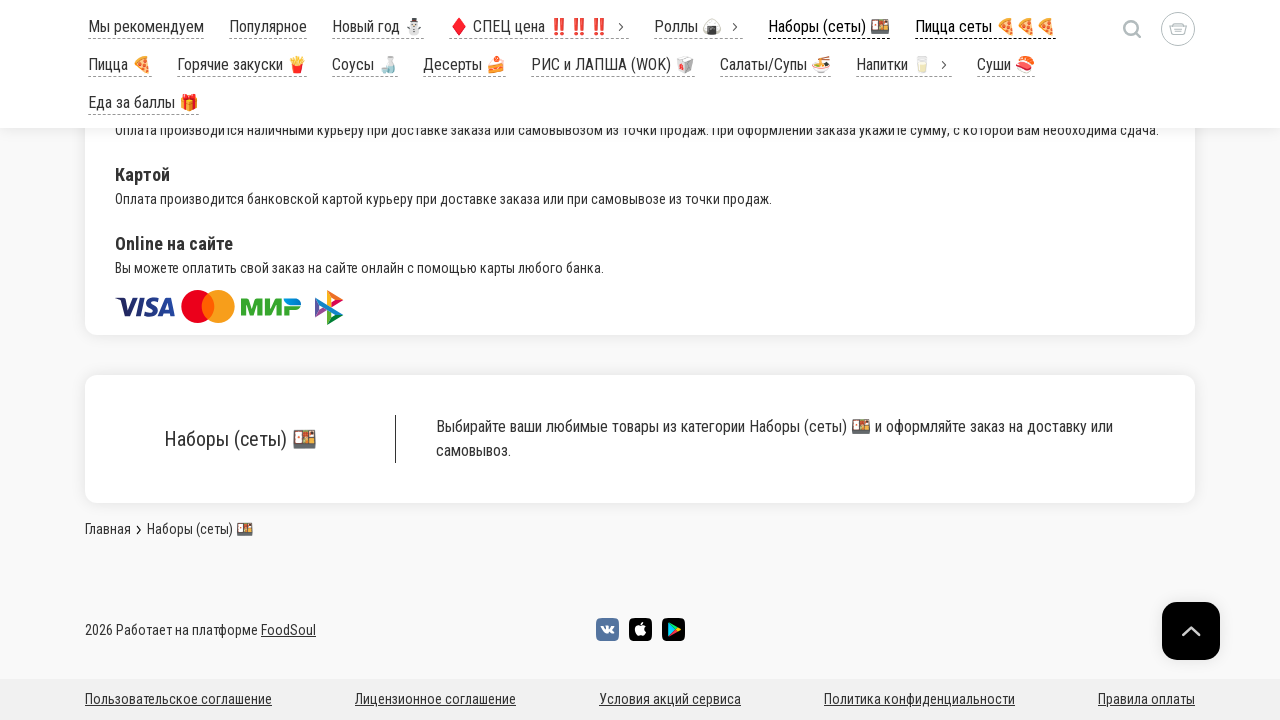

Scrolled page to Y position 9500
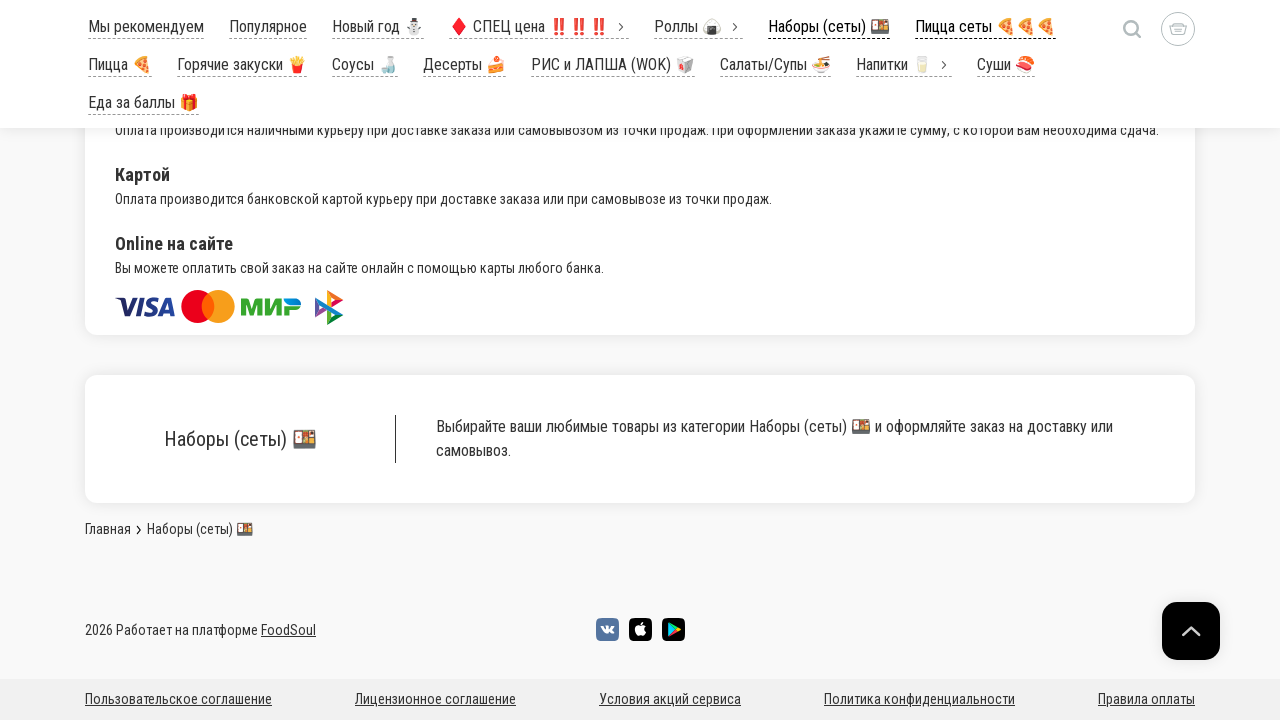

Waited 500ms for content to load
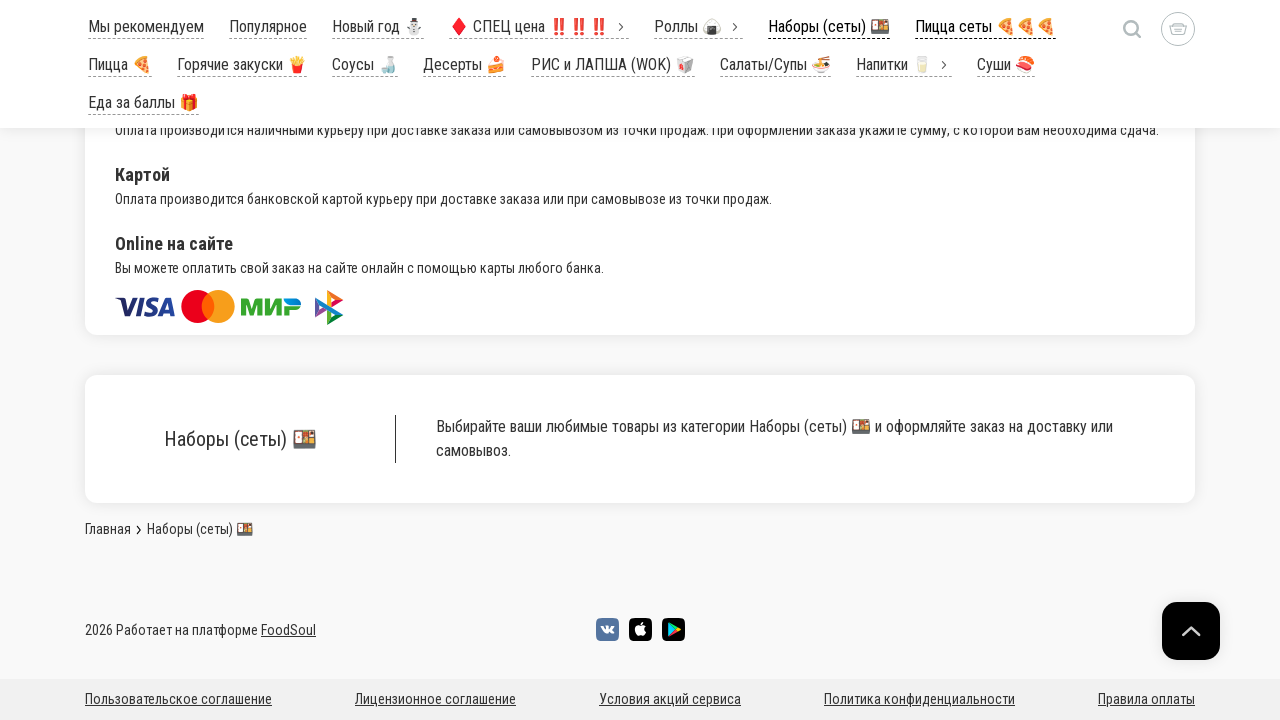

Scrolled page to Y position 9750
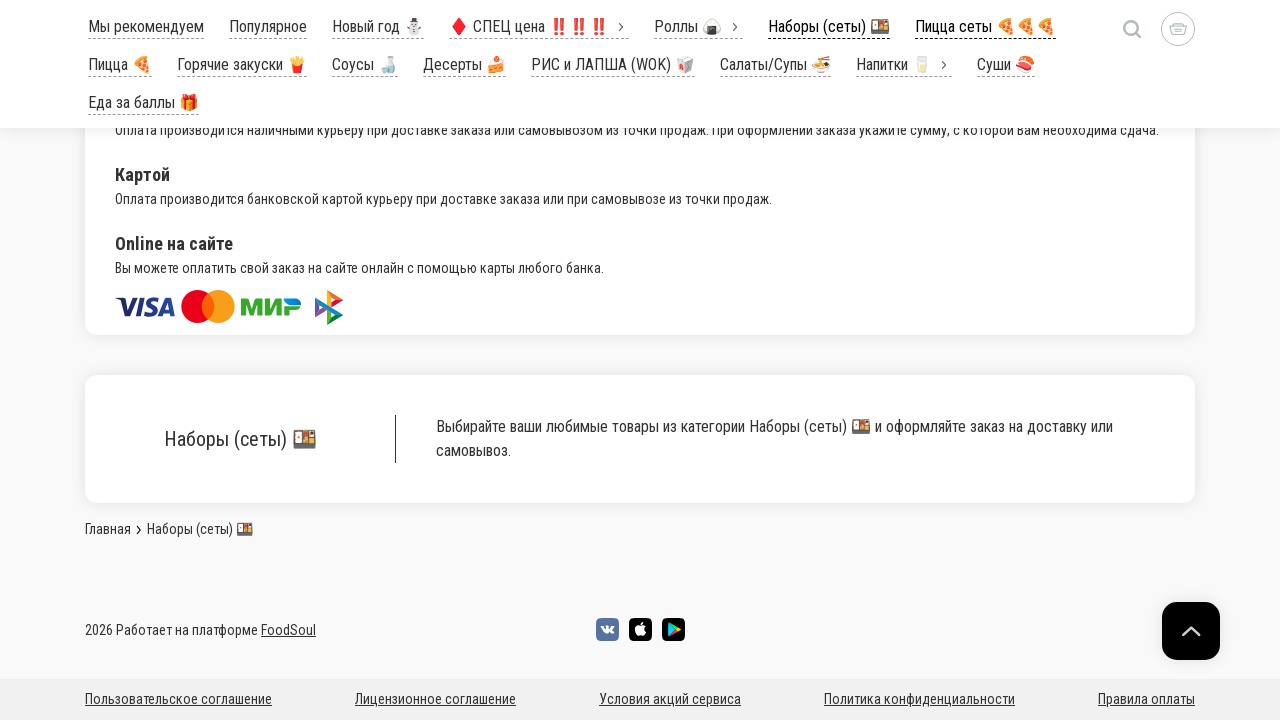

Waited 500ms for content to load
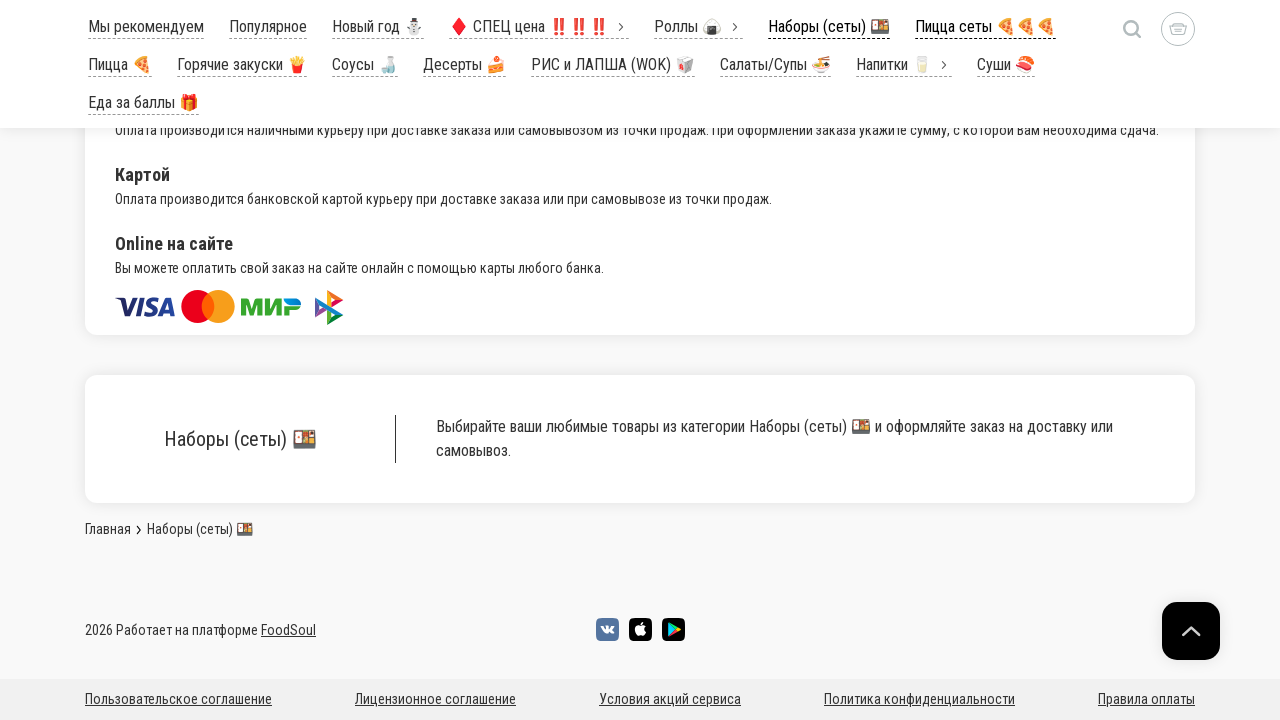

Scrolled page to Y position 10000
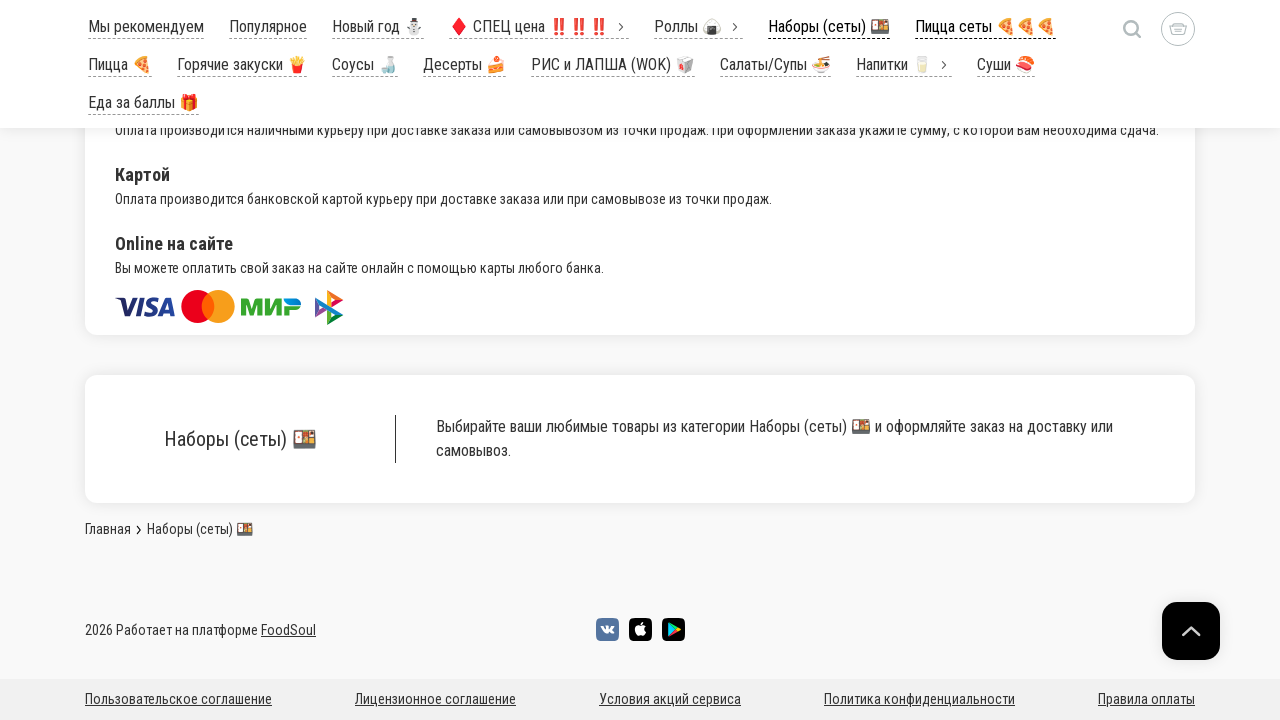

Waited 500ms for content to load
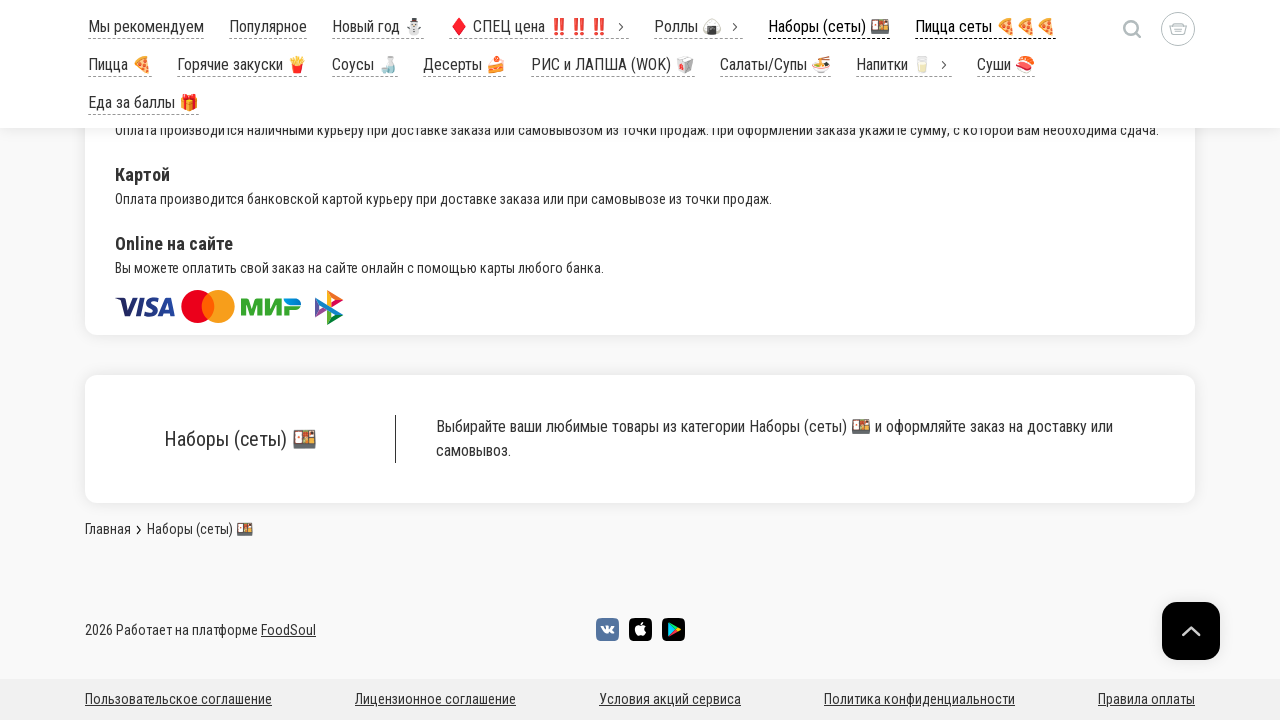

Scrolled page to Y position 10250
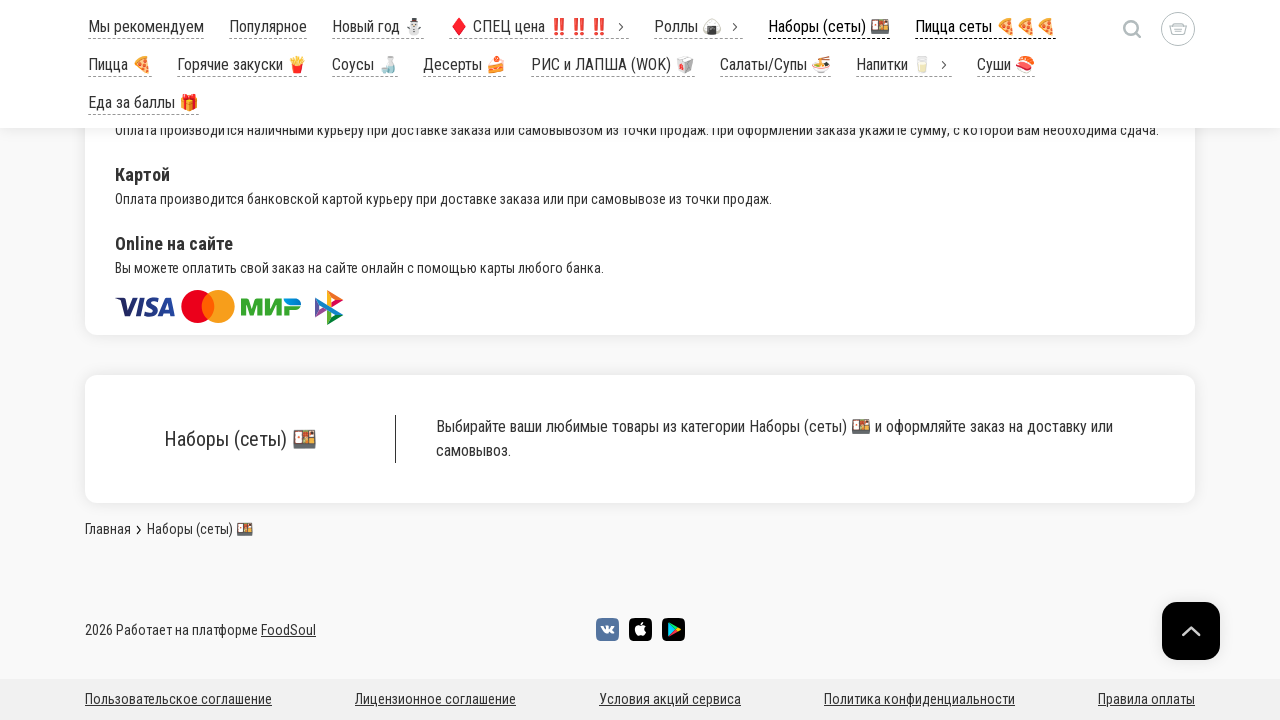

Waited 500ms for content to load
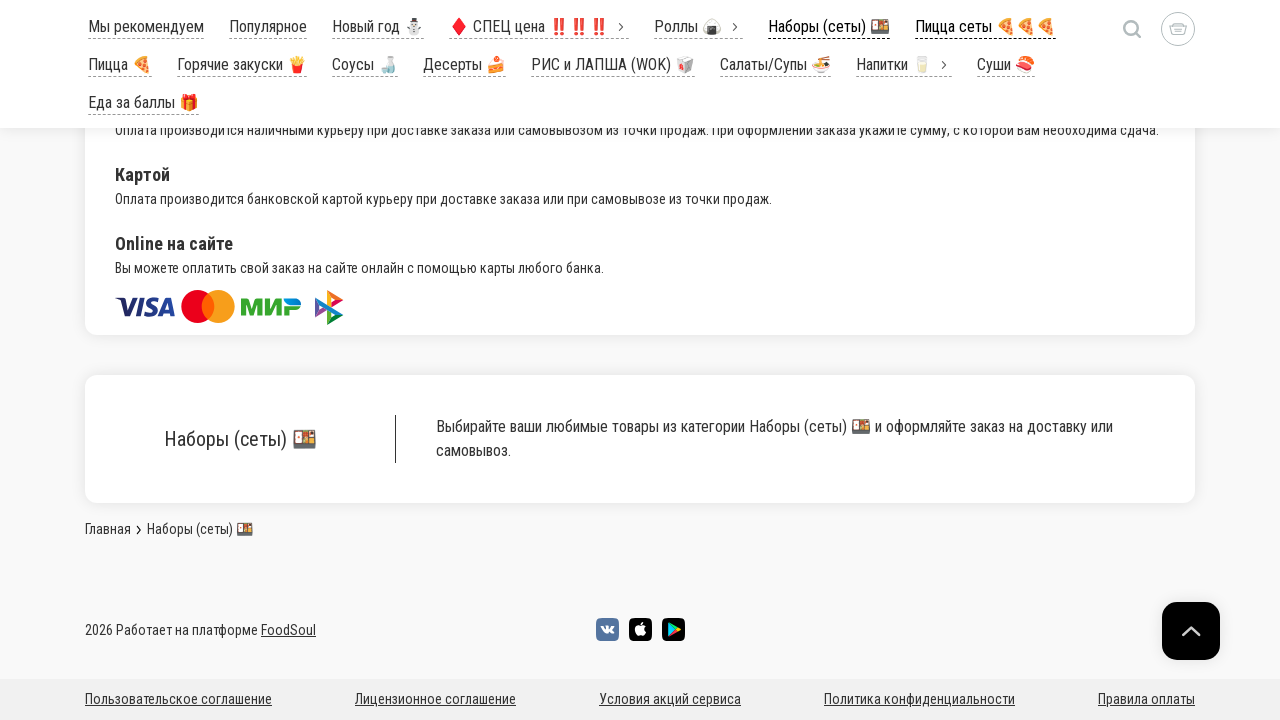

Reached safety scroll limit of 10000px
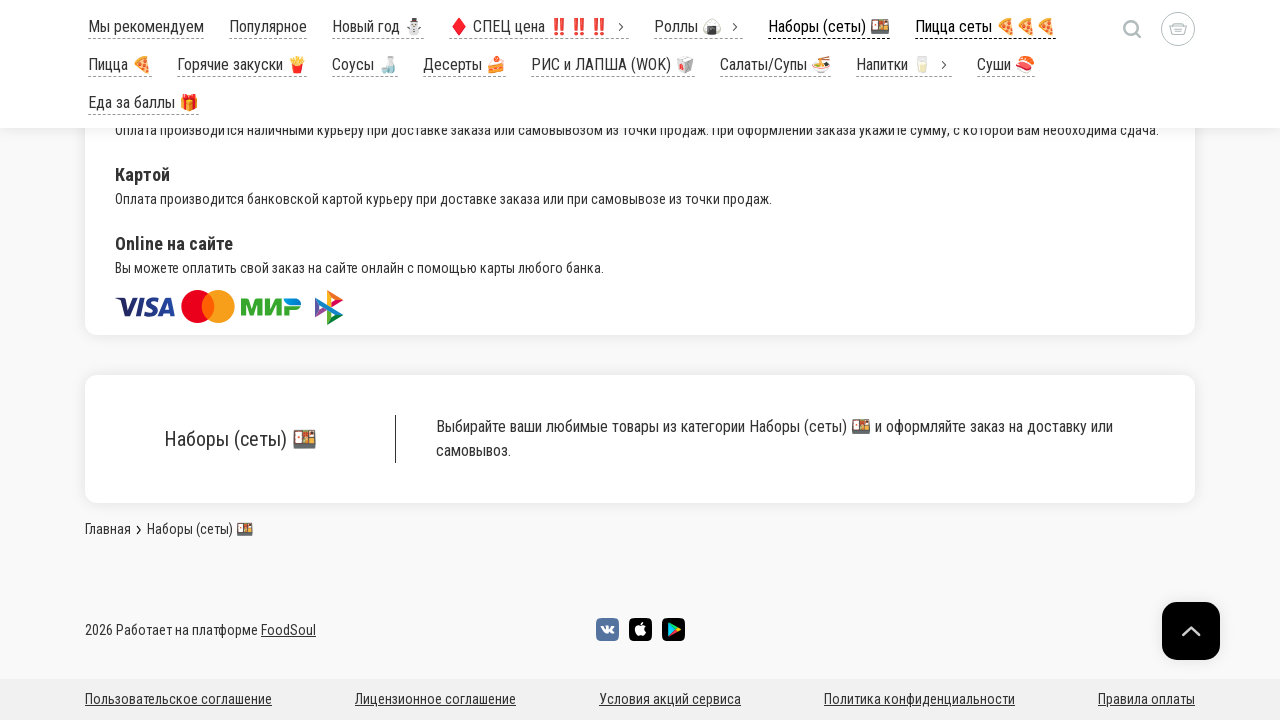

Product cards are now visible on the page
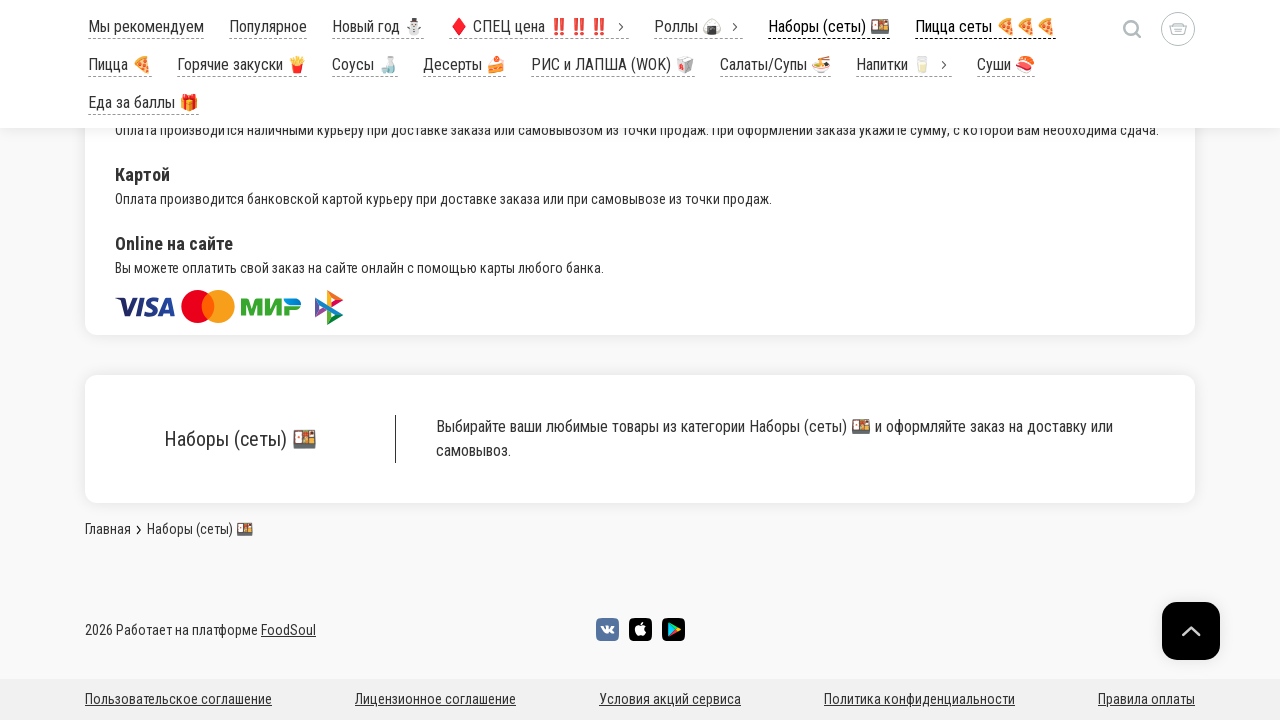

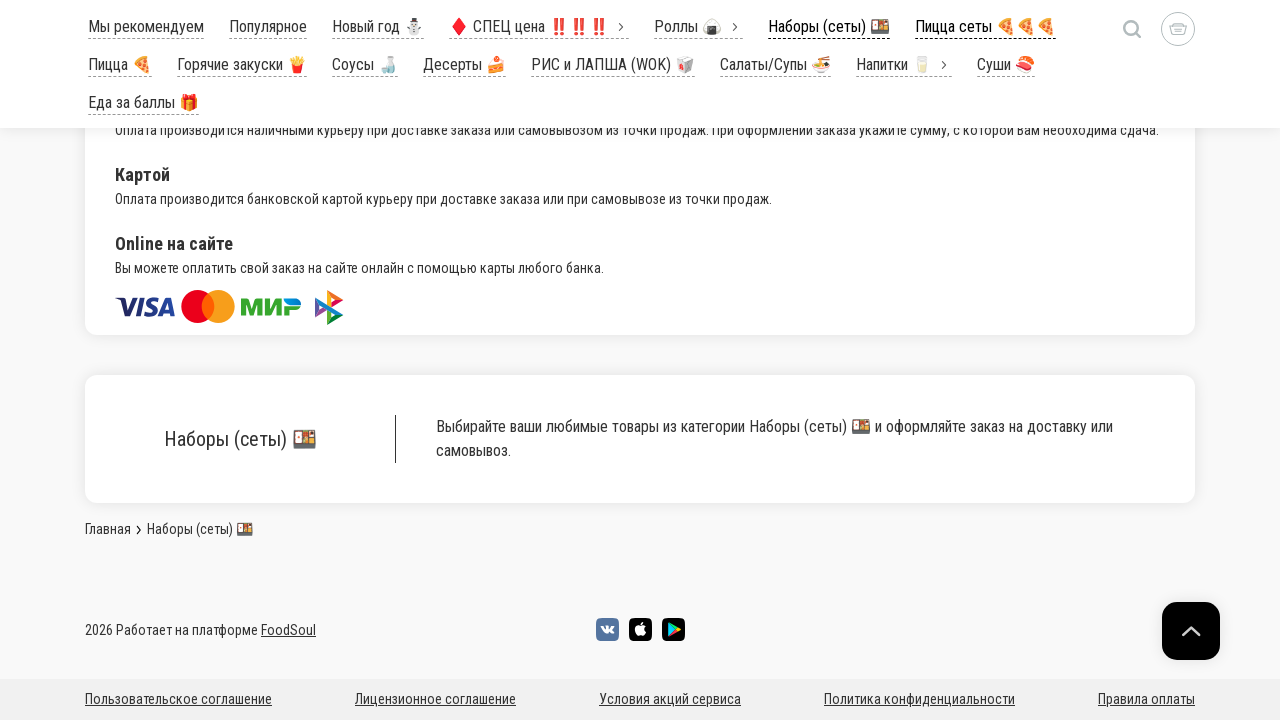